Tests filling out a large form by entering text into all text input fields and submitting the form by clicking the submit button.

Starting URL: http://suninjuly.github.io/huge_form.html

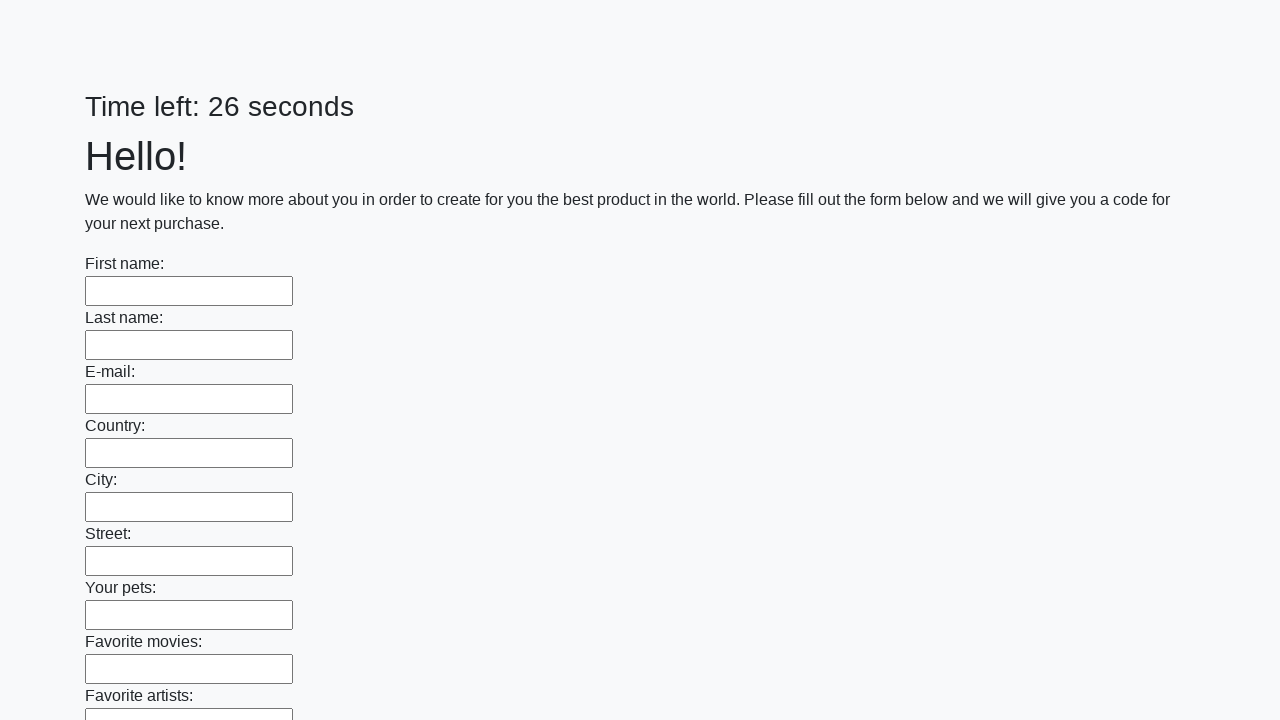

Located all text input fields on the huge form
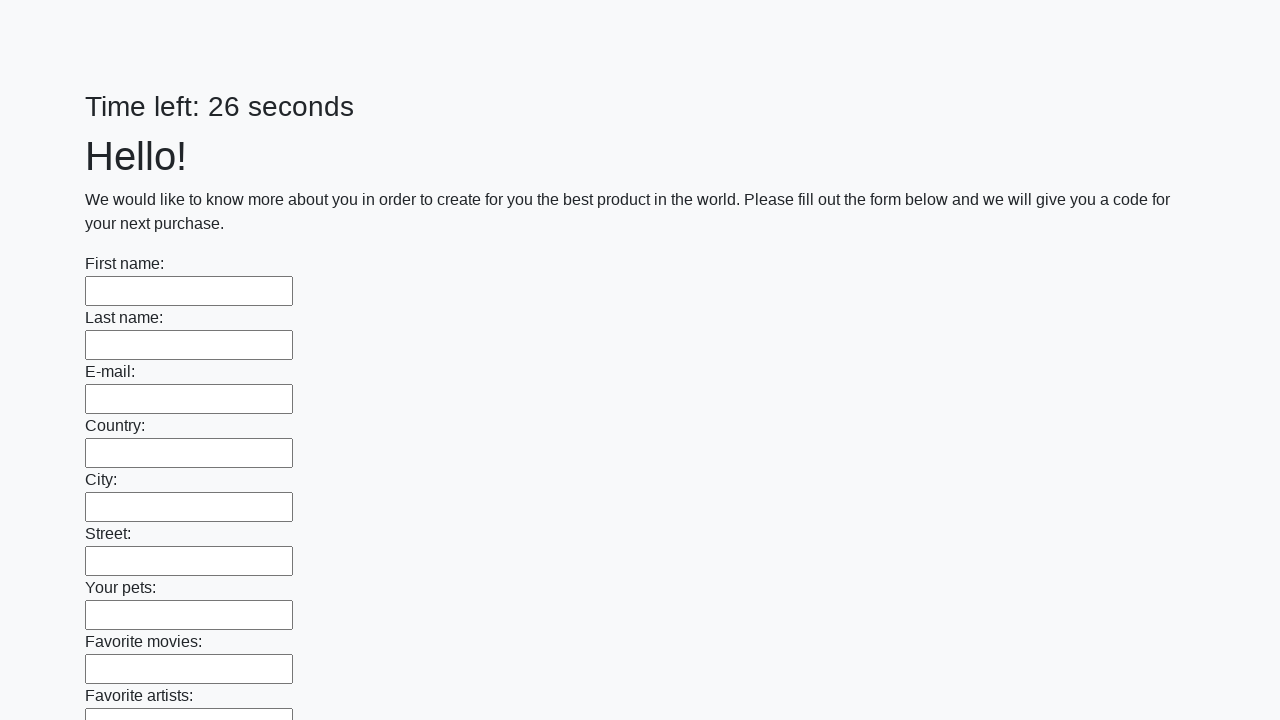

Found 100 text input fields to fill
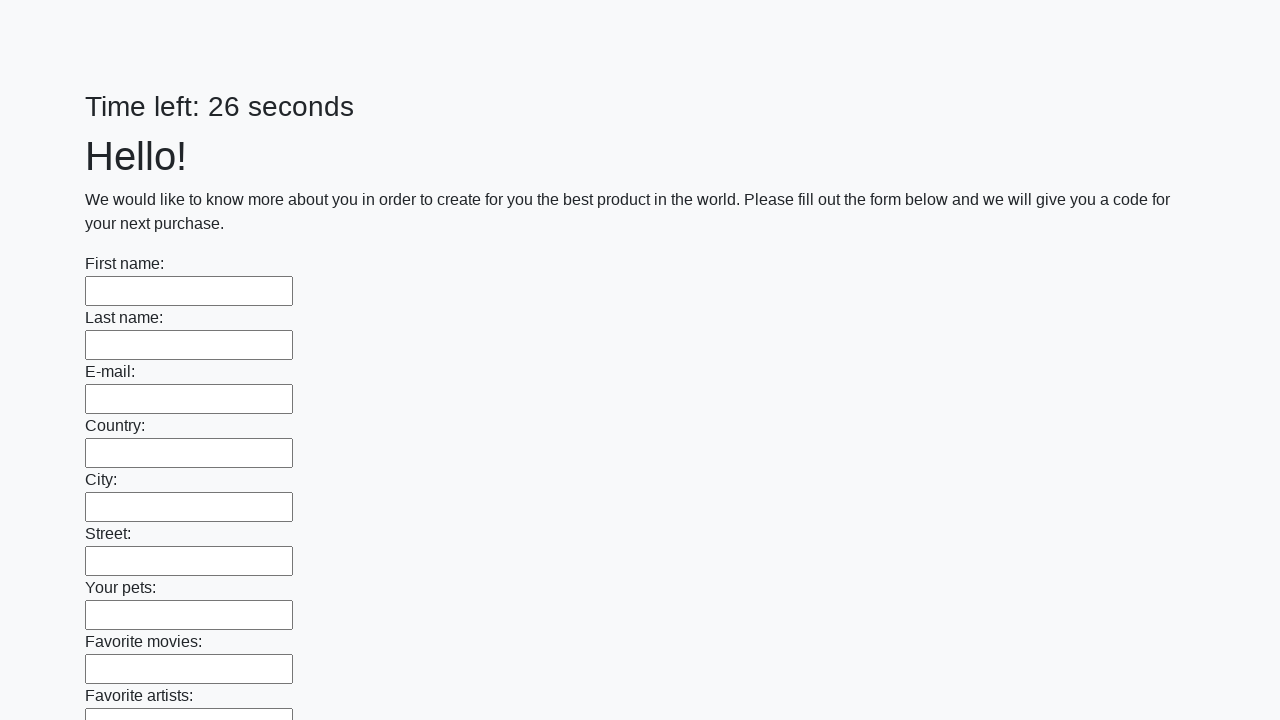

Filled text input field 1 of 100 with 'answer' on input[type='text'] >> nth=0
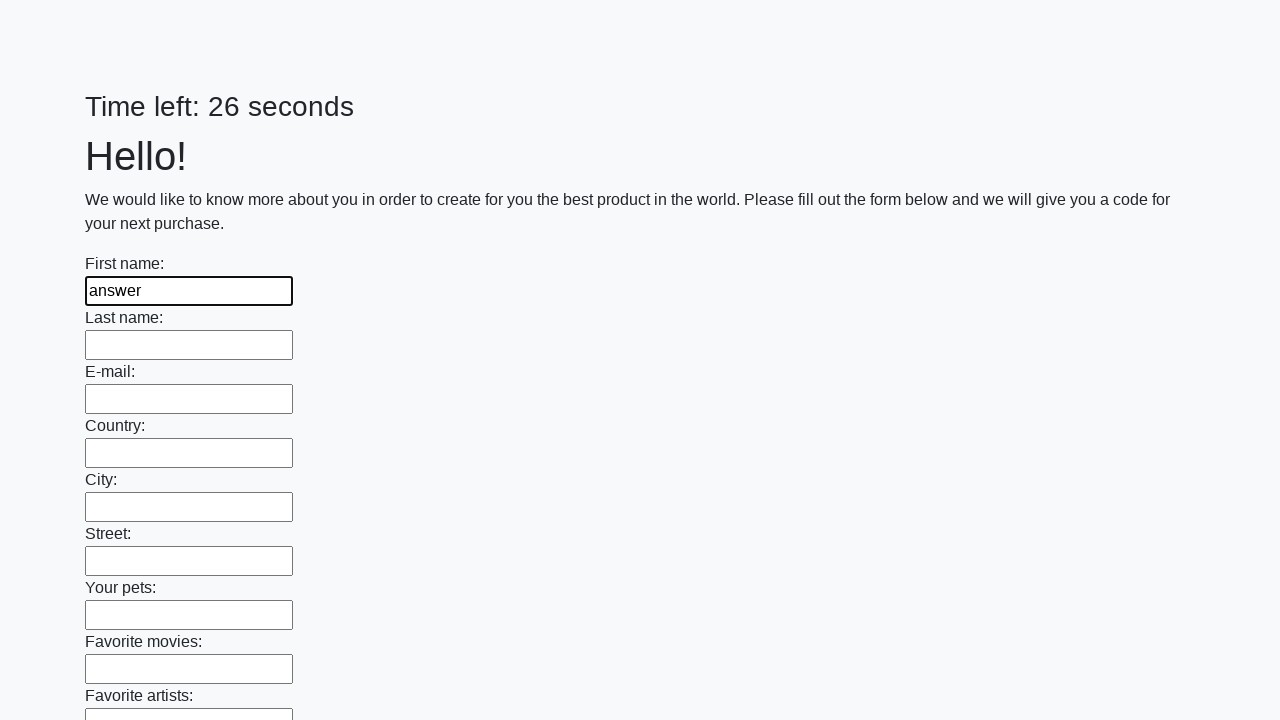

Filled text input field 2 of 100 with 'answer' on input[type='text'] >> nth=1
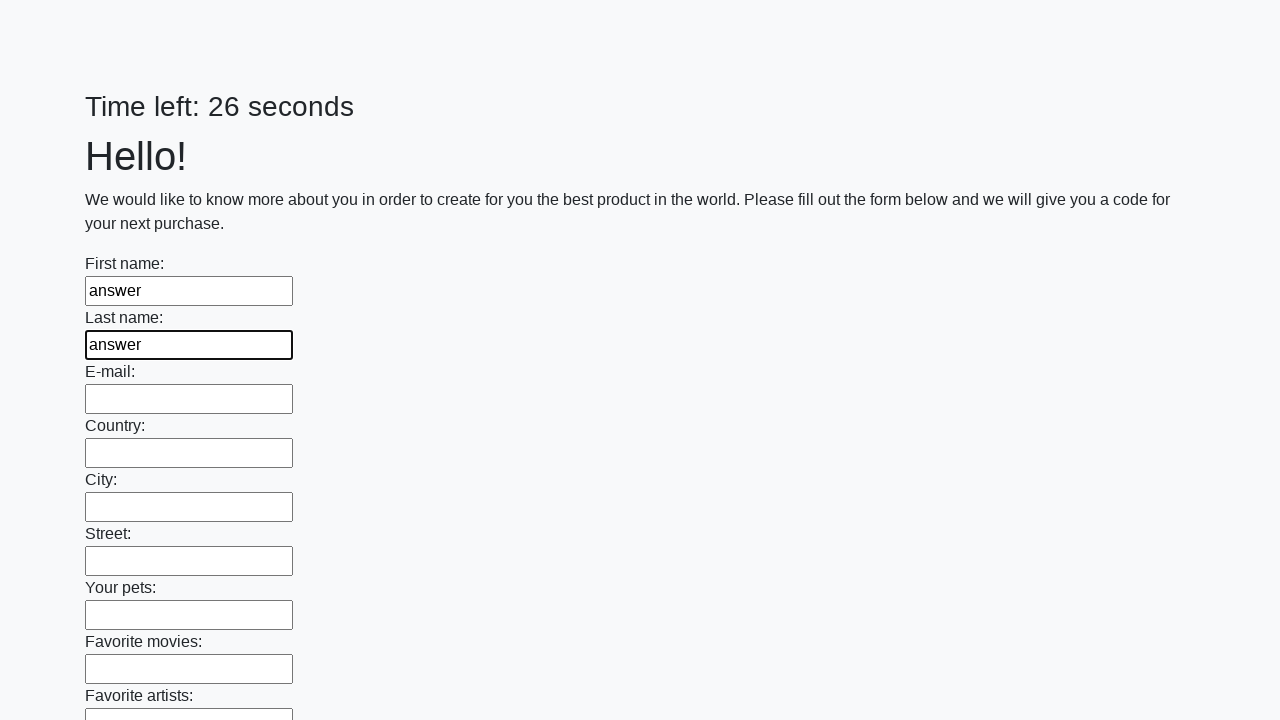

Filled text input field 3 of 100 with 'answer' on input[type='text'] >> nth=2
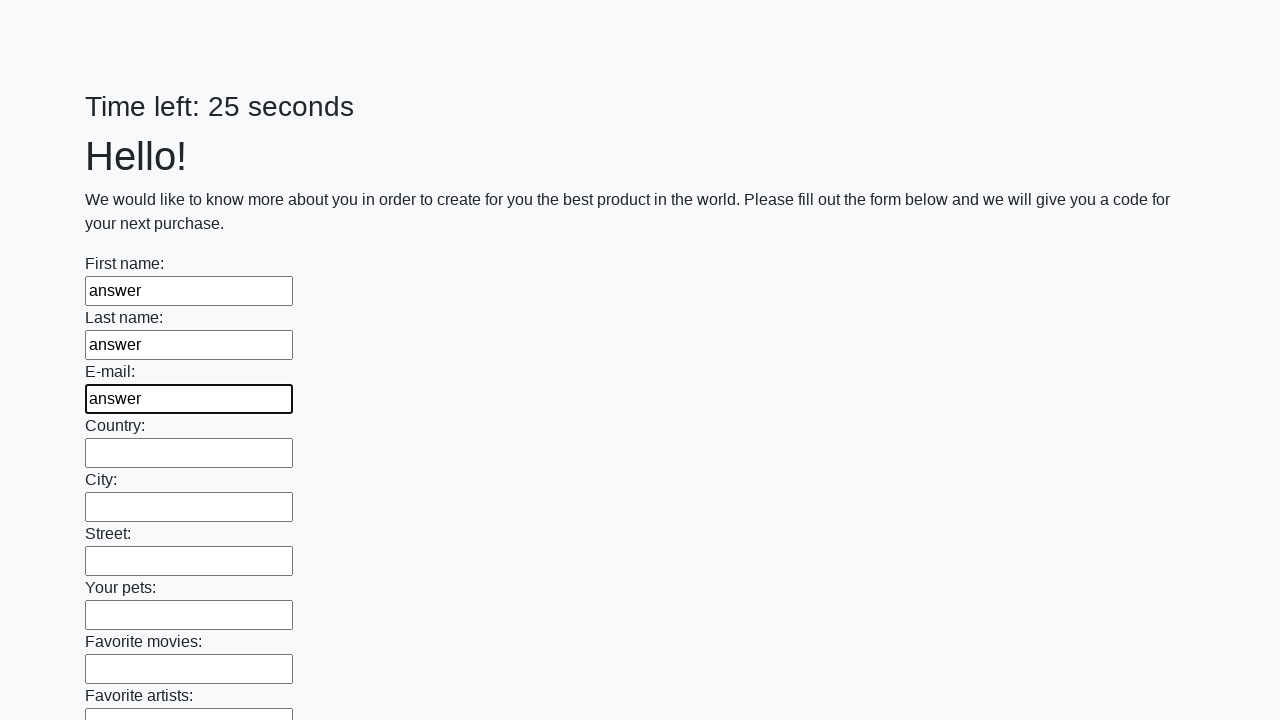

Filled text input field 4 of 100 with 'answer' on input[type='text'] >> nth=3
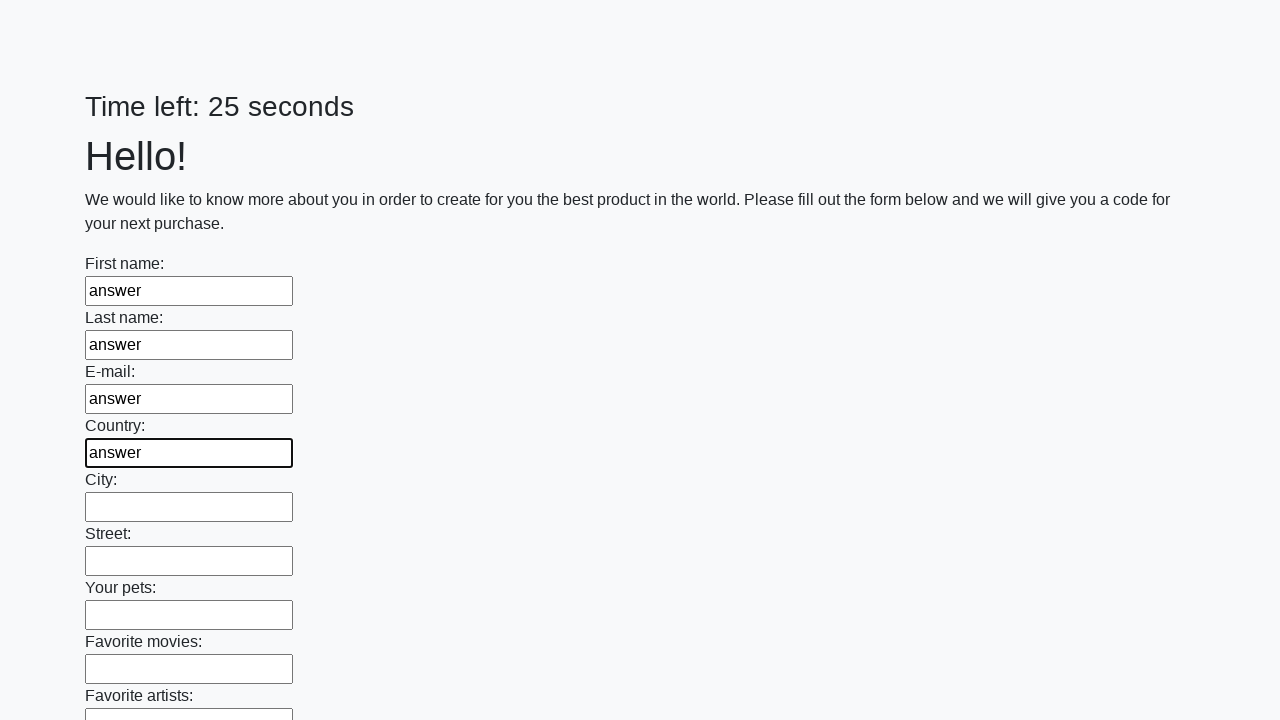

Filled text input field 5 of 100 with 'answer' on input[type='text'] >> nth=4
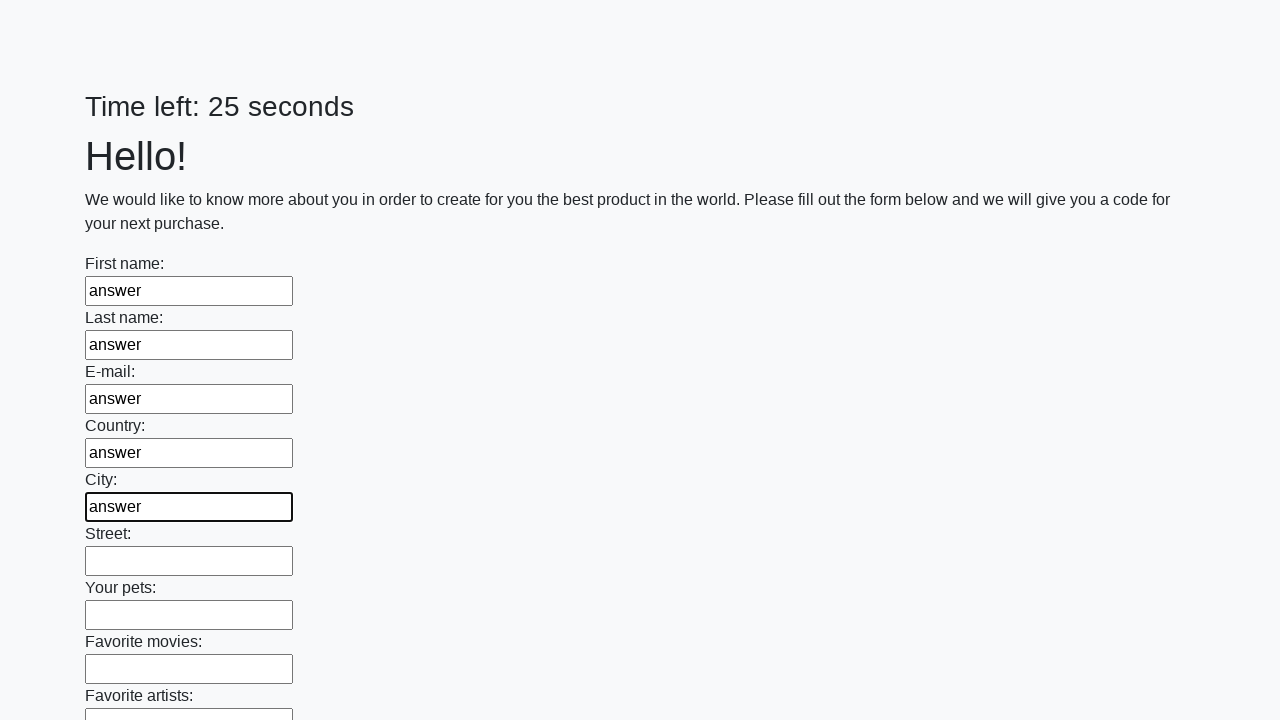

Filled text input field 6 of 100 with 'answer' on input[type='text'] >> nth=5
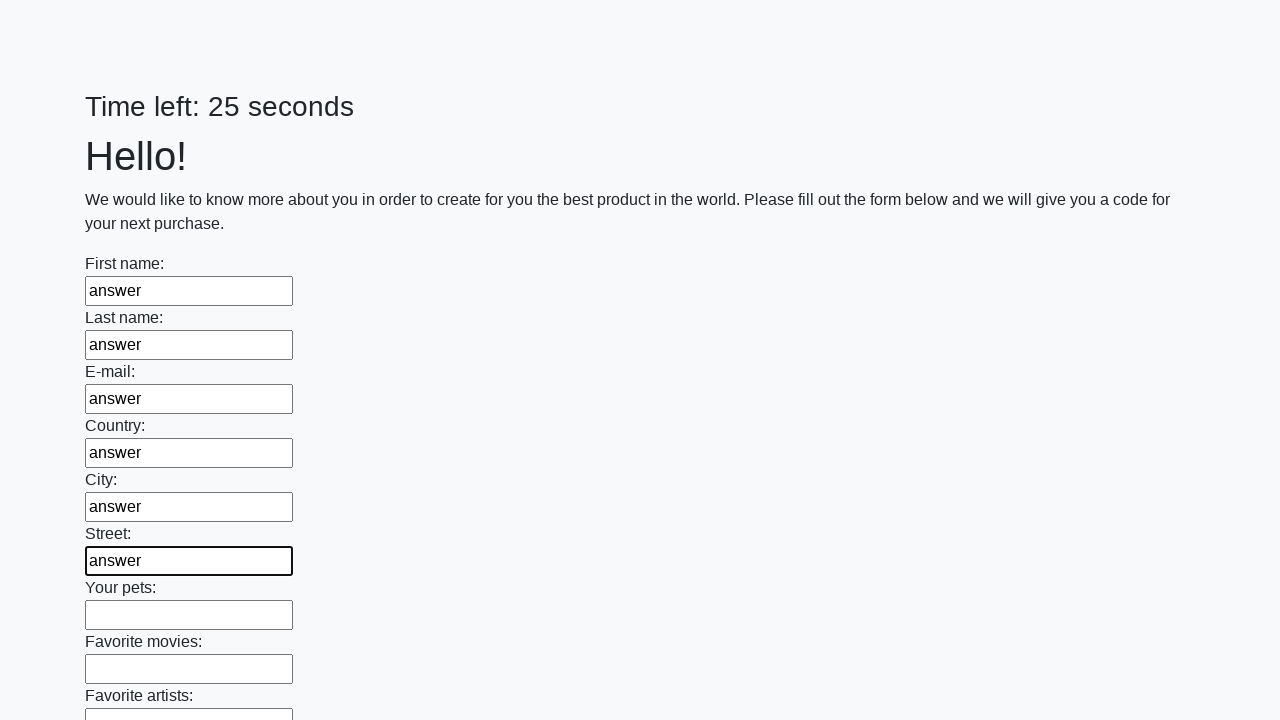

Filled text input field 7 of 100 with 'answer' on input[type='text'] >> nth=6
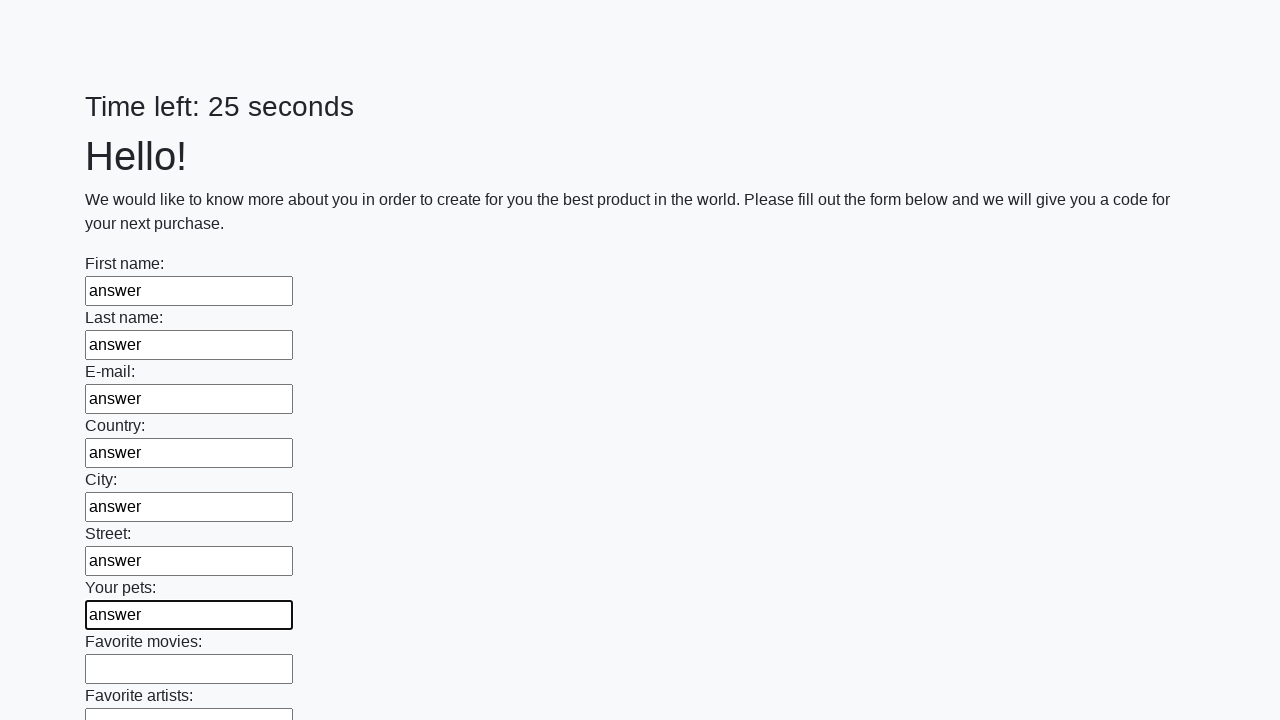

Filled text input field 8 of 100 with 'answer' on input[type='text'] >> nth=7
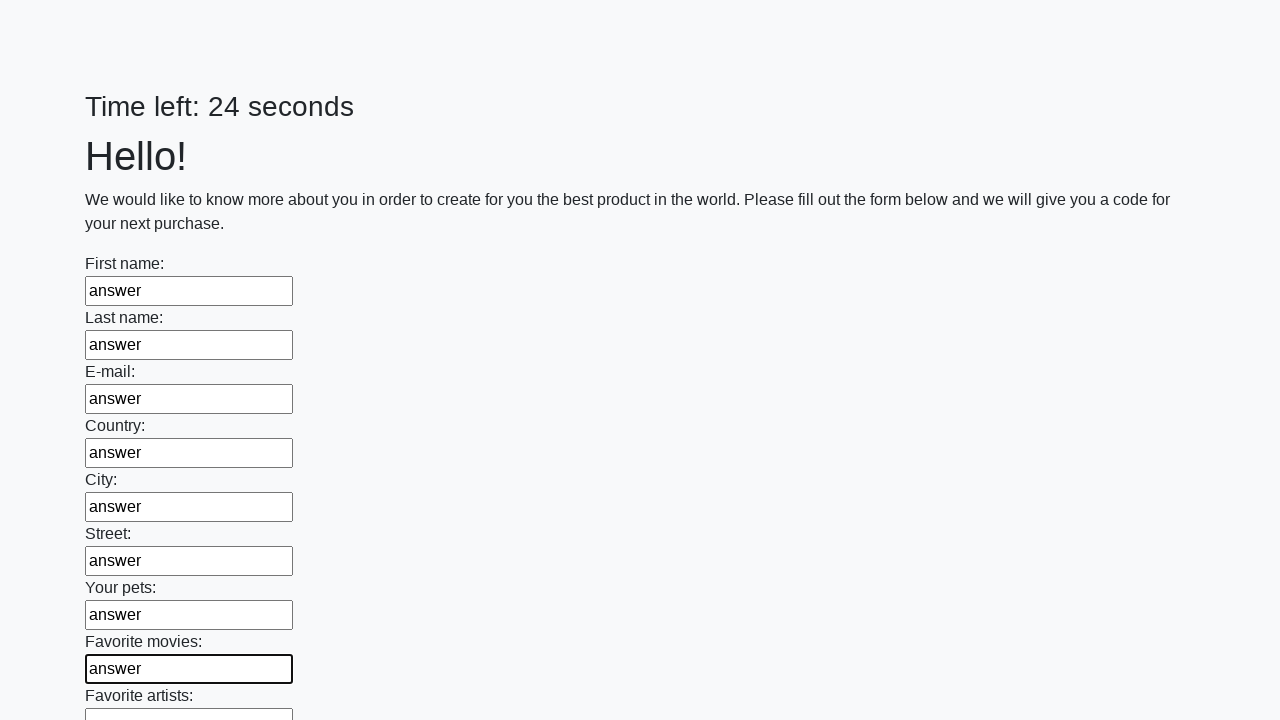

Filled text input field 9 of 100 with 'answer' on input[type='text'] >> nth=8
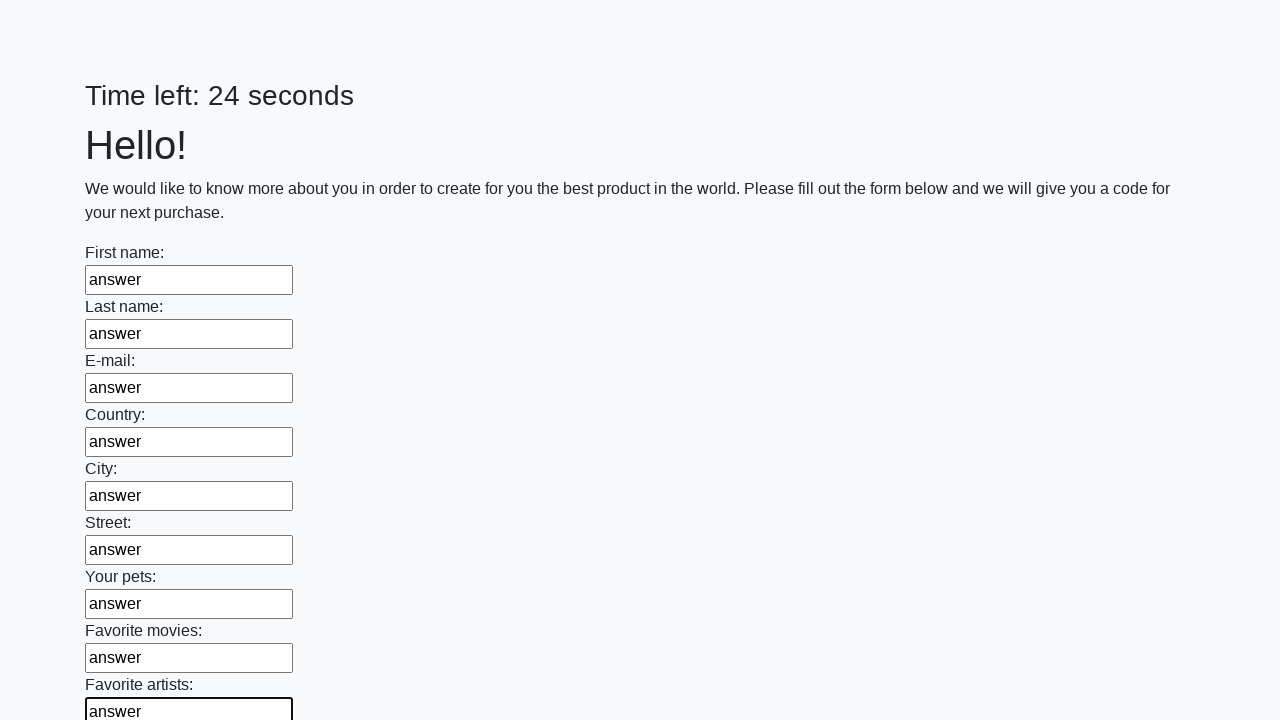

Filled text input field 10 of 100 with 'answer' on input[type='text'] >> nth=9
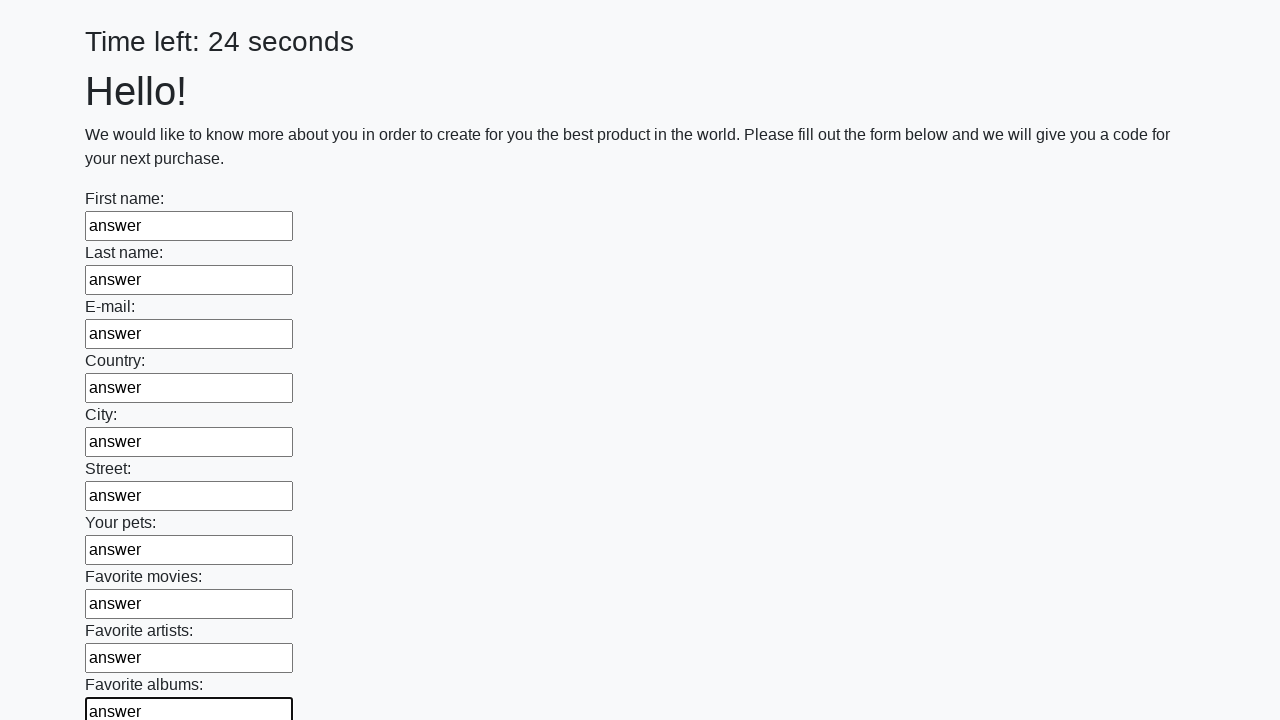

Filled text input field 11 of 100 with 'answer' on input[type='text'] >> nth=10
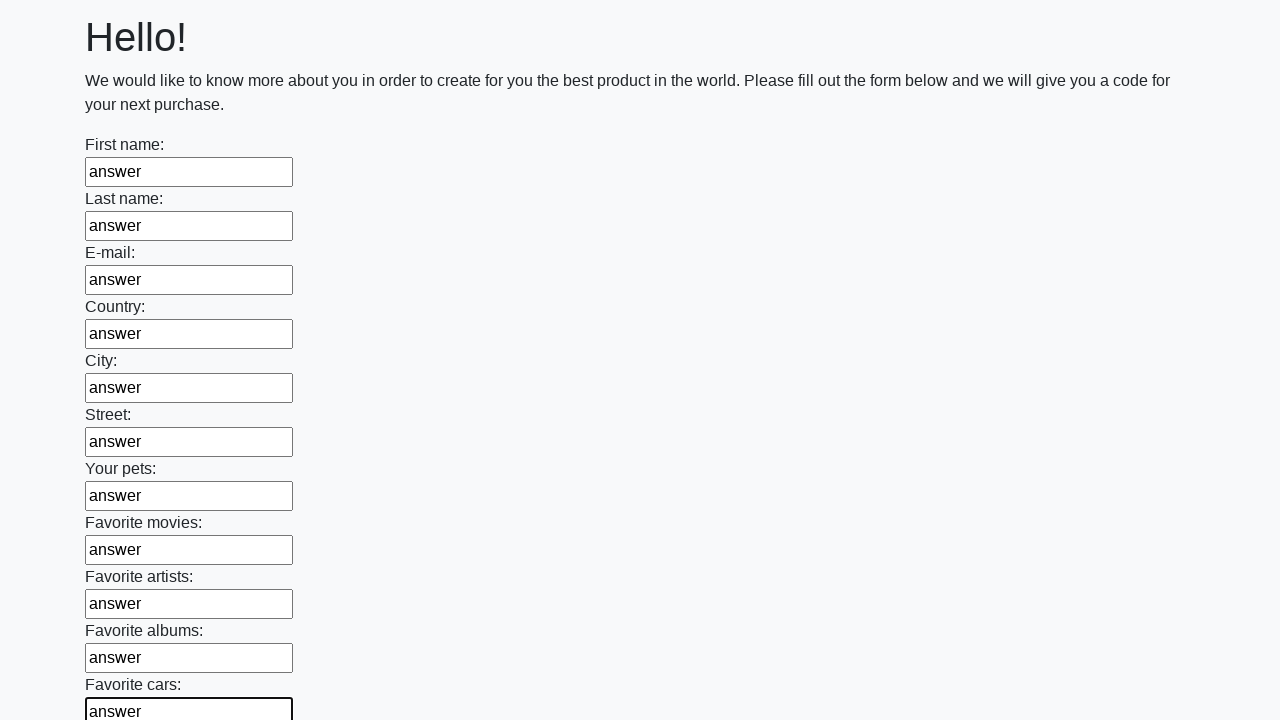

Filled text input field 12 of 100 with 'answer' on input[type='text'] >> nth=11
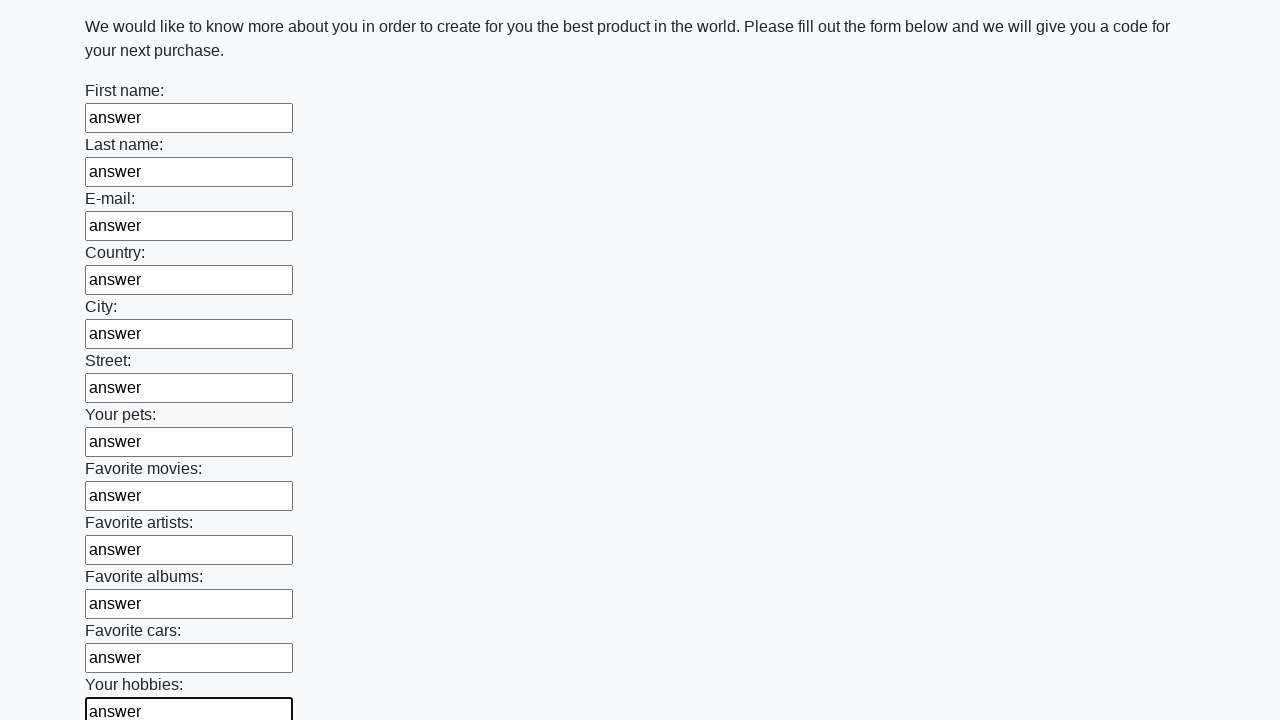

Filled text input field 13 of 100 with 'answer' on input[type='text'] >> nth=12
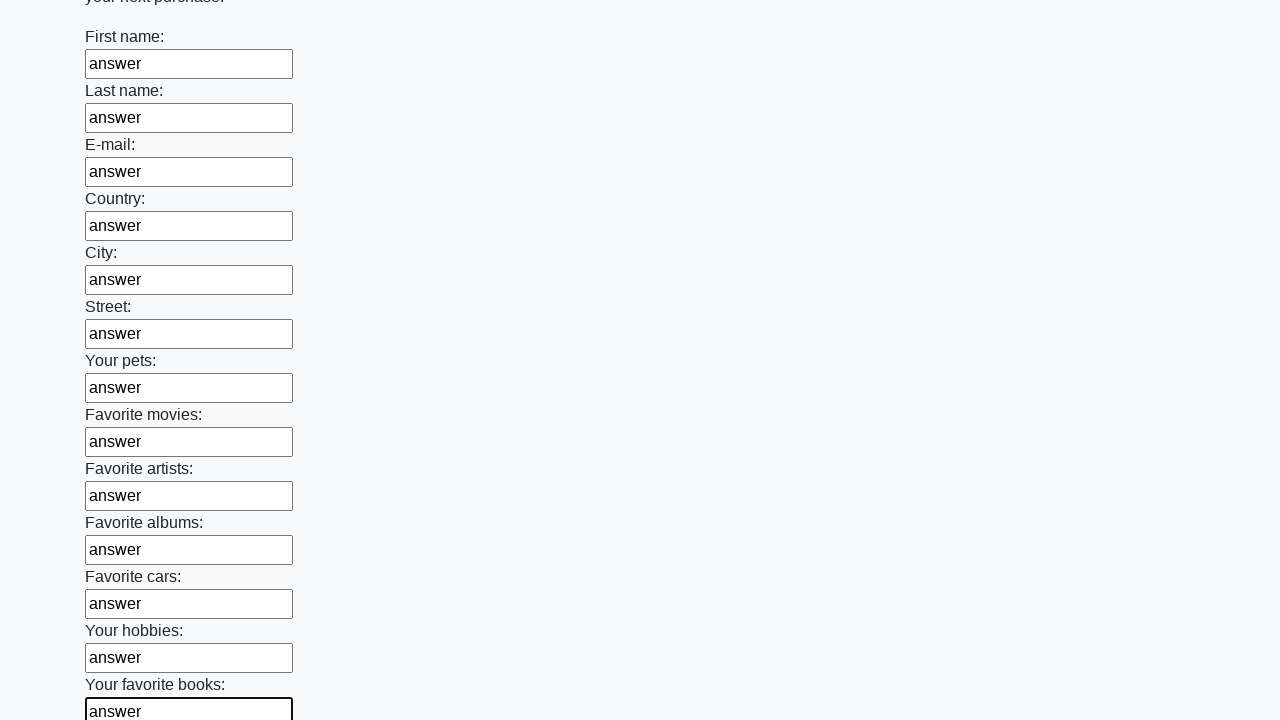

Filled text input field 14 of 100 with 'answer' on input[type='text'] >> nth=13
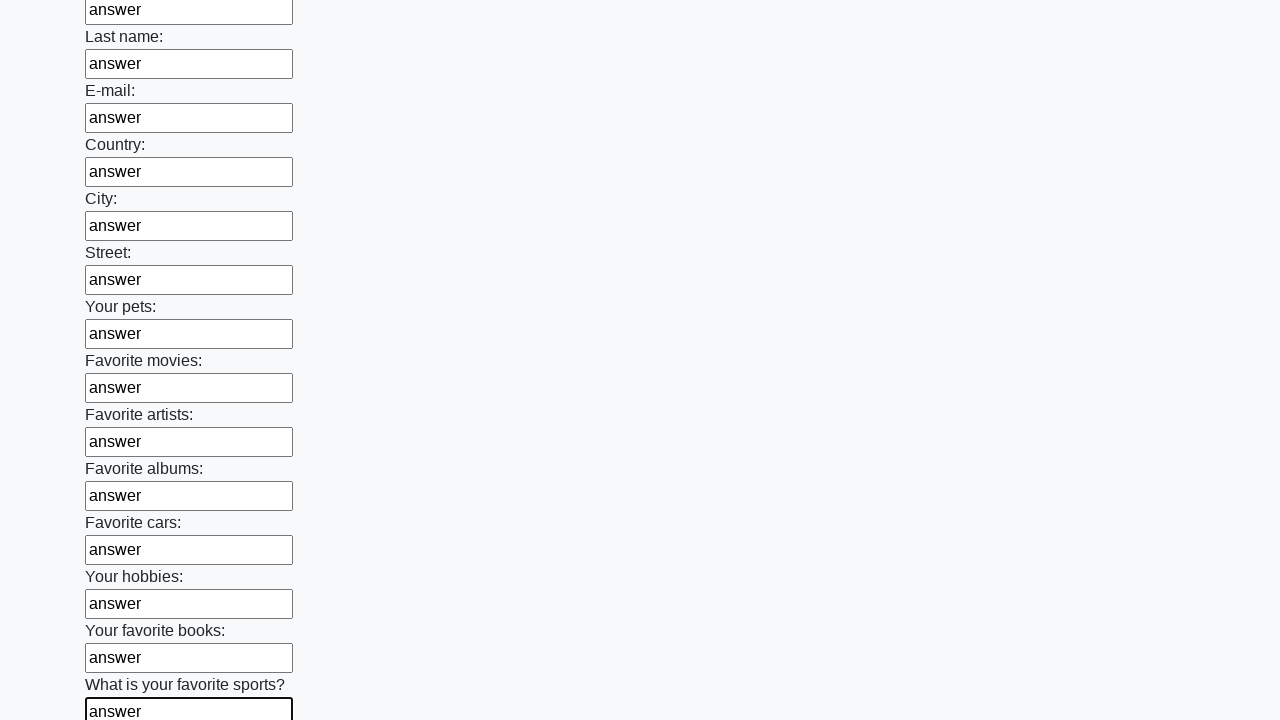

Filled text input field 15 of 100 with 'answer' on input[type='text'] >> nth=14
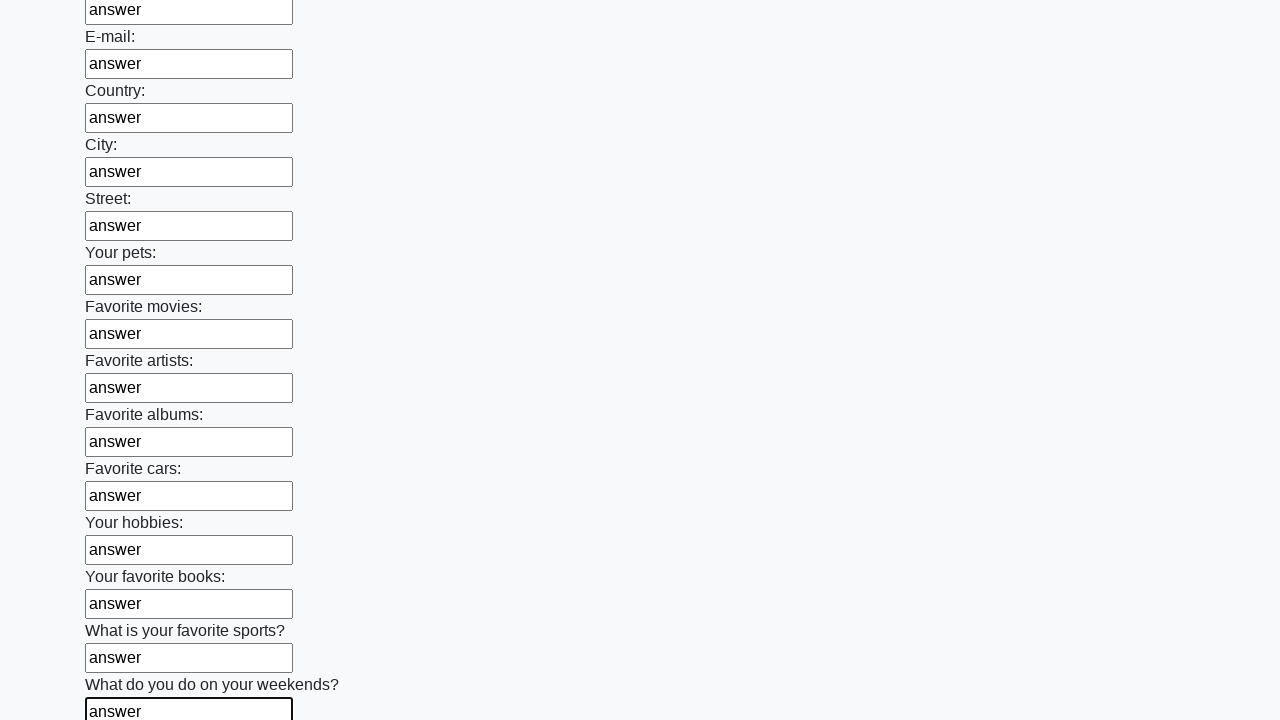

Filled text input field 16 of 100 with 'answer' on input[type='text'] >> nth=15
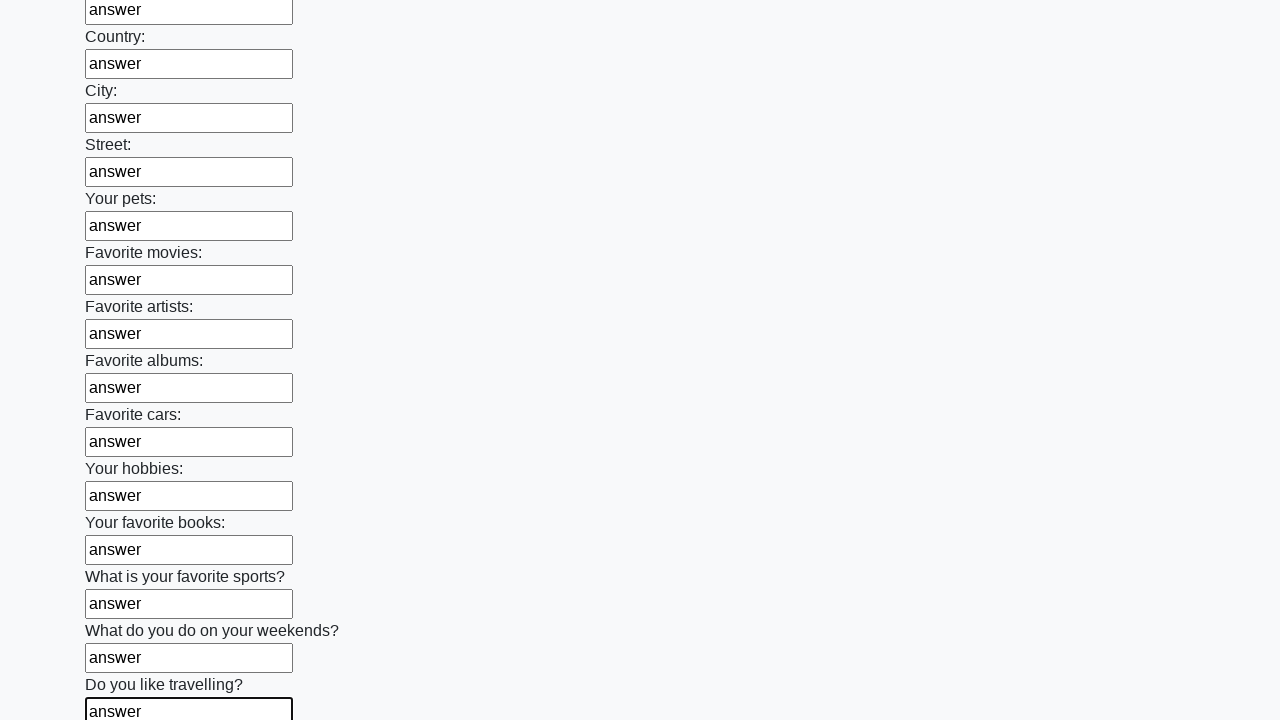

Filled text input field 17 of 100 with 'answer' on input[type='text'] >> nth=16
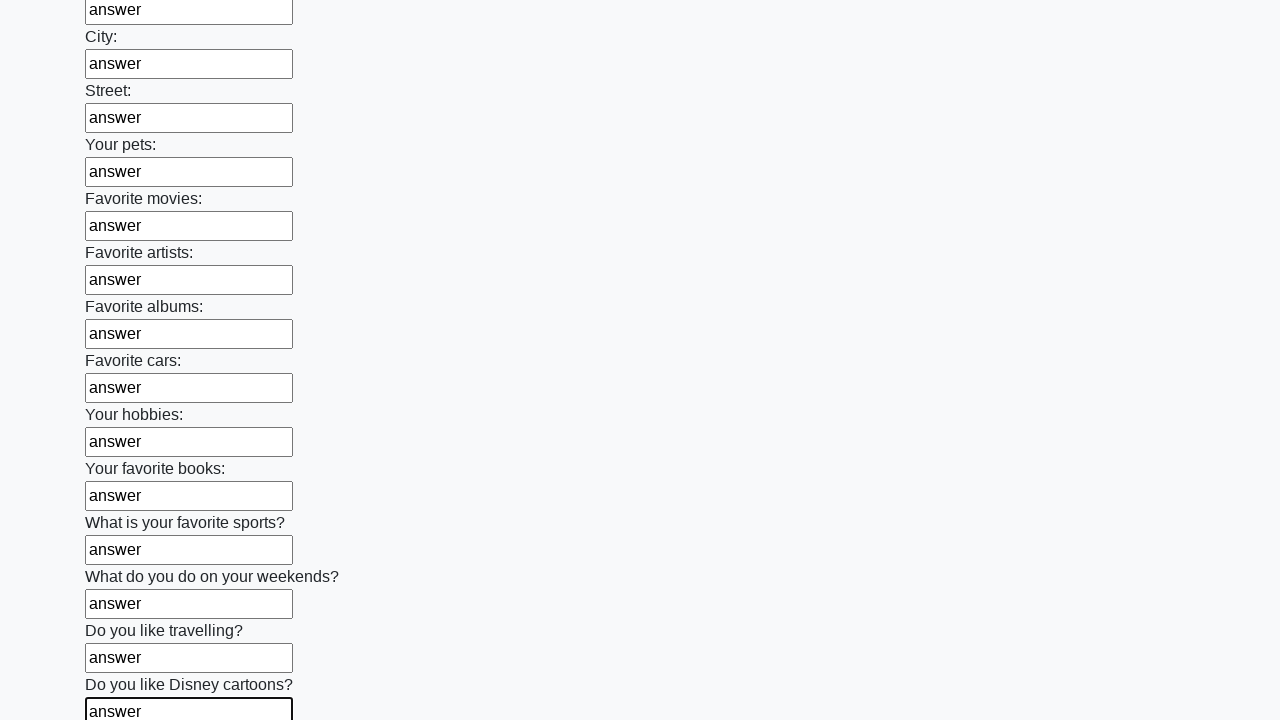

Filled text input field 18 of 100 with 'answer' on input[type='text'] >> nth=17
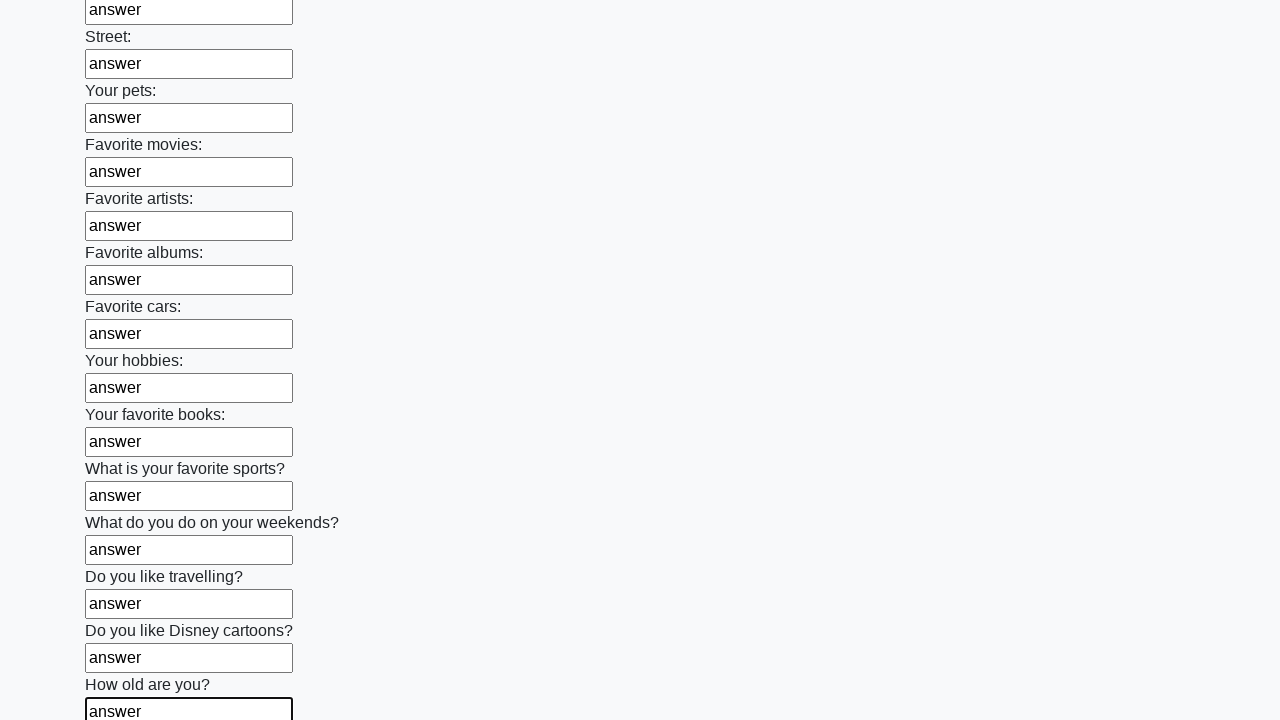

Filled text input field 19 of 100 with 'answer' on input[type='text'] >> nth=18
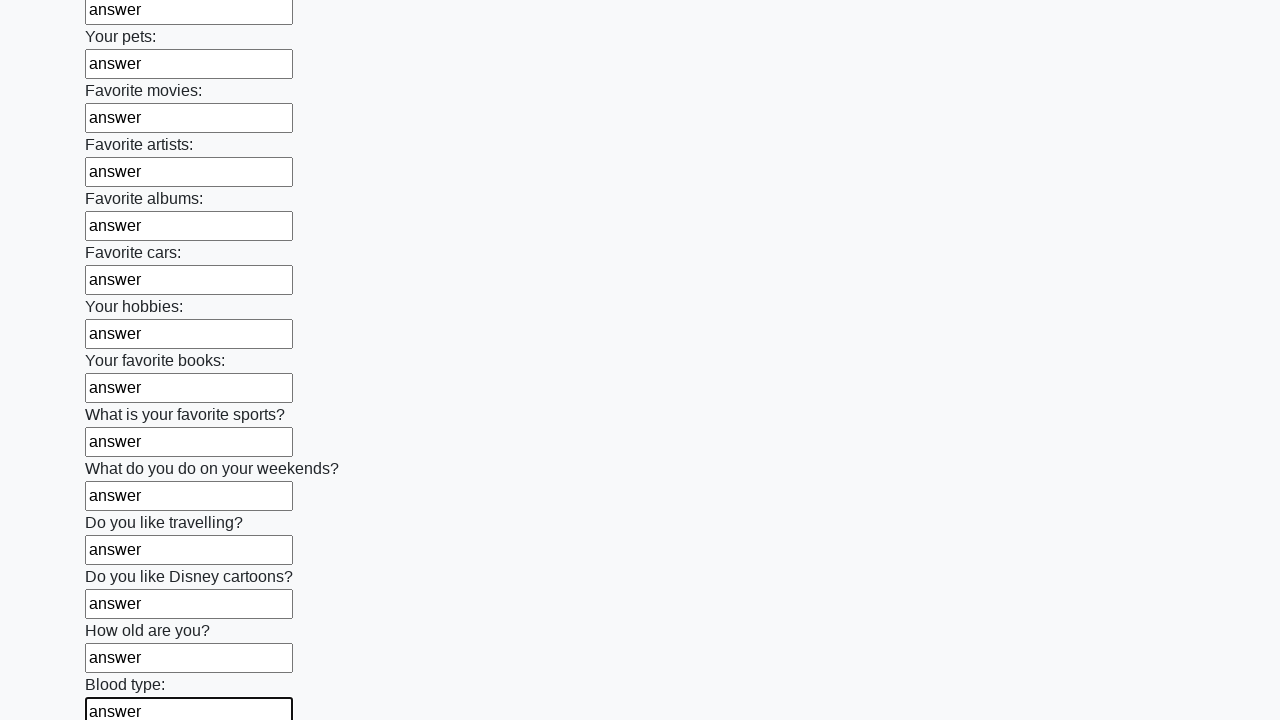

Filled text input field 20 of 100 with 'answer' on input[type='text'] >> nth=19
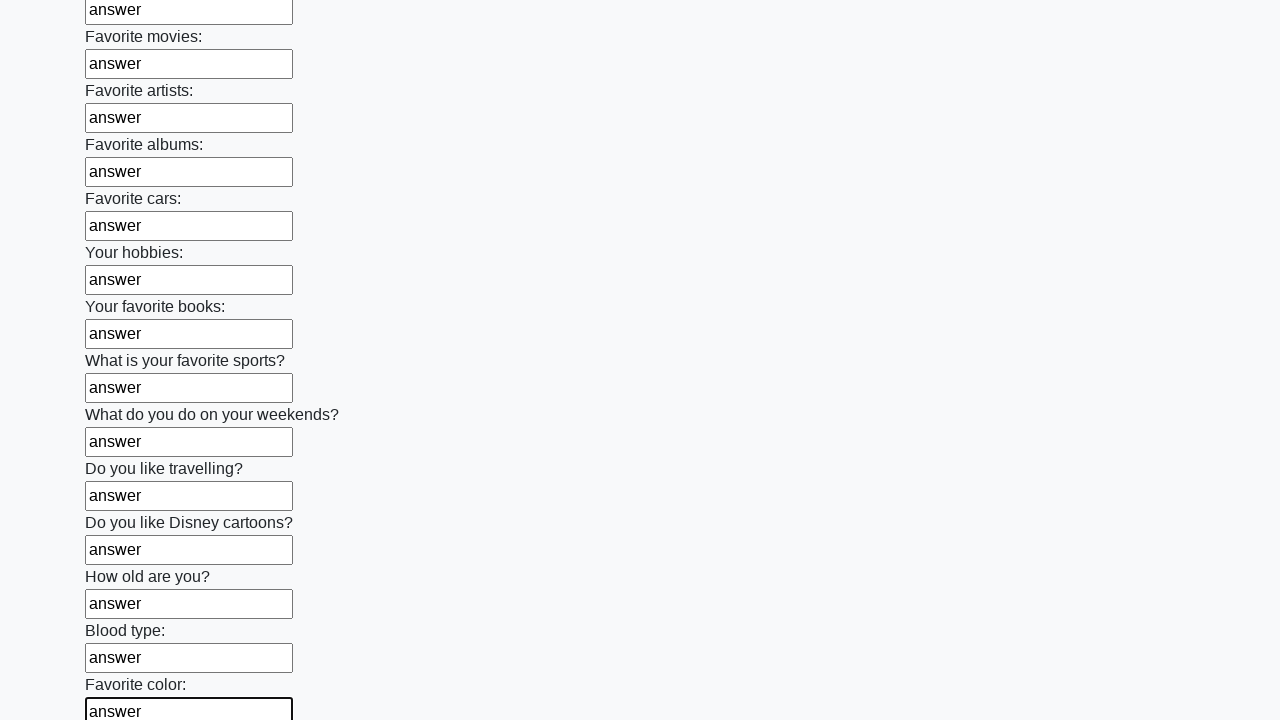

Filled text input field 21 of 100 with 'answer' on input[type='text'] >> nth=20
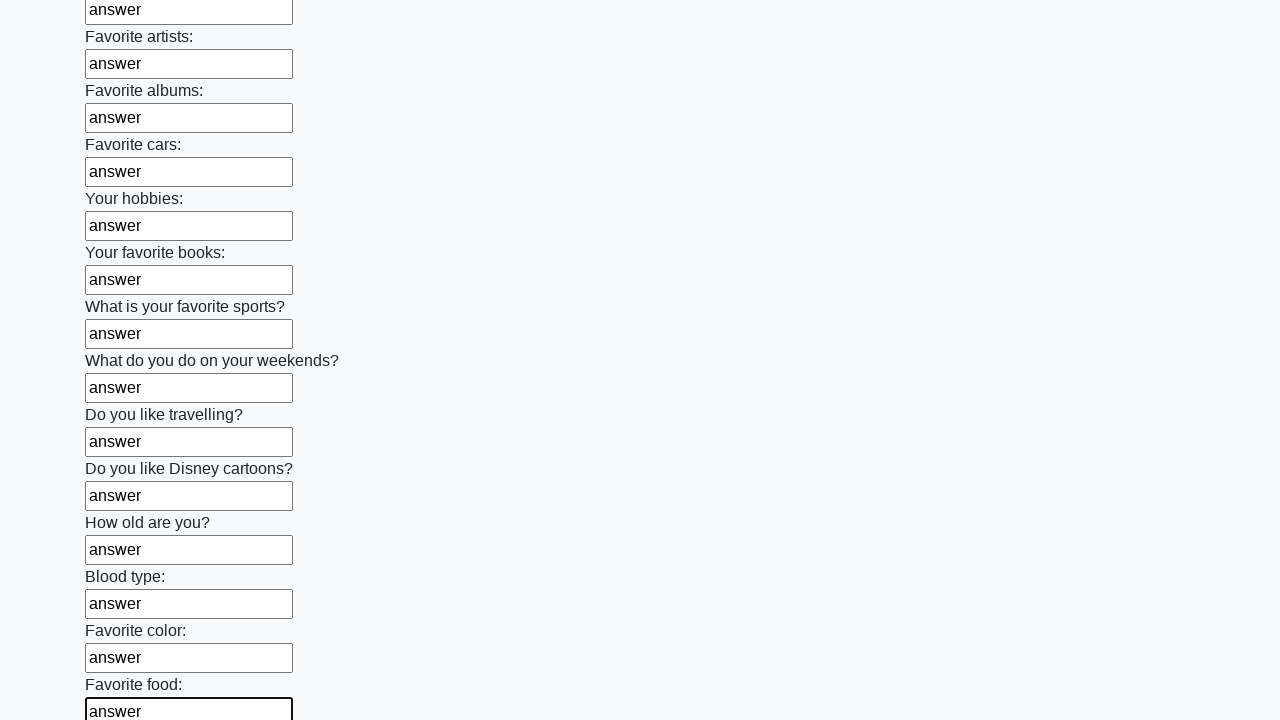

Filled text input field 22 of 100 with 'answer' on input[type='text'] >> nth=21
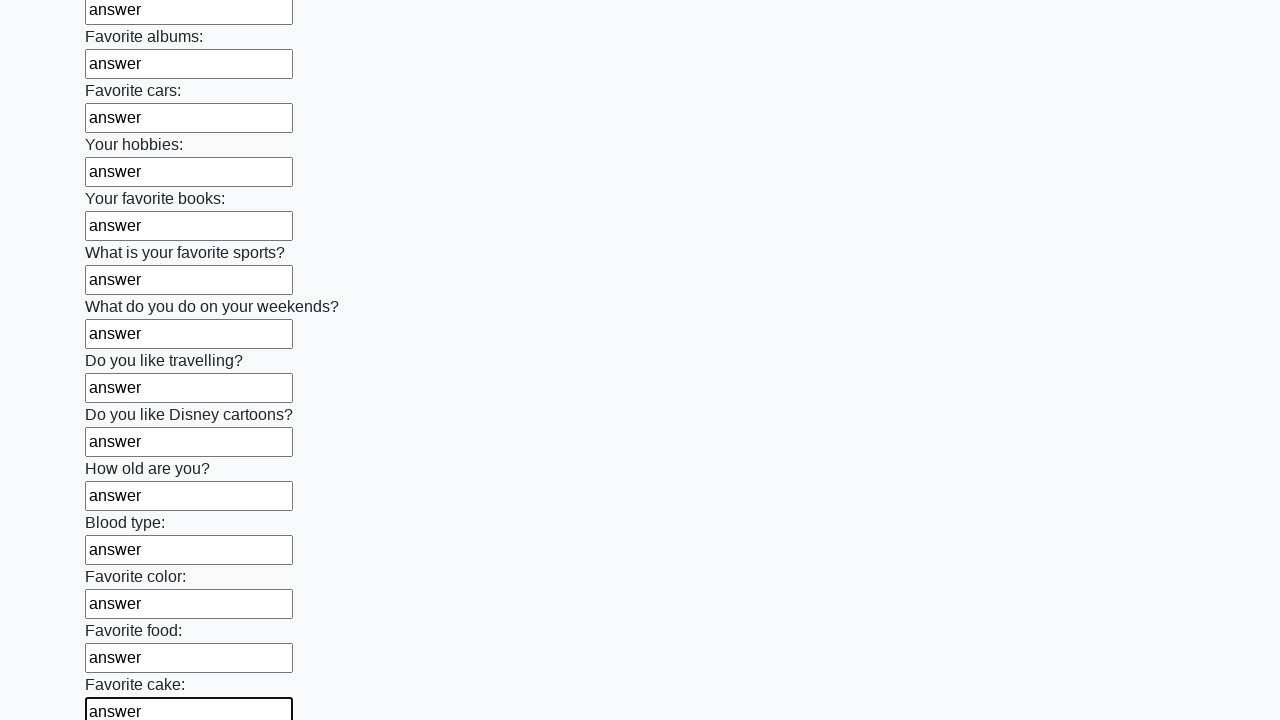

Filled text input field 23 of 100 with 'answer' on input[type='text'] >> nth=22
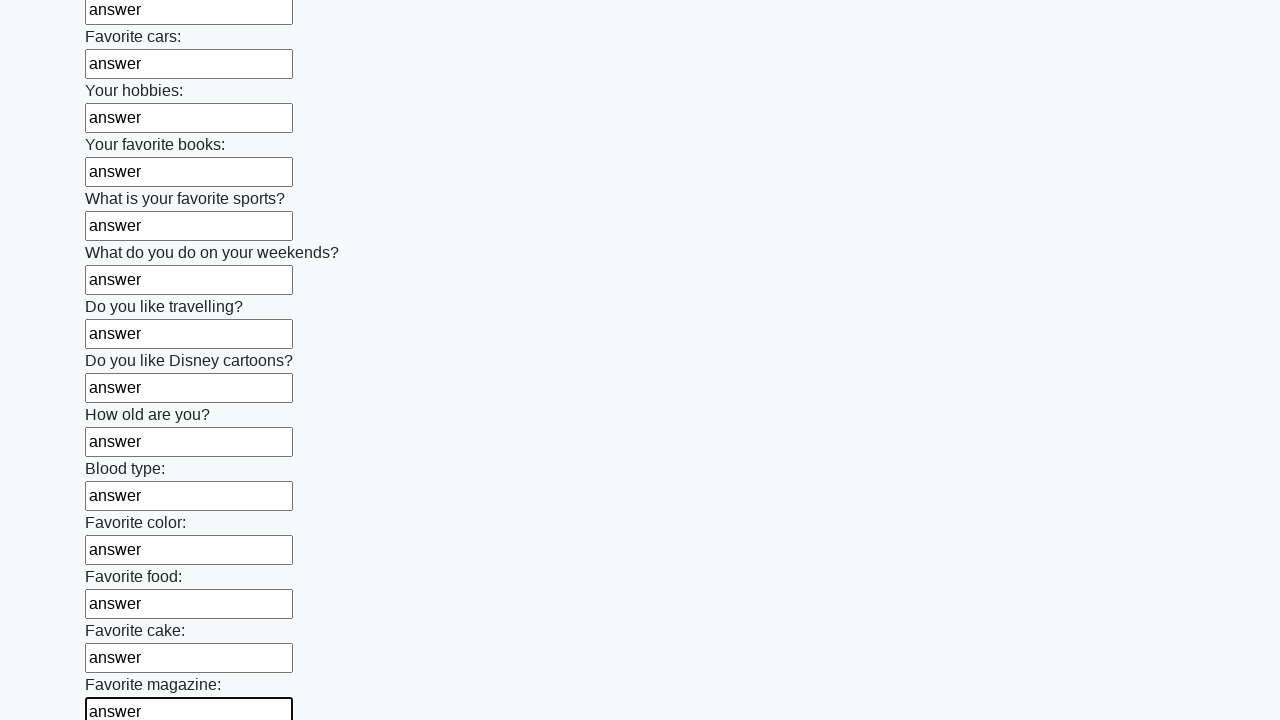

Filled text input field 24 of 100 with 'answer' on input[type='text'] >> nth=23
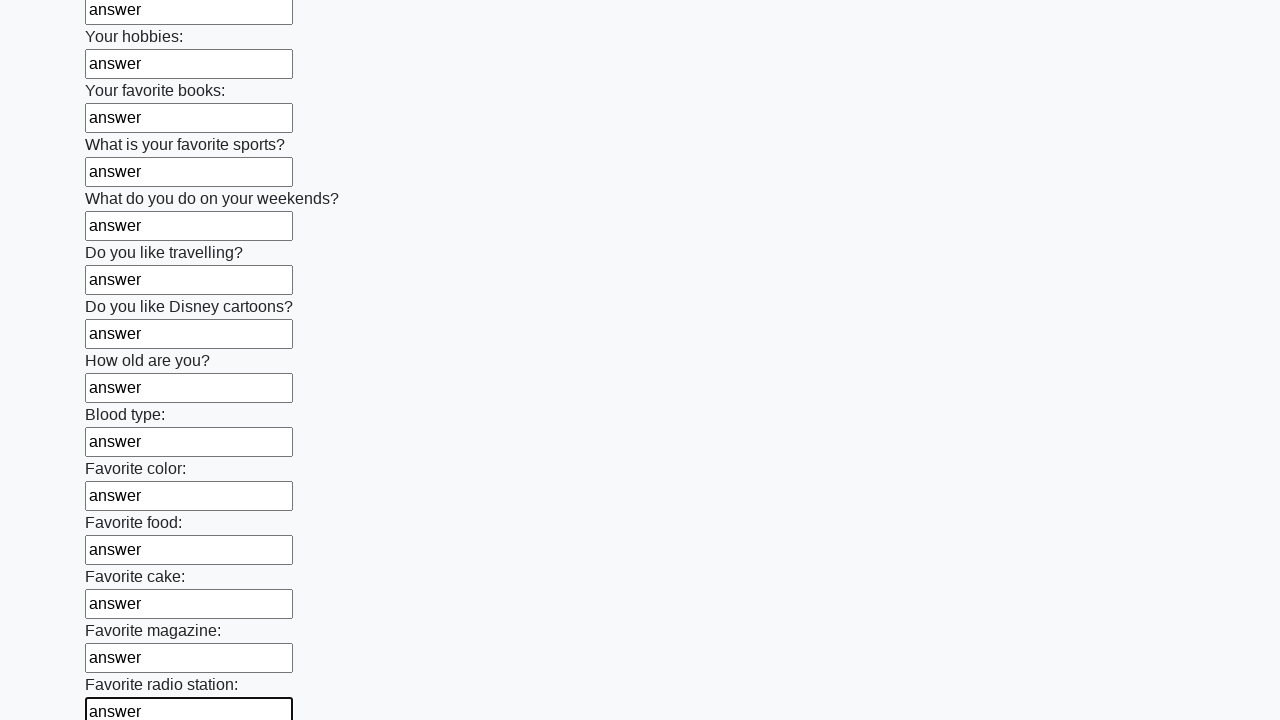

Filled text input field 25 of 100 with 'answer' on input[type='text'] >> nth=24
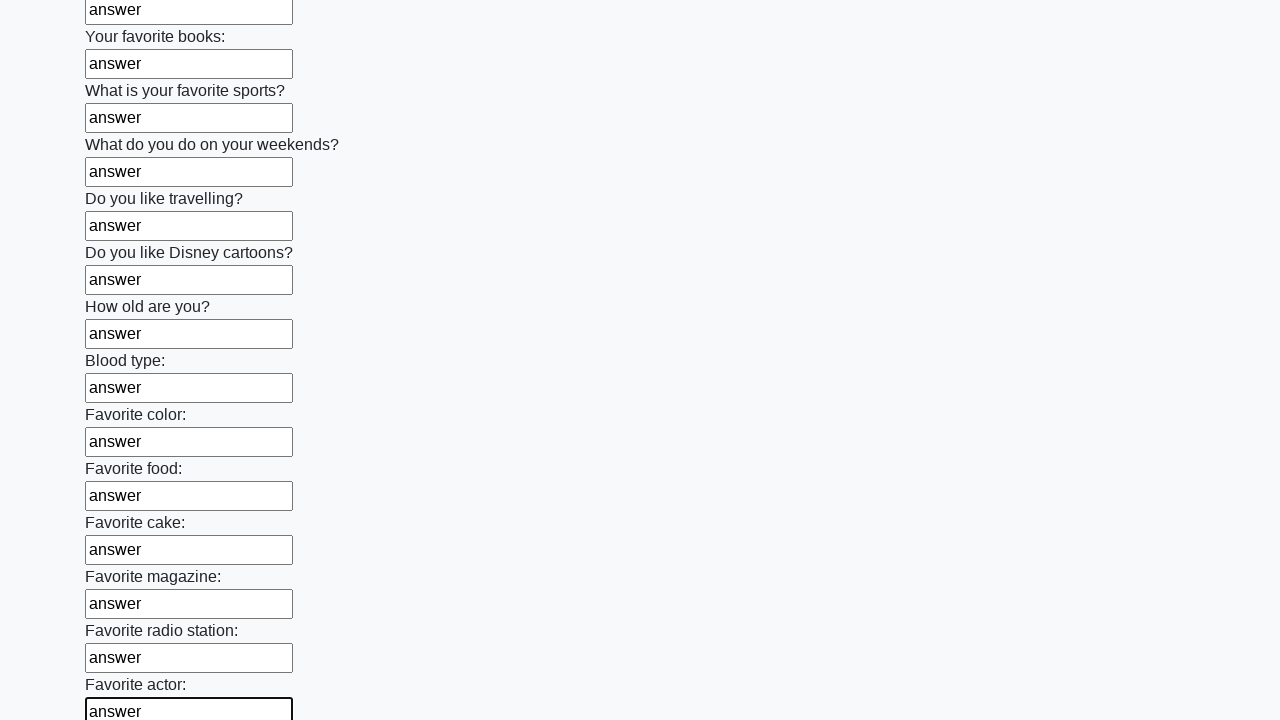

Filled text input field 26 of 100 with 'answer' on input[type='text'] >> nth=25
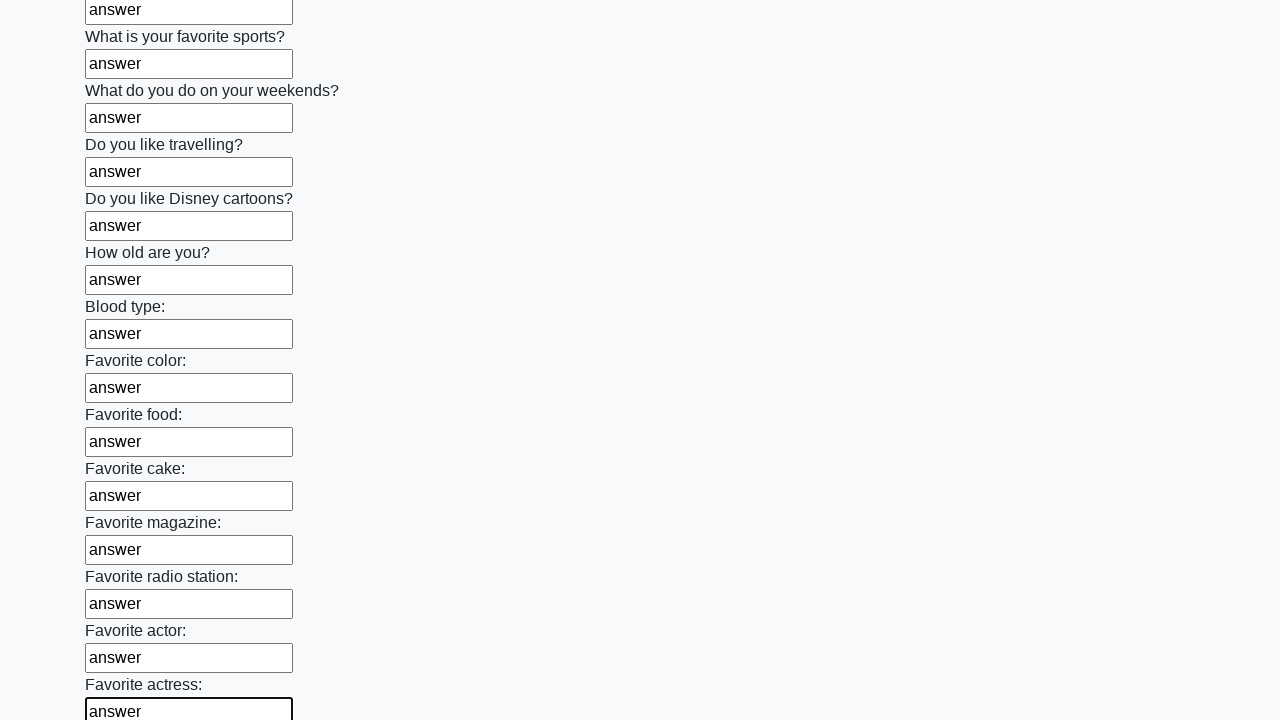

Filled text input field 27 of 100 with 'answer' on input[type='text'] >> nth=26
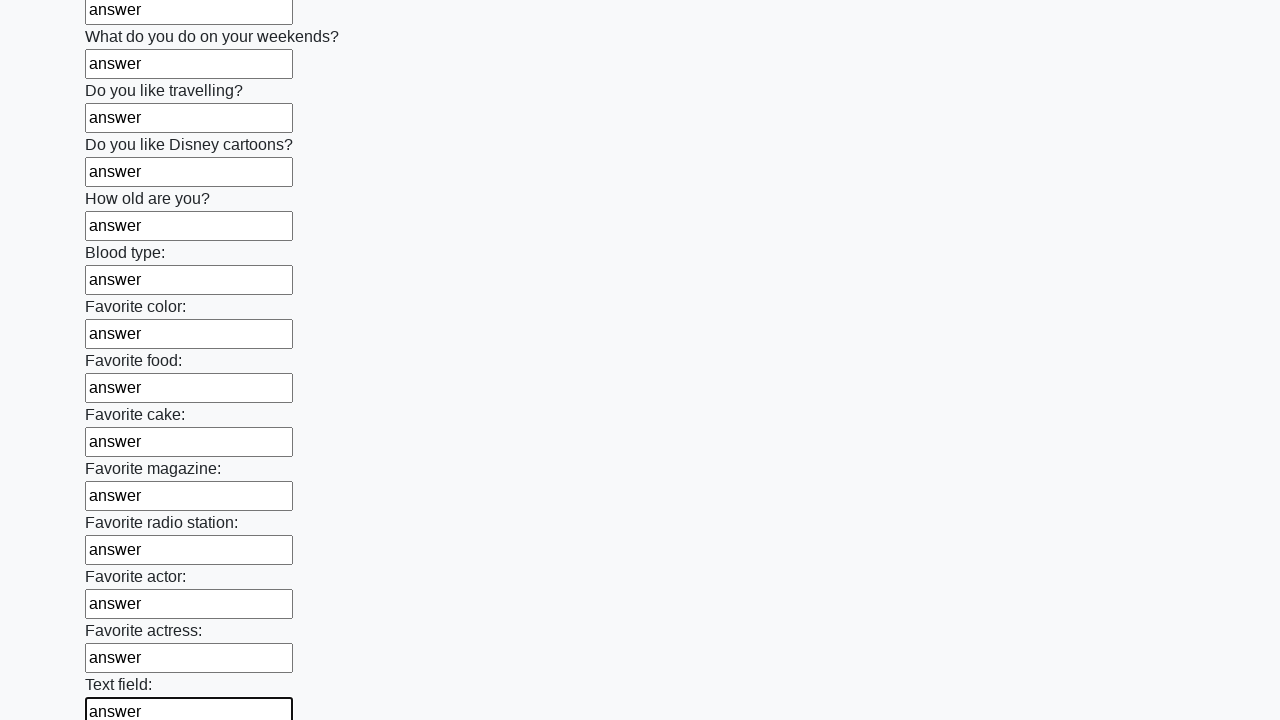

Filled text input field 28 of 100 with 'answer' on input[type='text'] >> nth=27
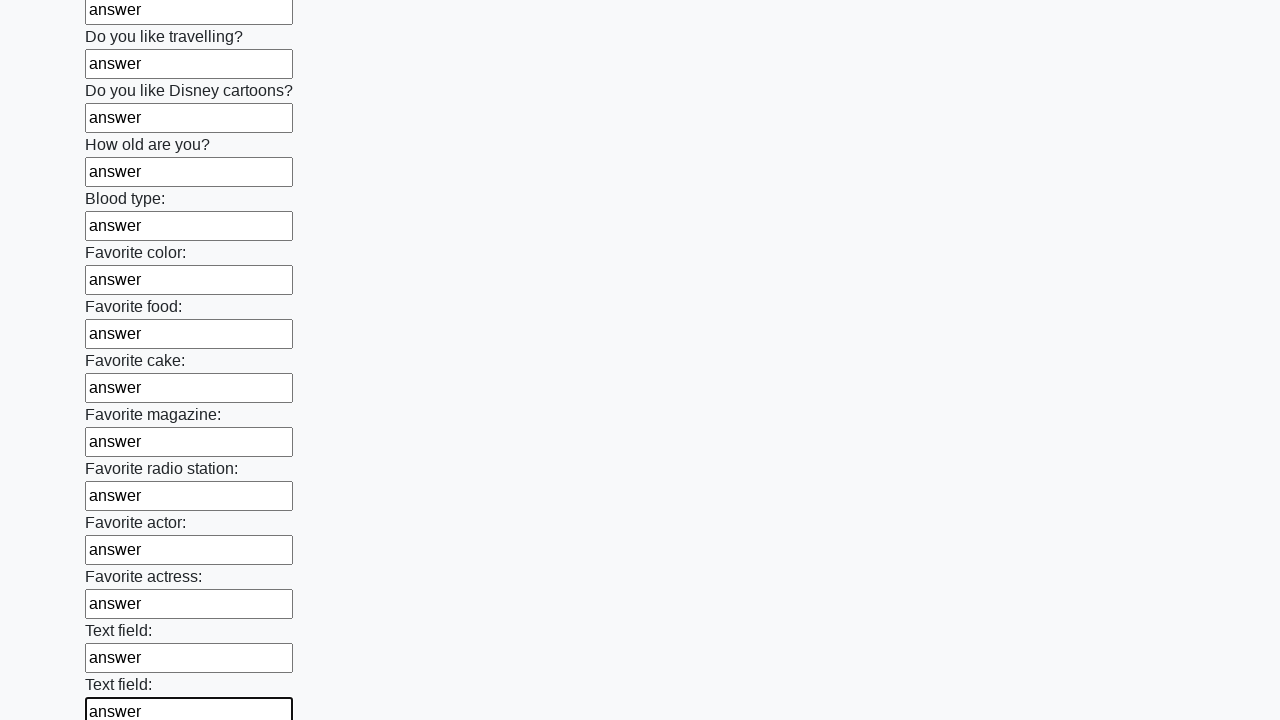

Filled text input field 29 of 100 with 'answer' on input[type='text'] >> nth=28
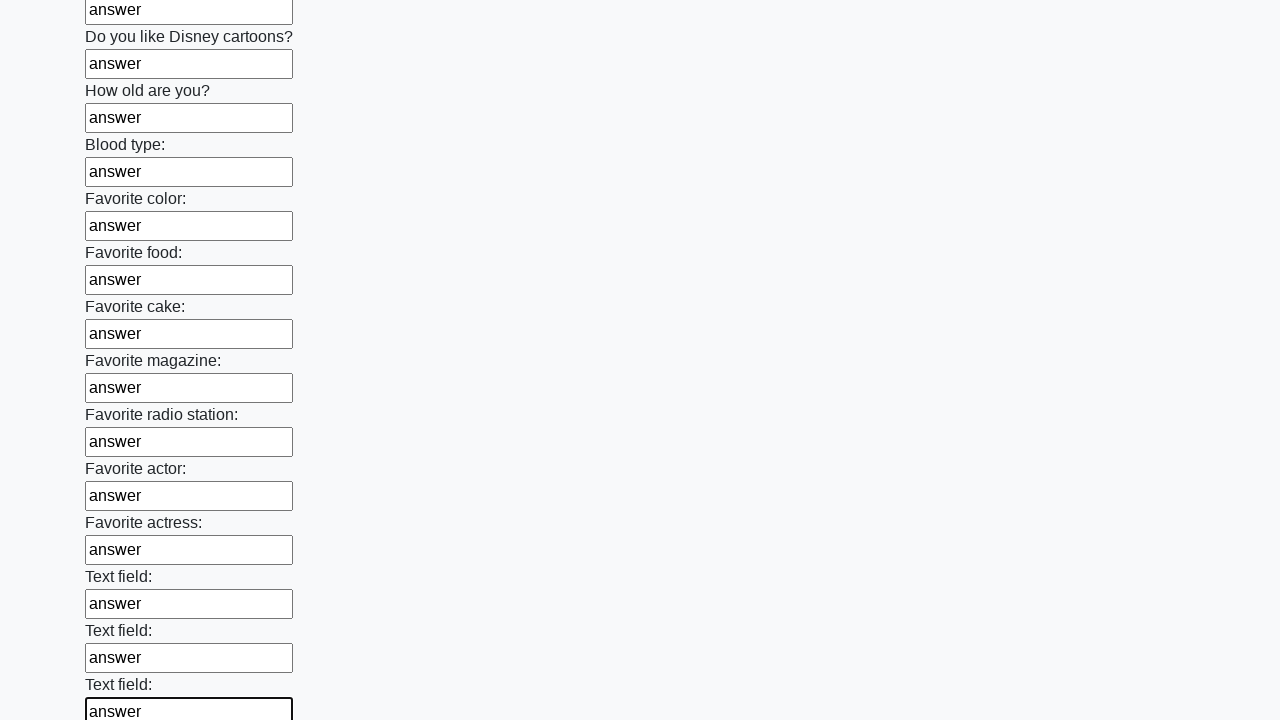

Filled text input field 30 of 100 with 'answer' on input[type='text'] >> nth=29
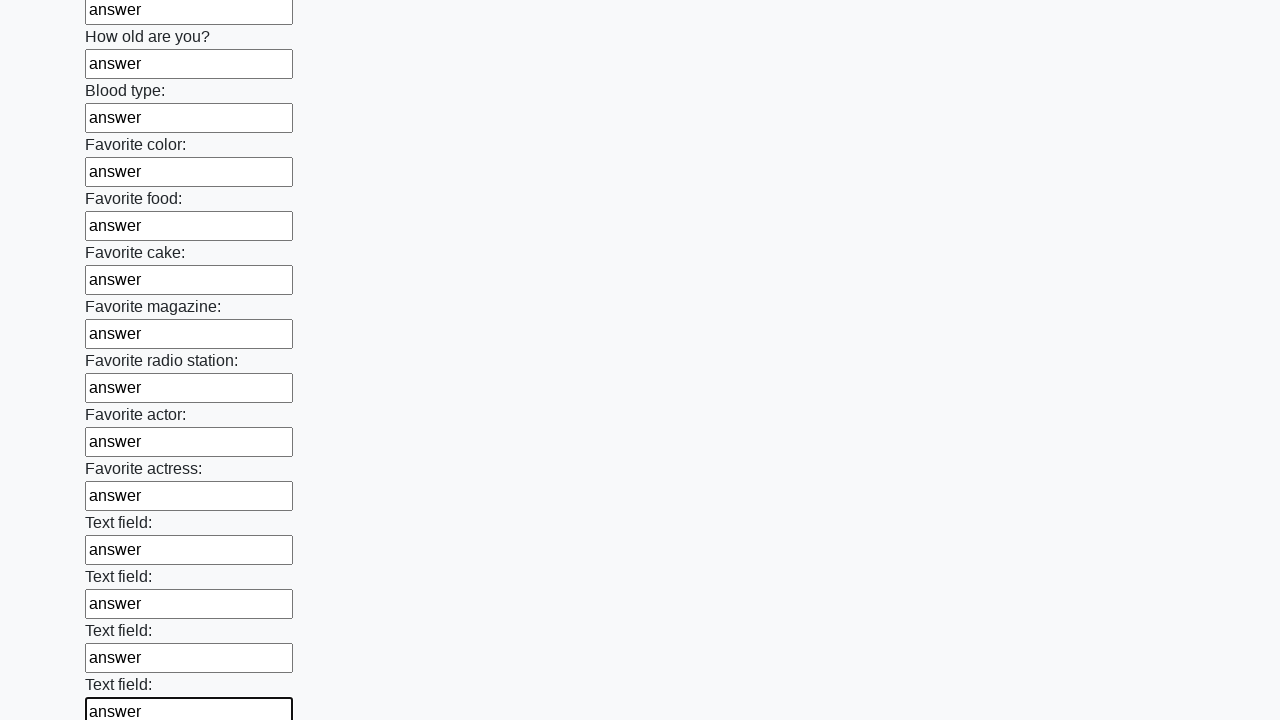

Filled text input field 31 of 100 with 'answer' on input[type='text'] >> nth=30
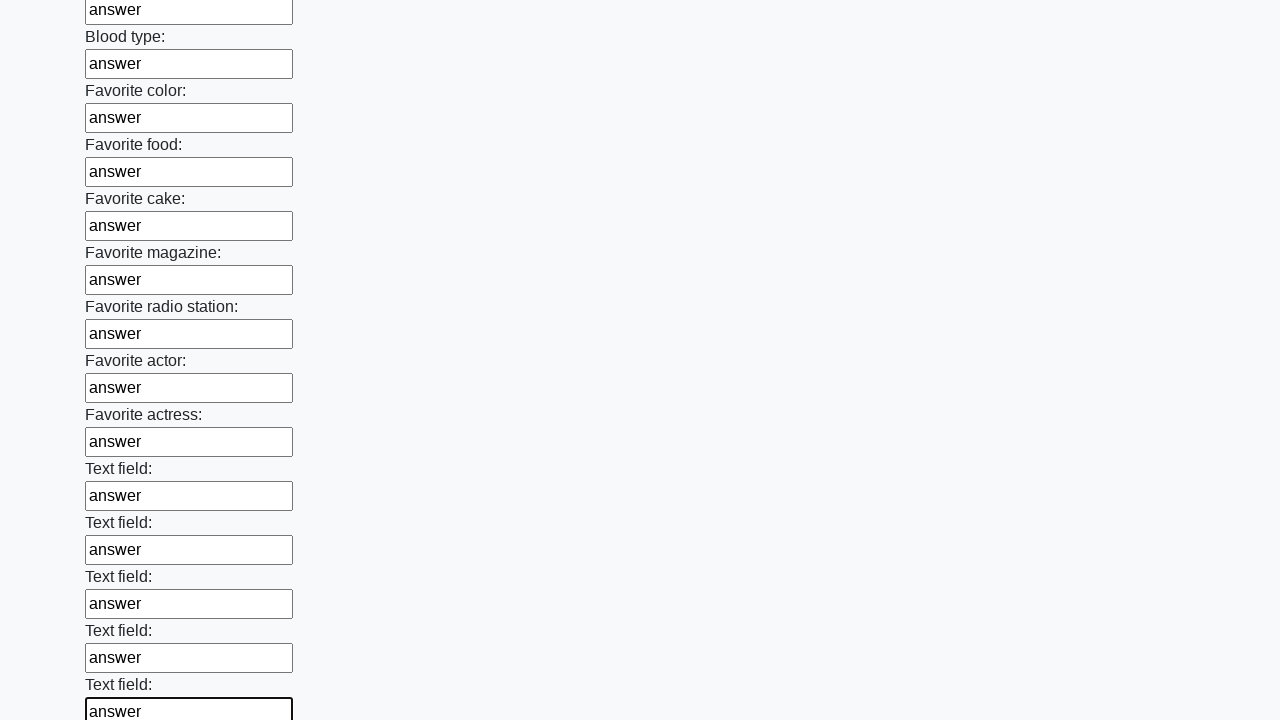

Filled text input field 32 of 100 with 'answer' on input[type='text'] >> nth=31
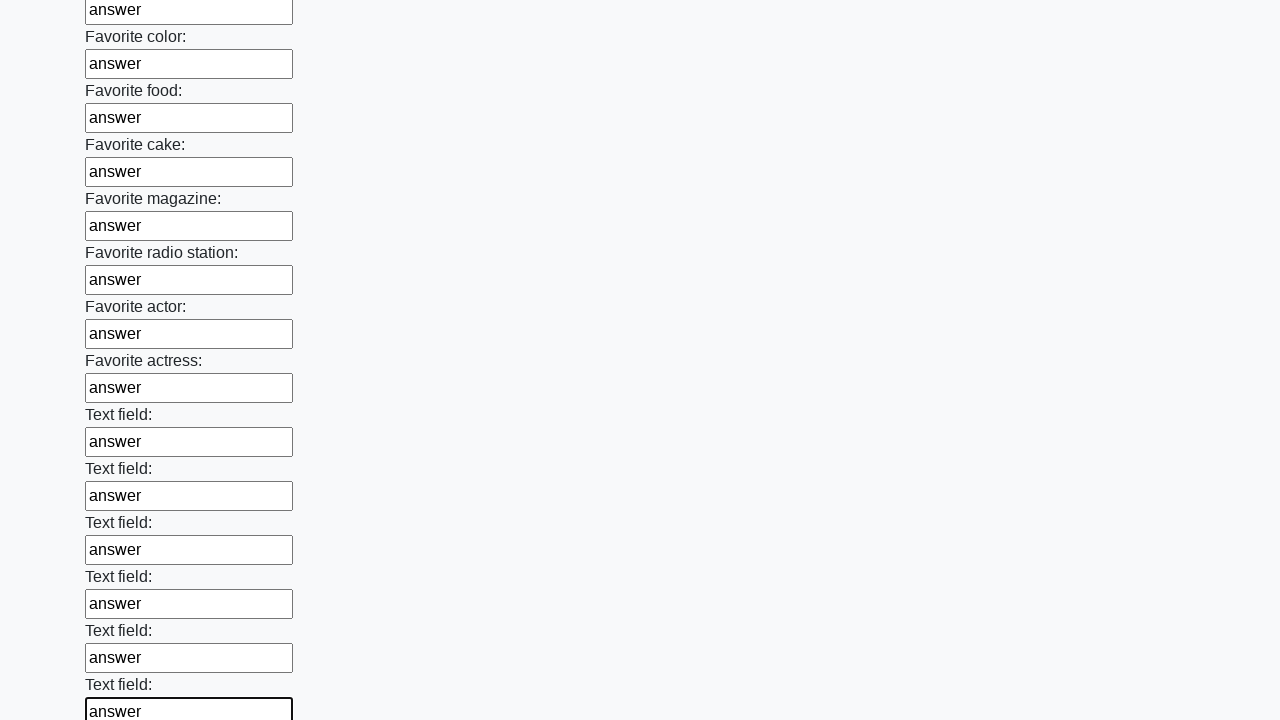

Filled text input field 33 of 100 with 'answer' on input[type='text'] >> nth=32
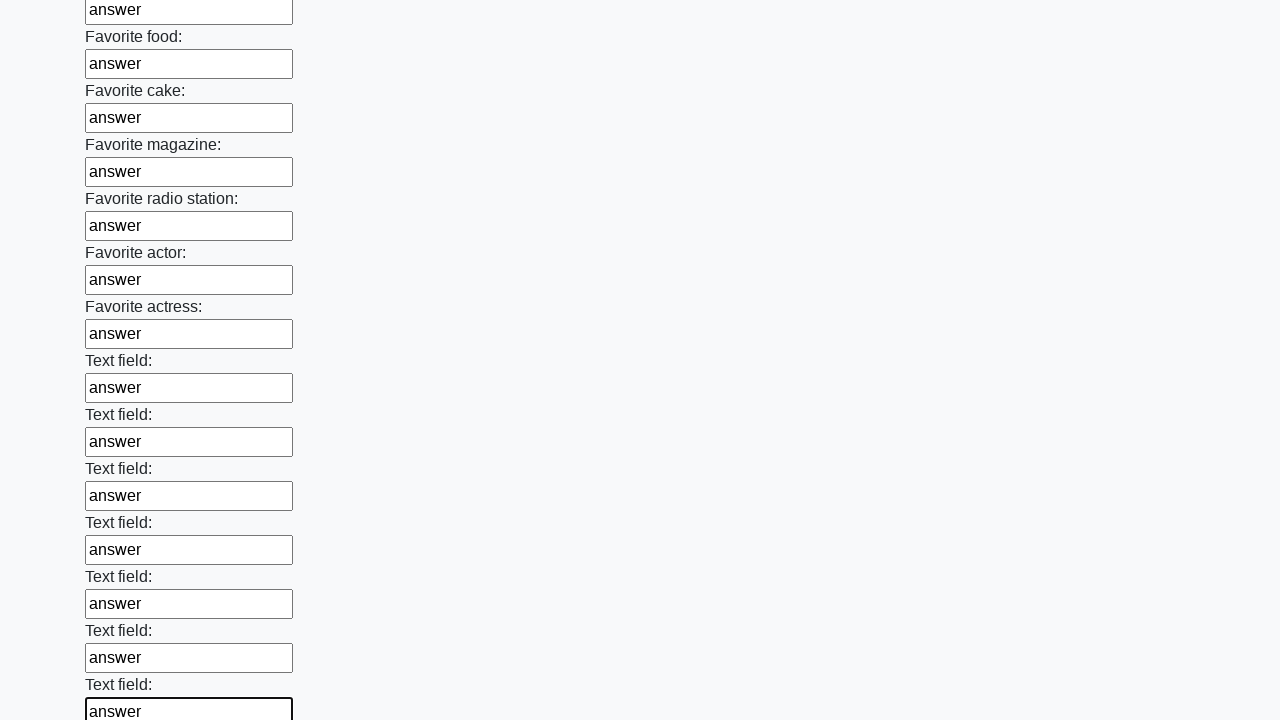

Filled text input field 34 of 100 with 'answer' on input[type='text'] >> nth=33
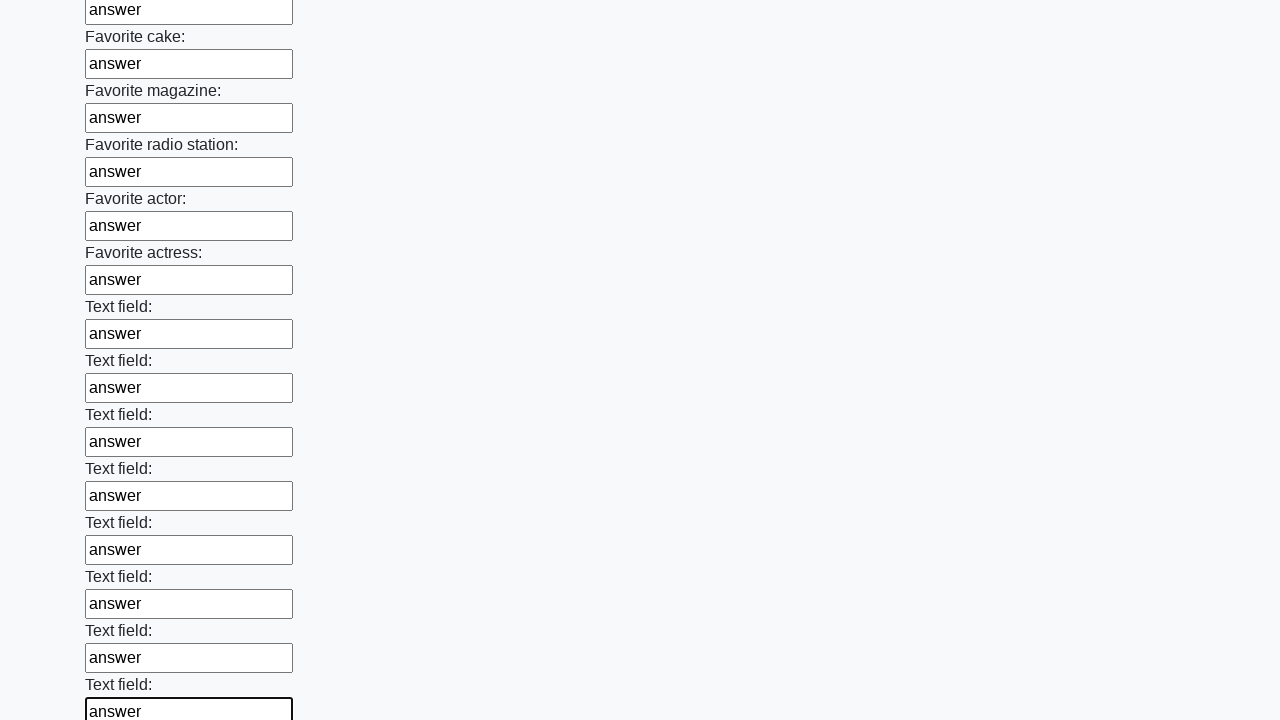

Filled text input field 35 of 100 with 'answer' on input[type='text'] >> nth=34
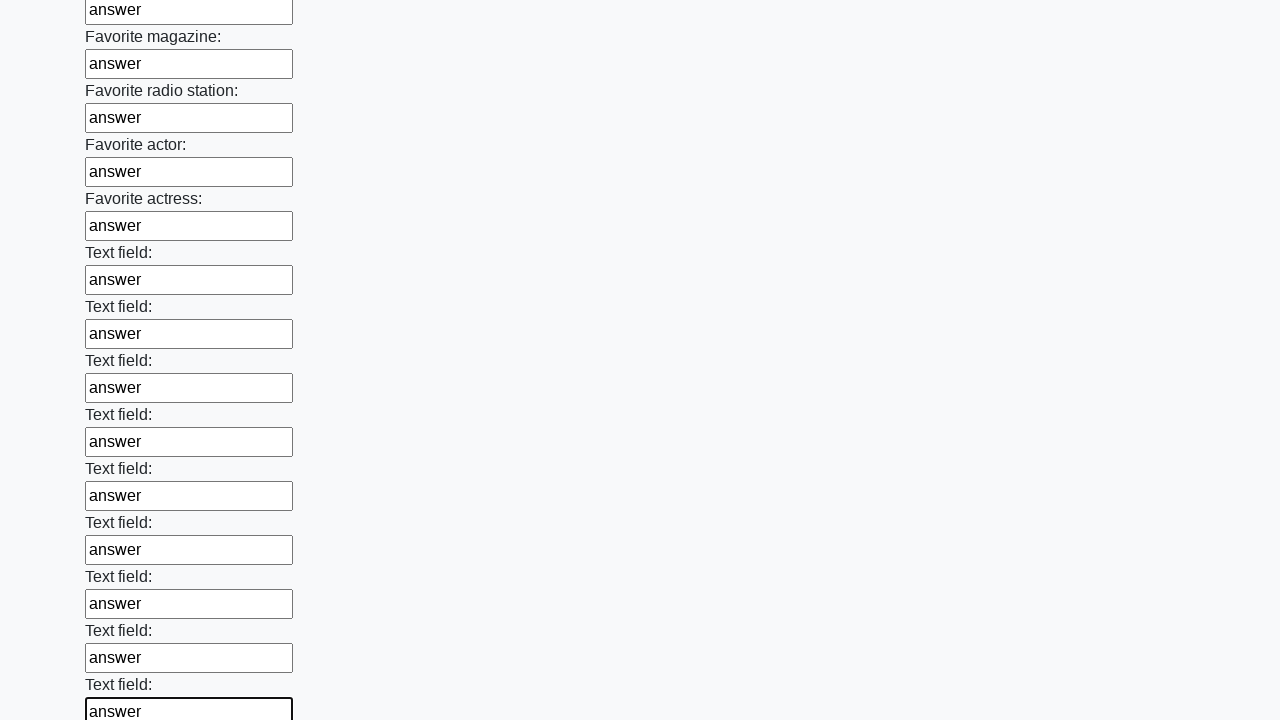

Filled text input field 36 of 100 with 'answer' on input[type='text'] >> nth=35
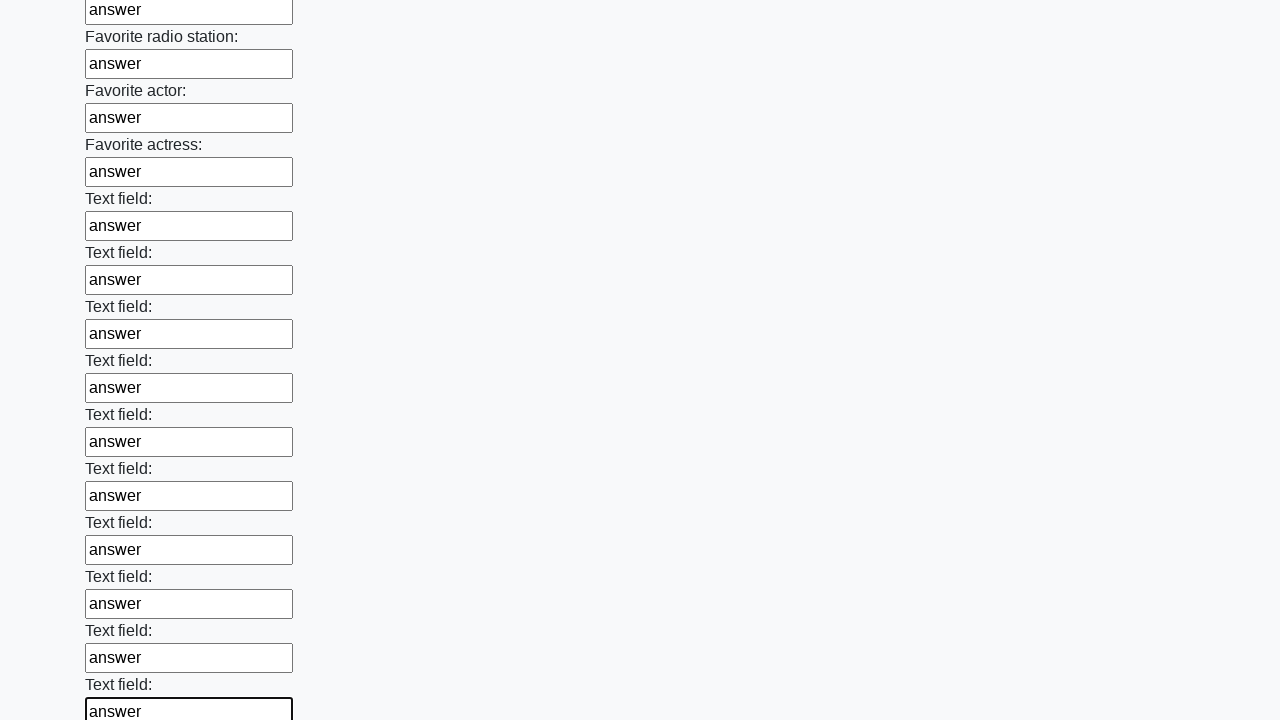

Filled text input field 37 of 100 with 'answer' on input[type='text'] >> nth=36
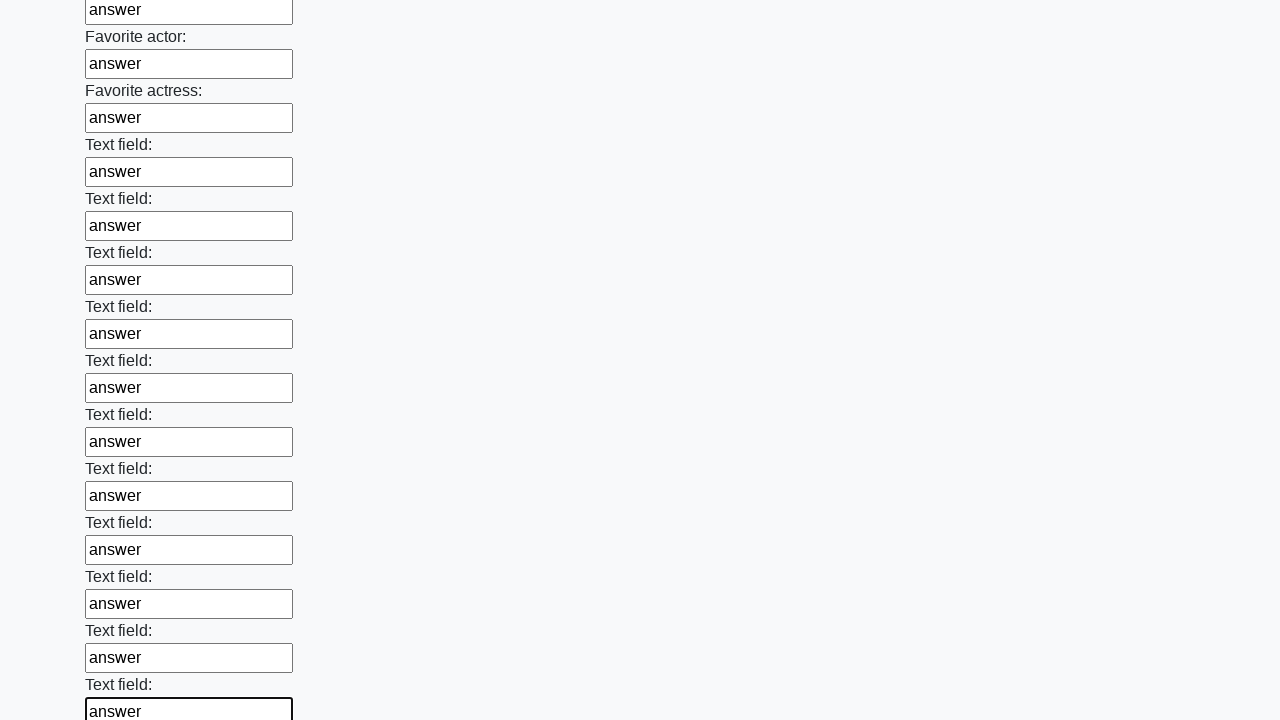

Filled text input field 38 of 100 with 'answer' on input[type='text'] >> nth=37
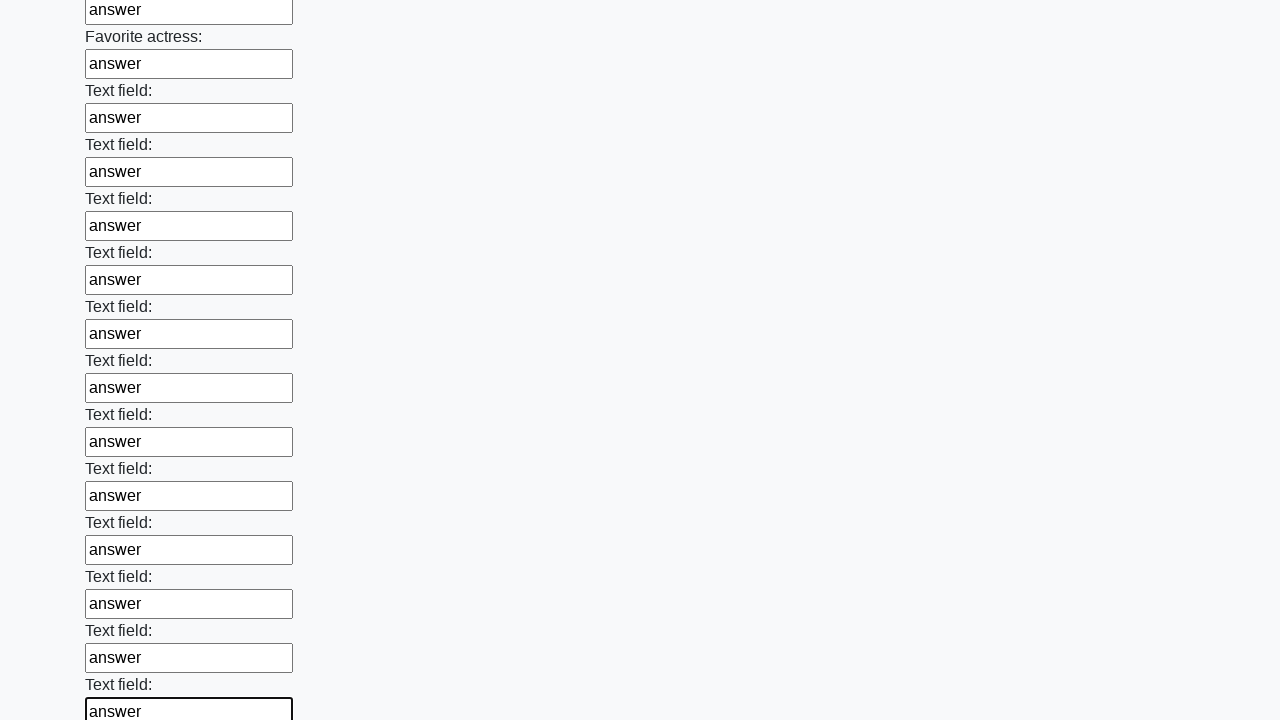

Filled text input field 39 of 100 with 'answer' on input[type='text'] >> nth=38
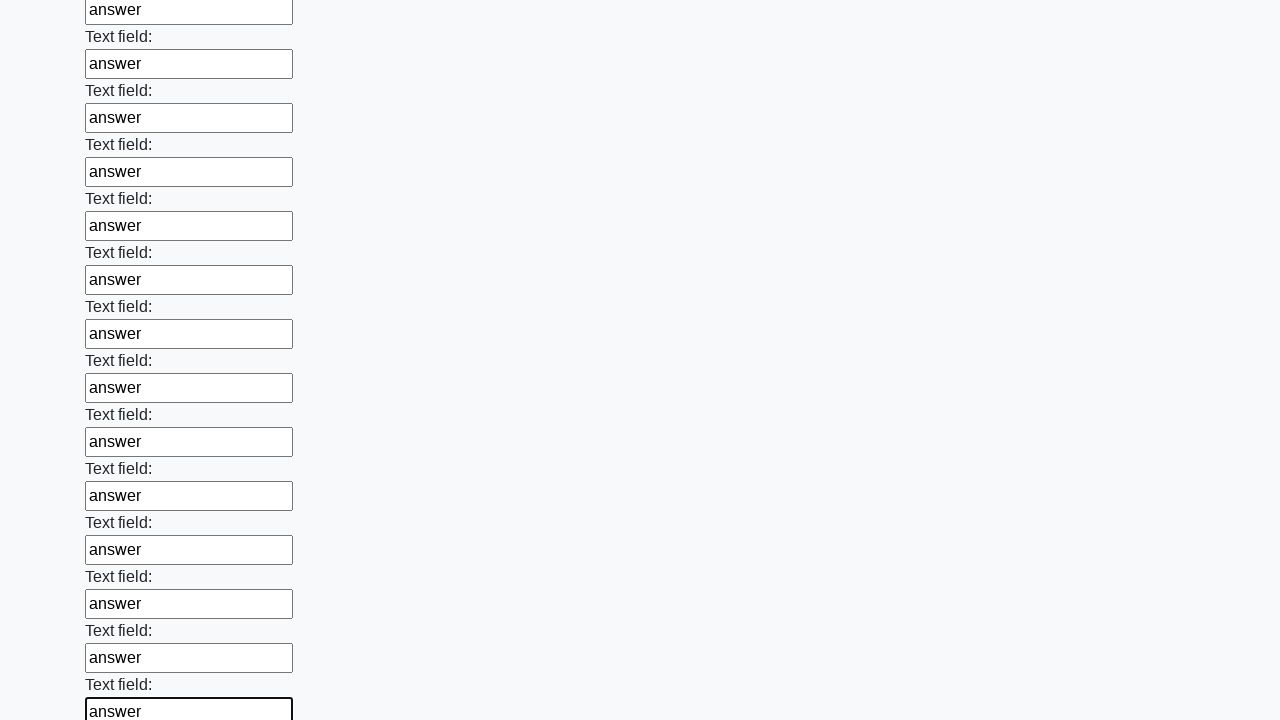

Filled text input field 40 of 100 with 'answer' on input[type='text'] >> nth=39
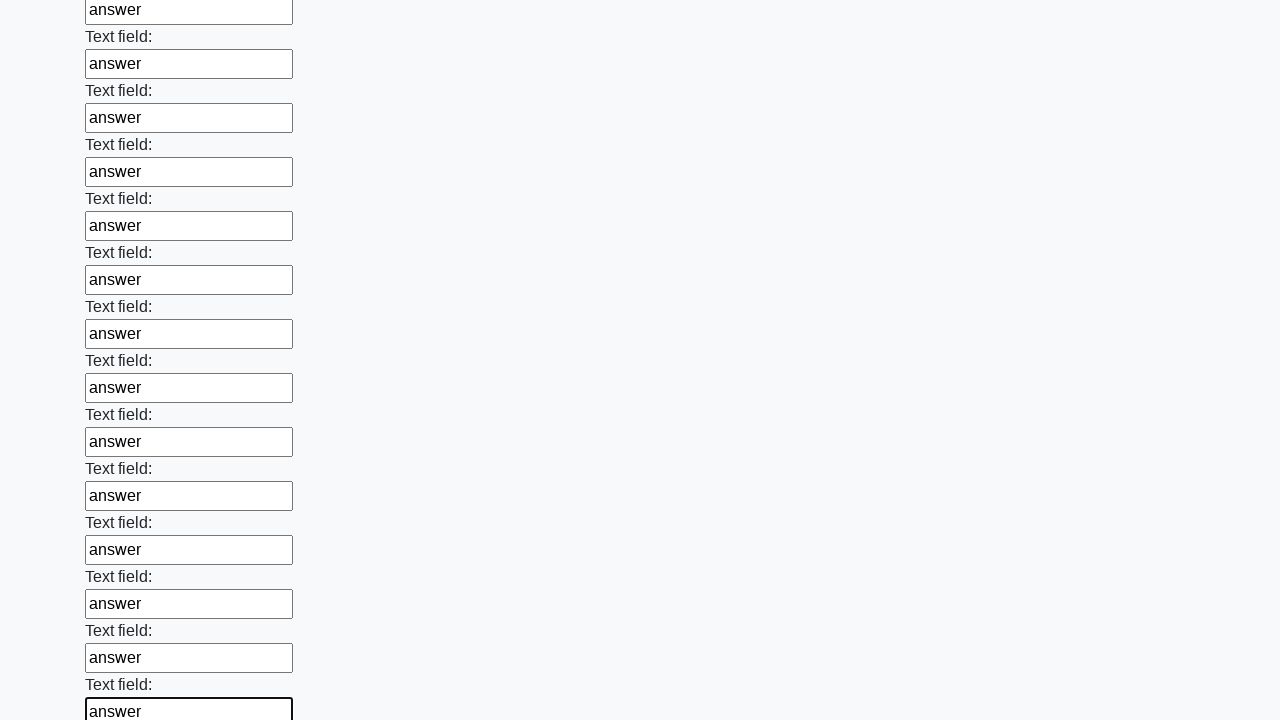

Filled text input field 41 of 100 with 'answer' on input[type='text'] >> nth=40
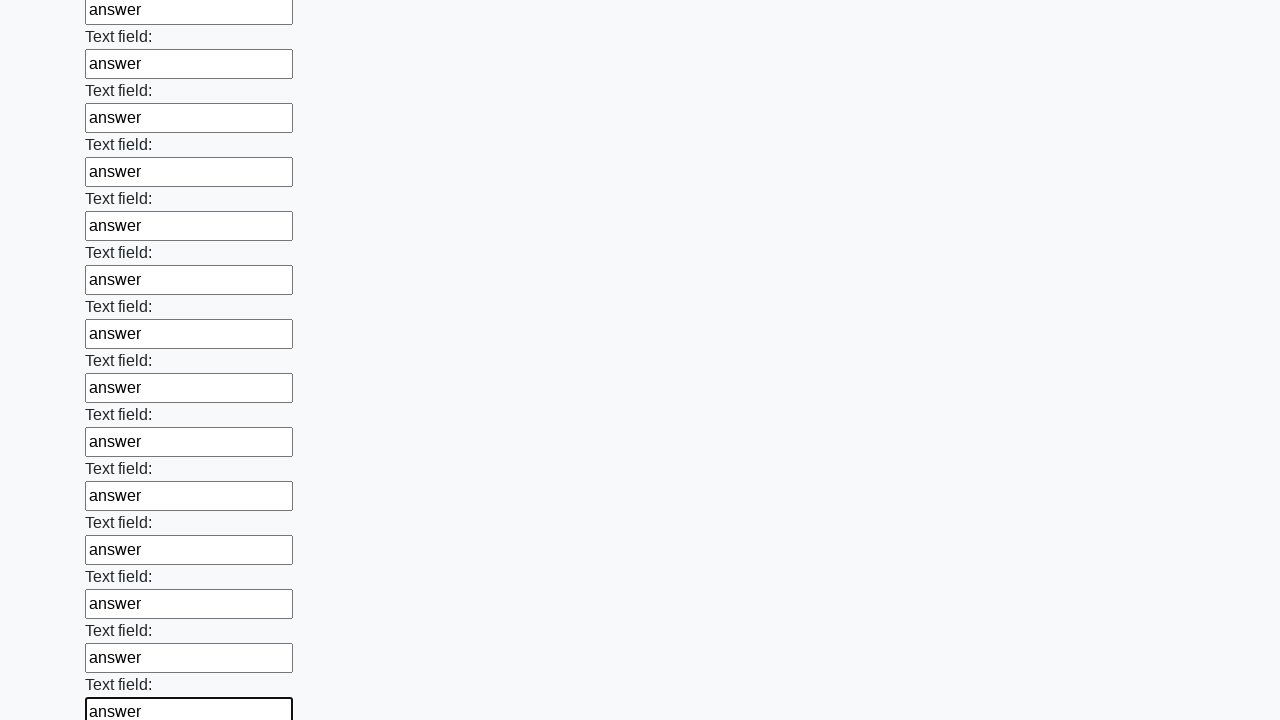

Filled text input field 42 of 100 with 'answer' on input[type='text'] >> nth=41
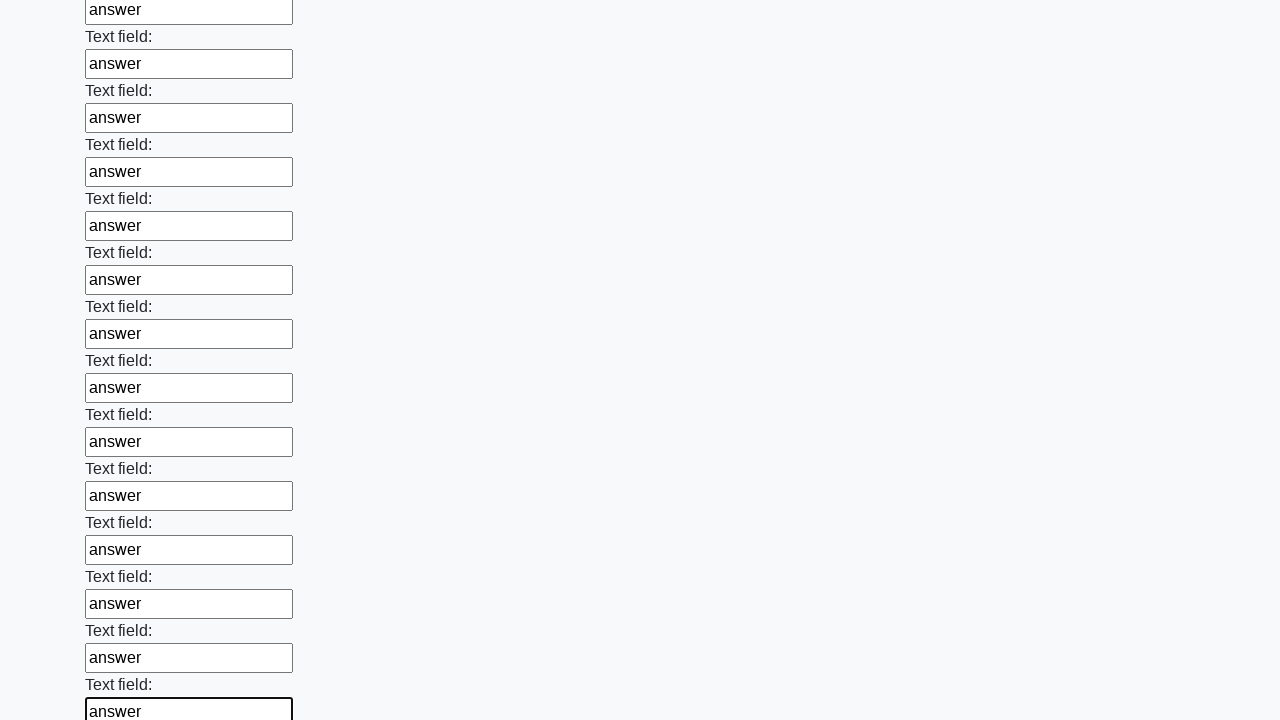

Filled text input field 43 of 100 with 'answer' on input[type='text'] >> nth=42
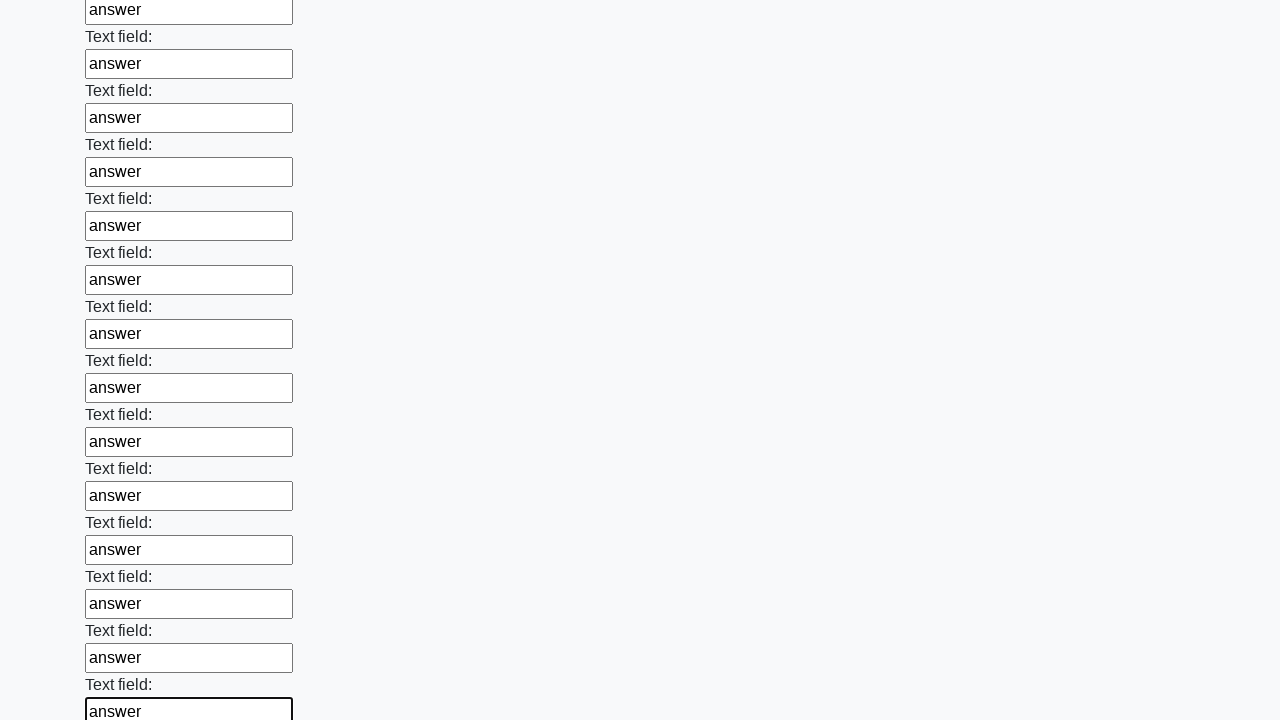

Filled text input field 44 of 100 with 'answer' on input[type='text'] >> nth=43
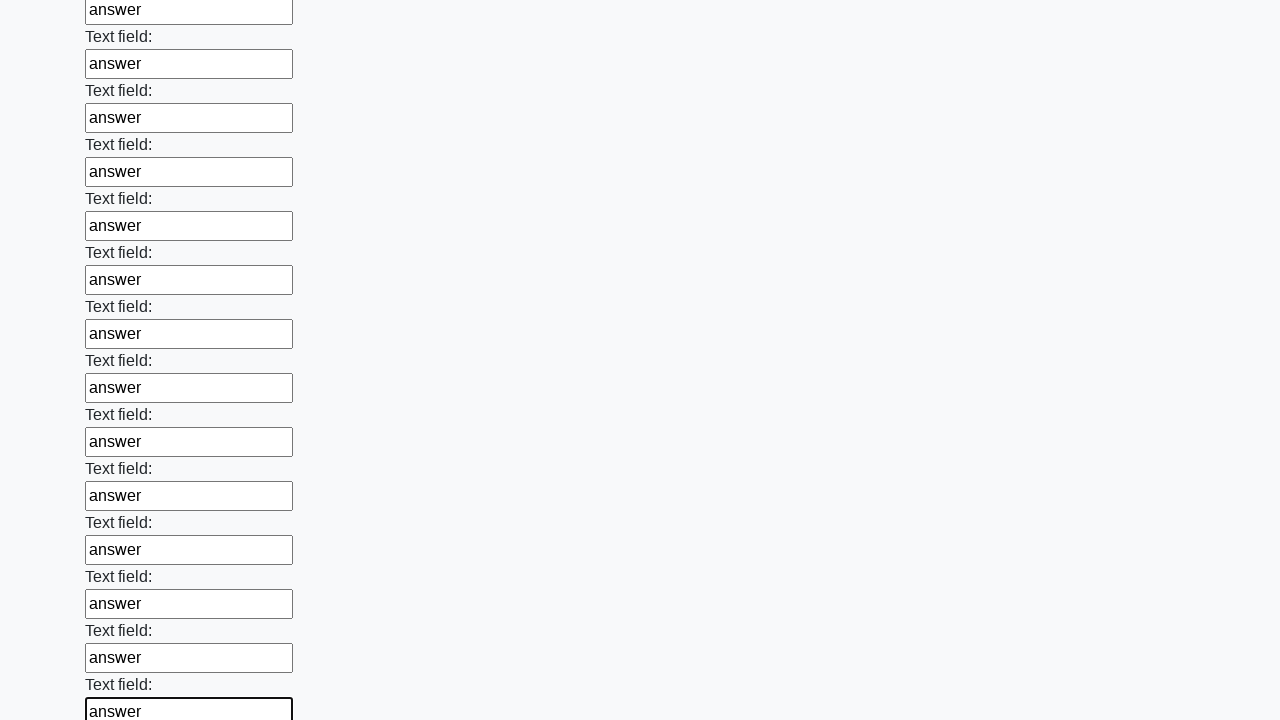

Filled text input field 45 of 100 with 'answer' on input[type='text'] >> nth=44
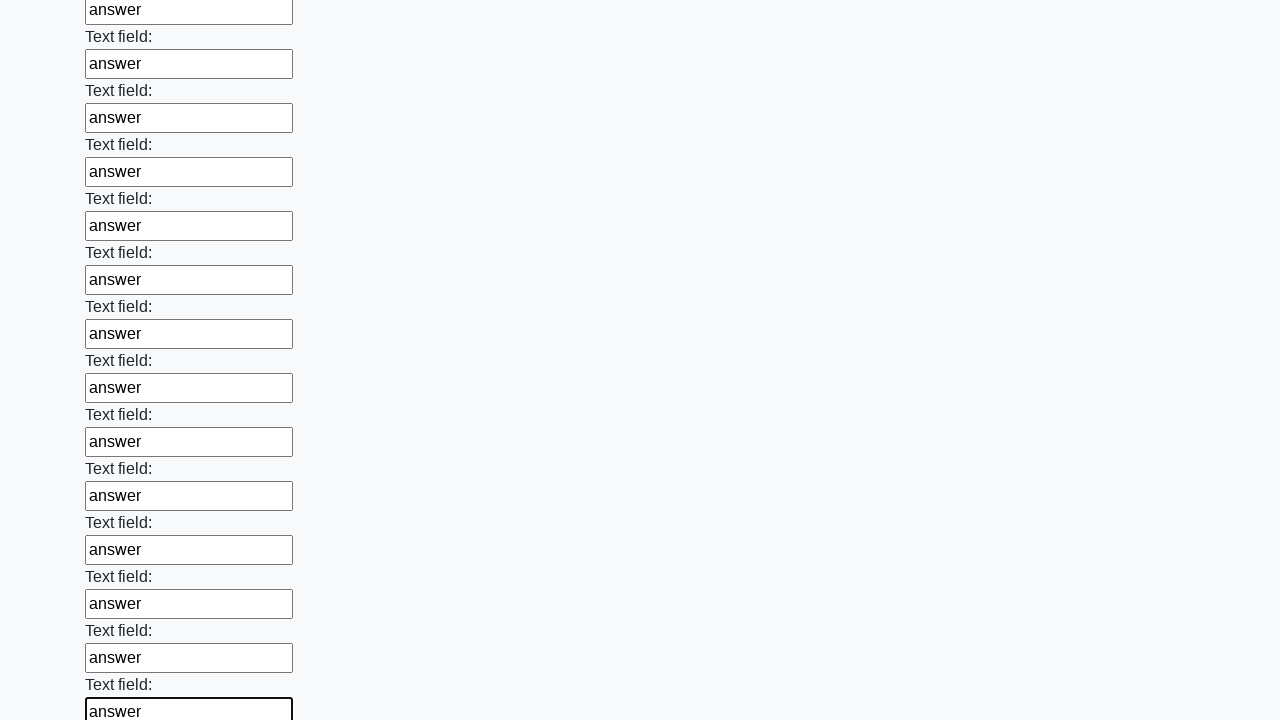

Filled text input field 46 of 100 with 'answer' on input[type='text'] >> nth=45
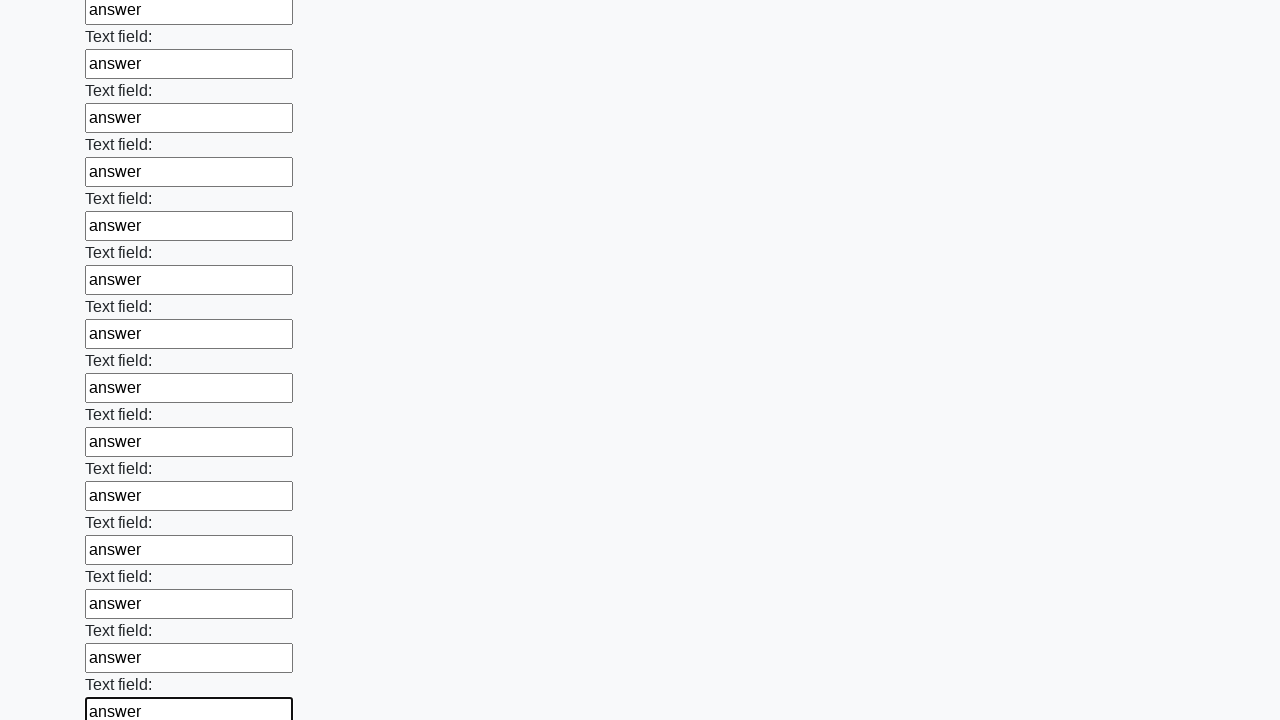

Filled text input field 47 of 100 with 'answer' on input[type='text'] >> nth=46
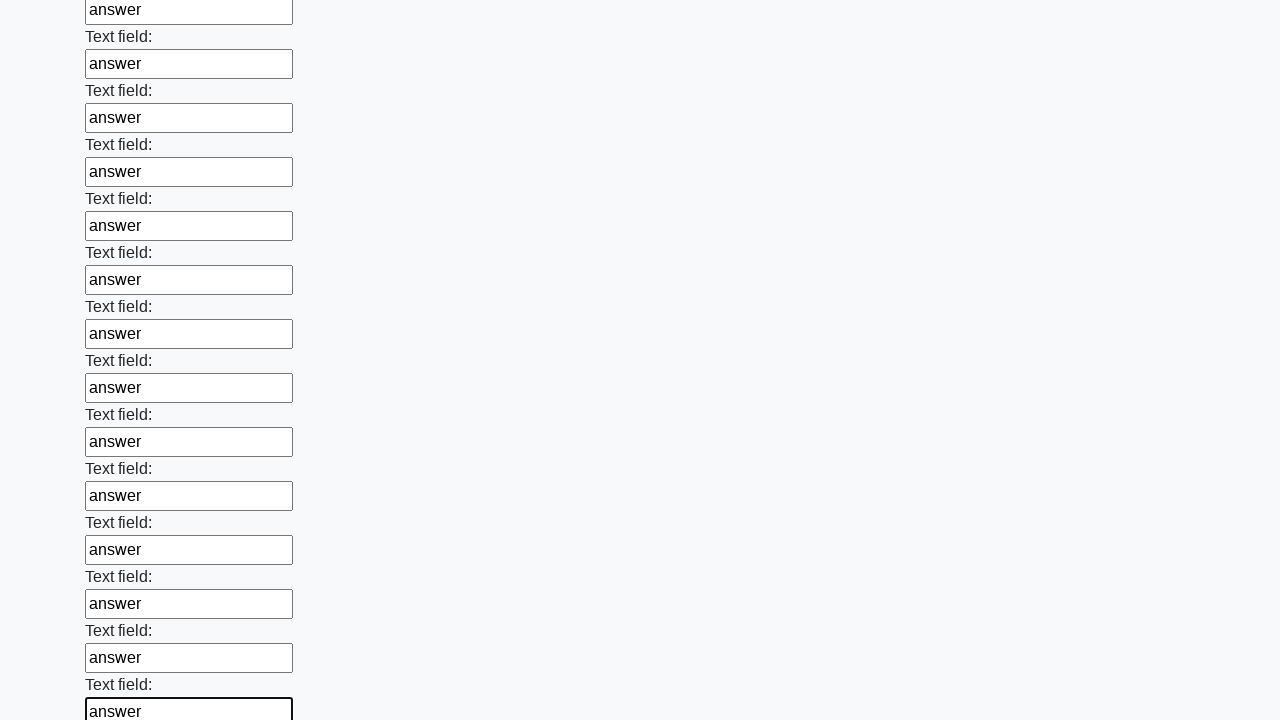

Filled text input field 48 of 100 with 'answer' on input[type='text'] >> nth=47
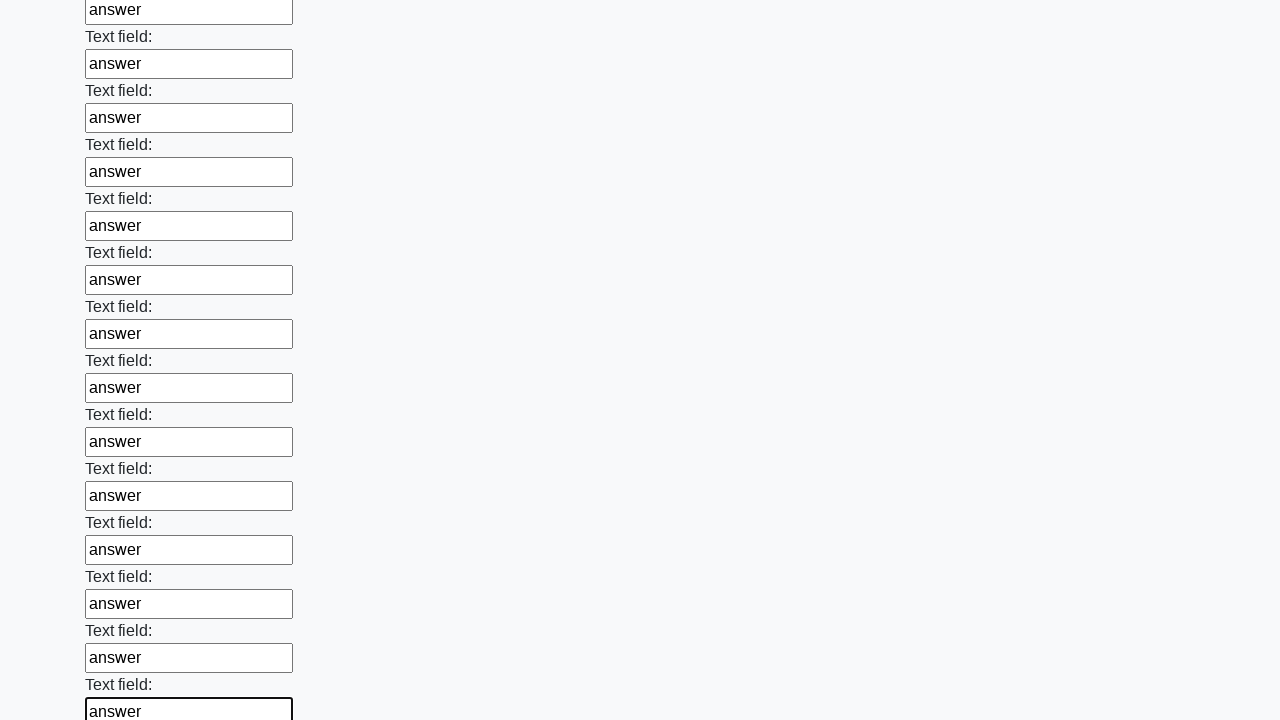

Filled text input field 49 of 100 with 'answer' on input[type='text'] >> nth=48
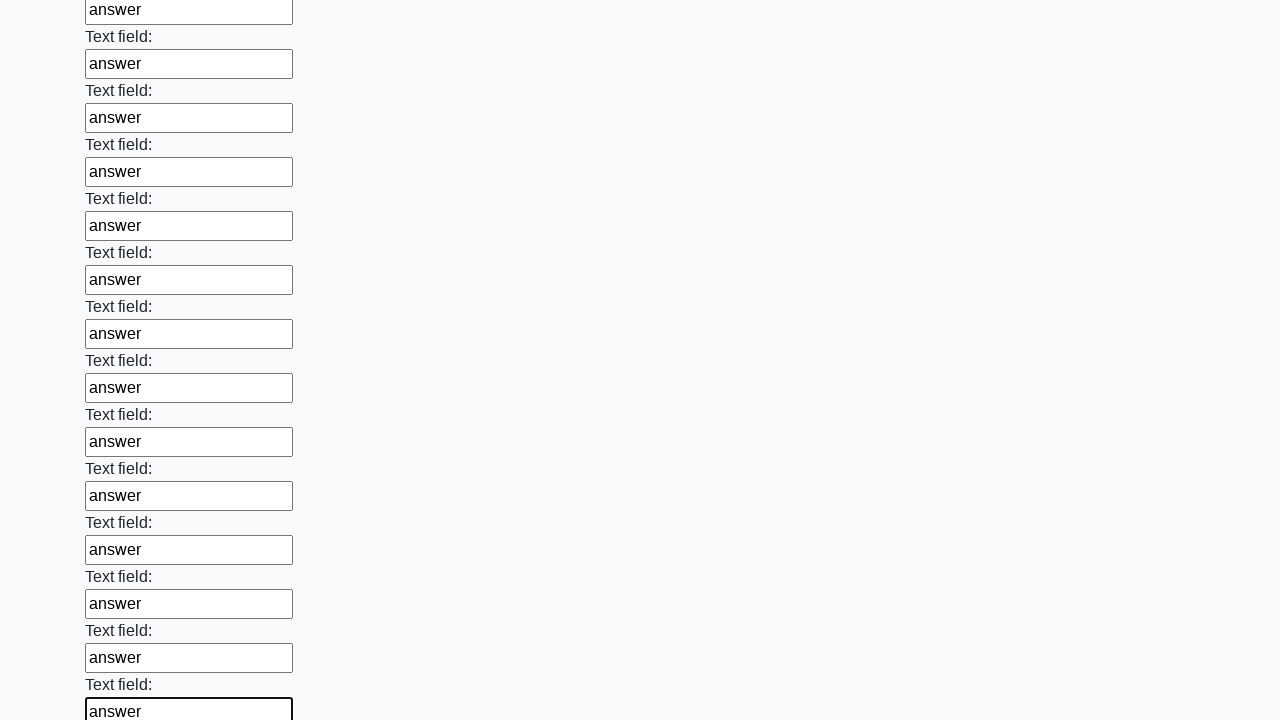

Filled text input field 50 of 100 with 'answer' on input[type='text'] >> nth=49
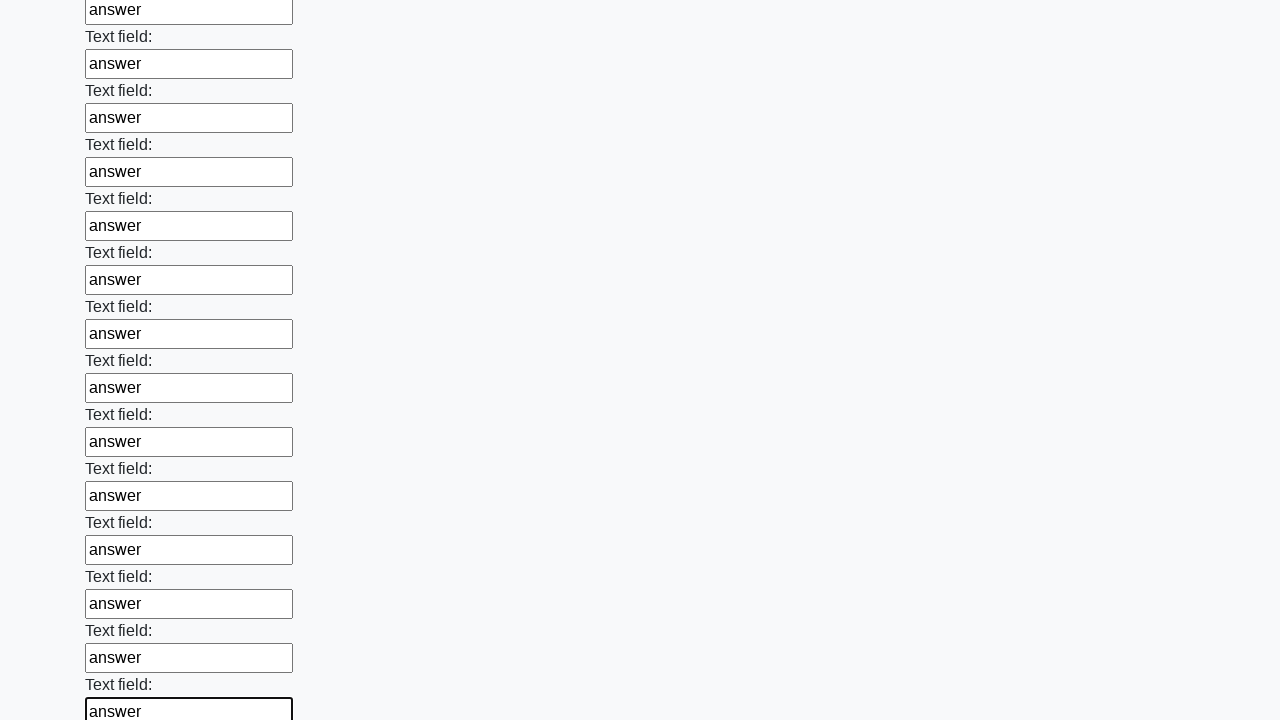

Filled text input field 51 of 100 with 'answer' on input[type='text'] >> nth=50
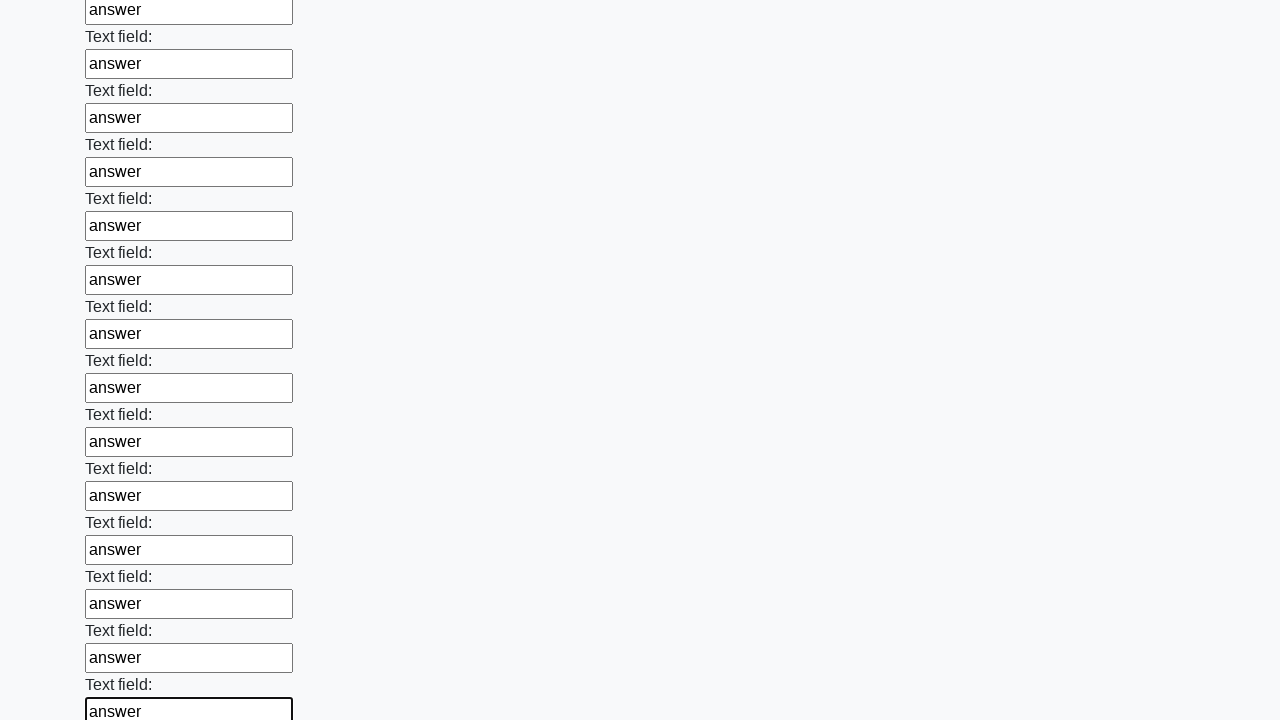

Filled text input field 52 of 100 with 'answer' on input[type='text'] >> nth=51
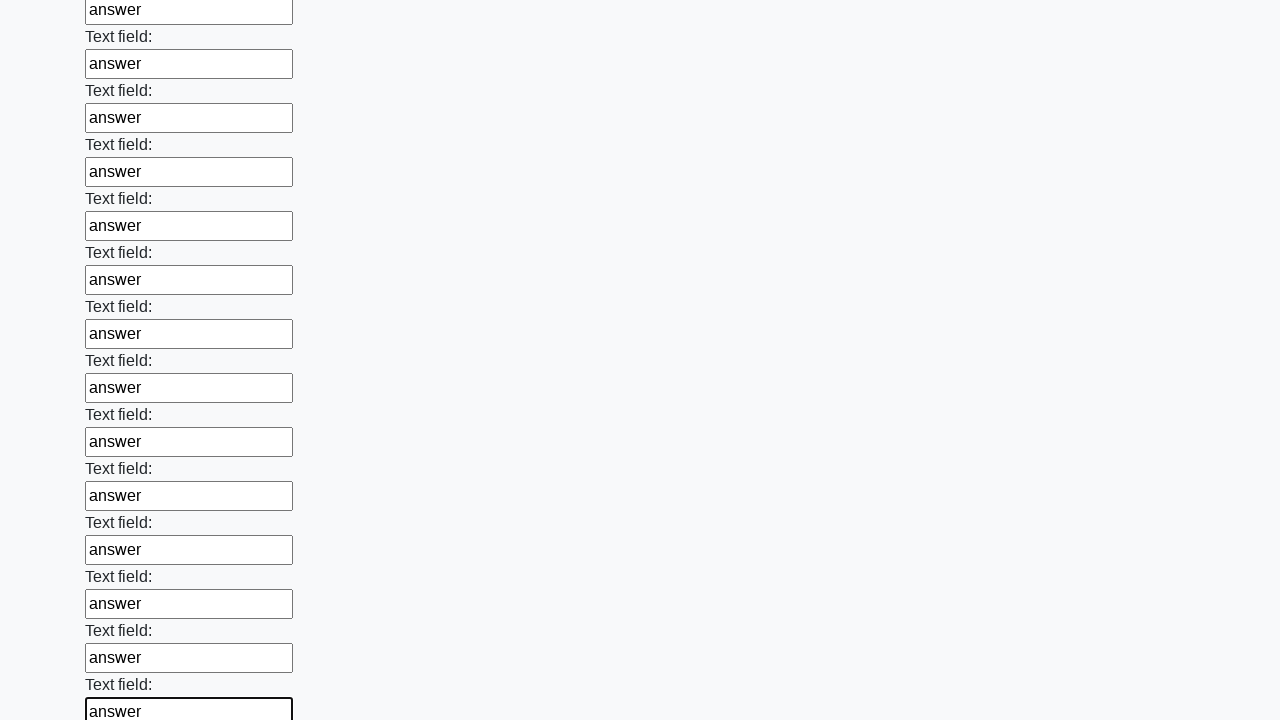

Filled text input field 53 of 100 with 'answer' on input[type='text'] >> nth=52
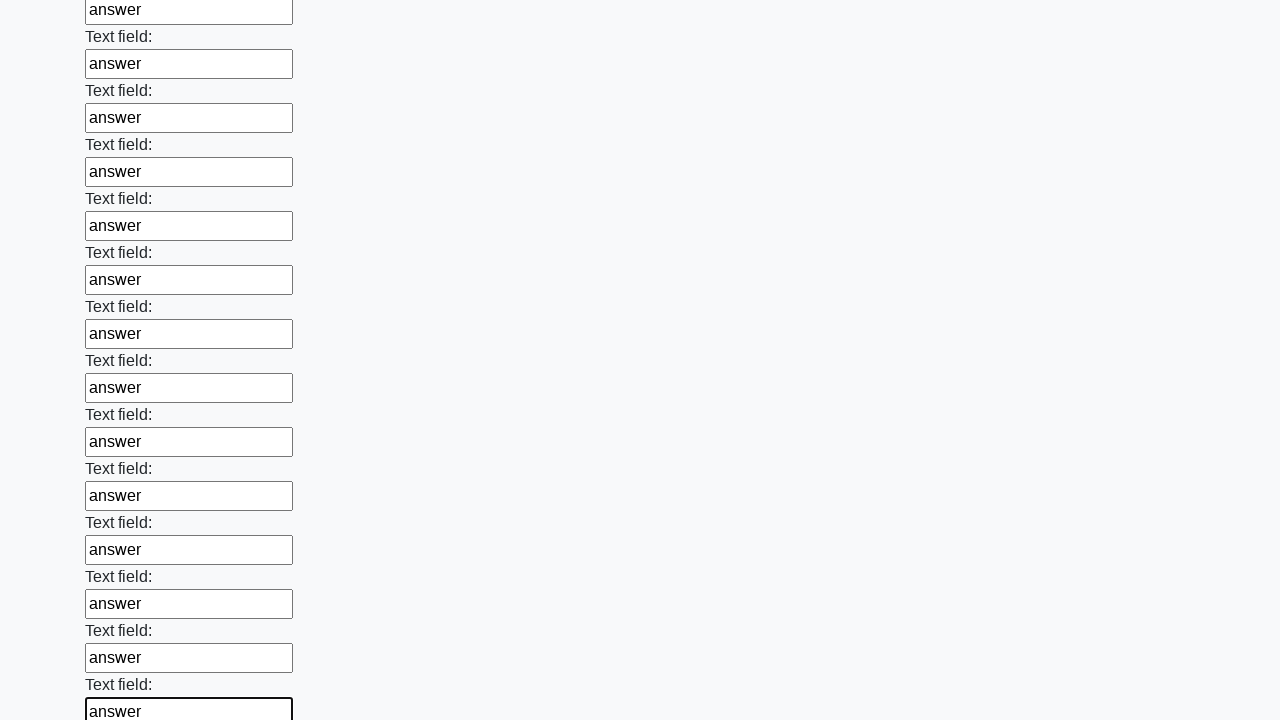

Filled text input field 54 of 100 with 'answer' on input[type='text'] >> nth=53
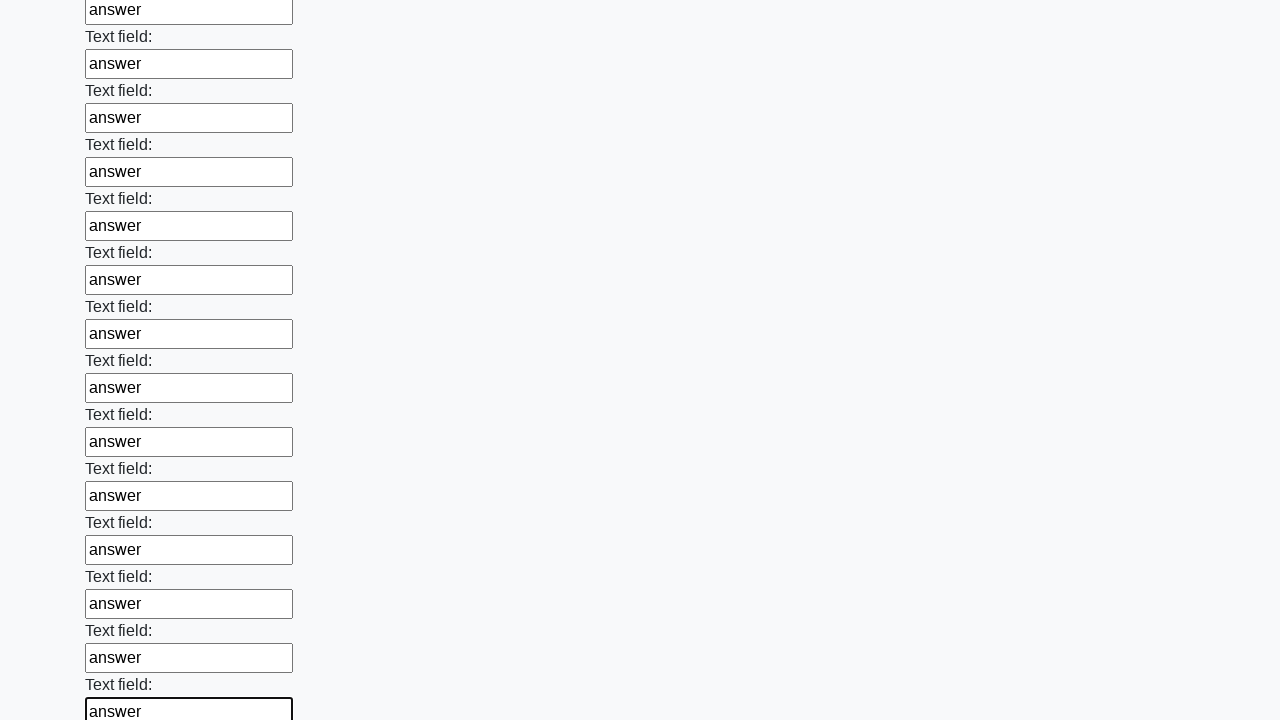

Filled text input field 55 of 100 with 'answer' on input[type='text'] >> nth=54
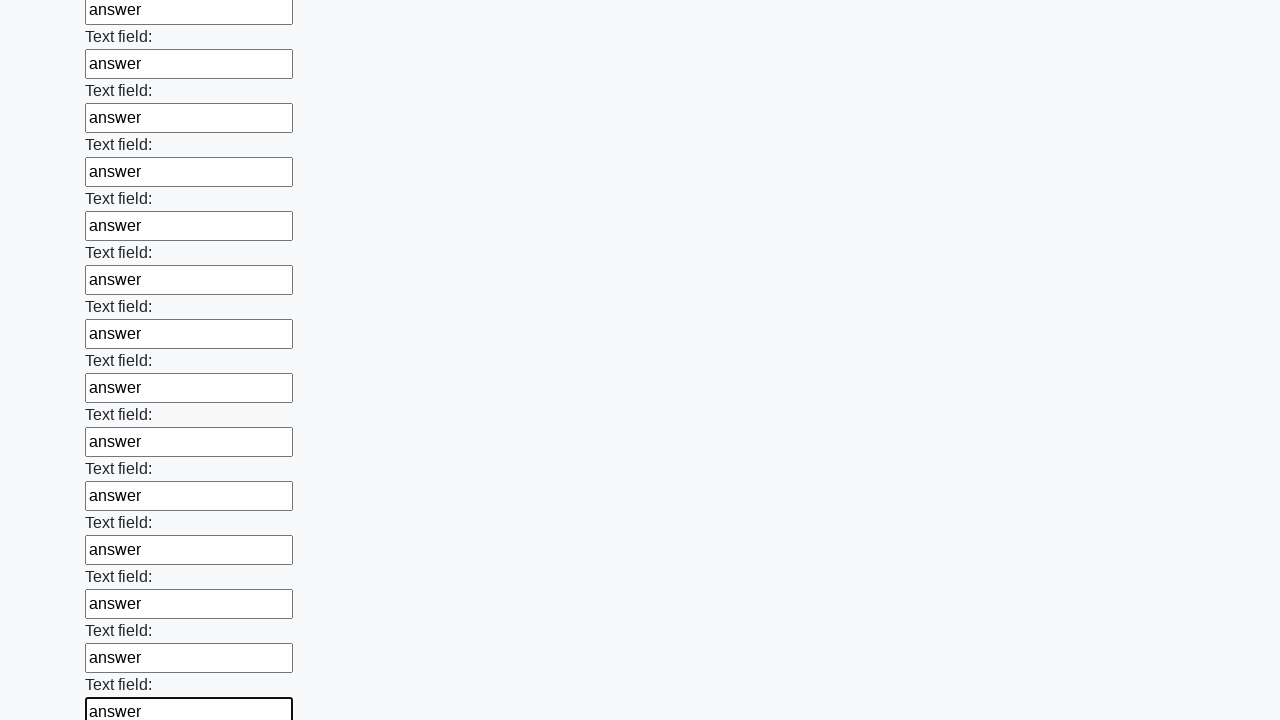

Filled text input field 56 of 100 with 'answer' on input[type='text'] >> nth=55
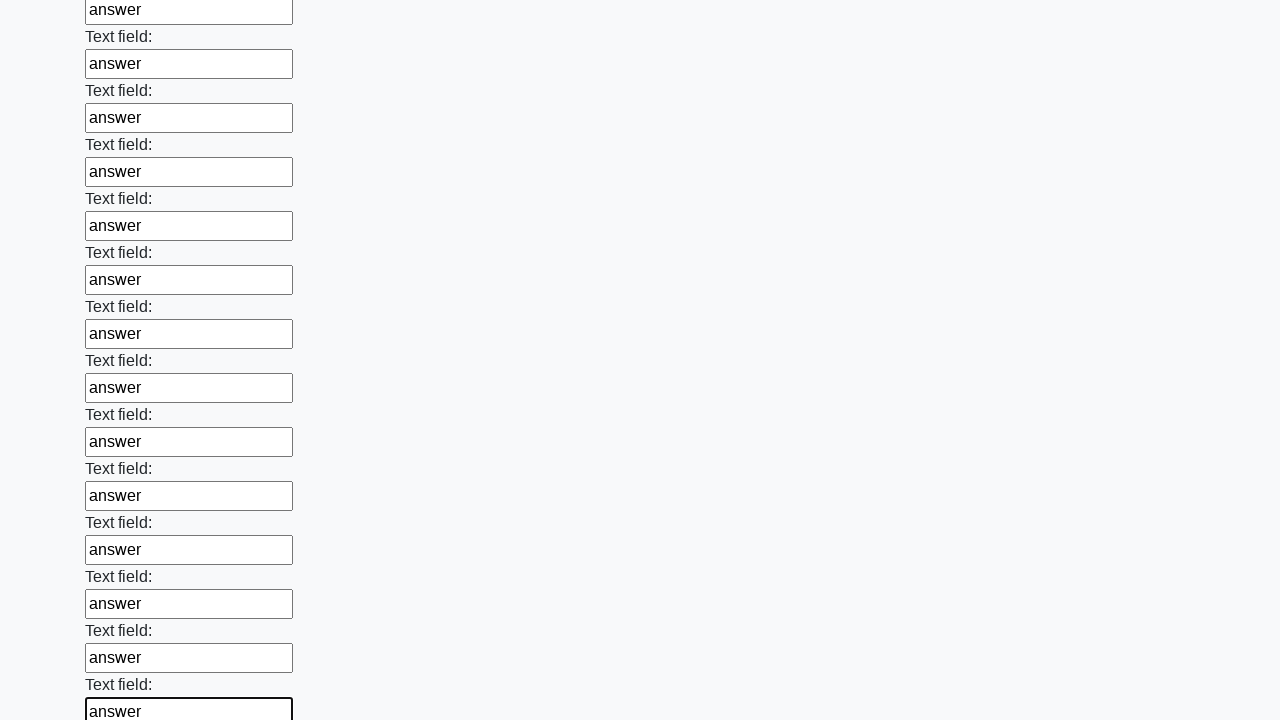

Filled text input field 57 of 100 with 'answer' on input[type='text'] >> nth=56
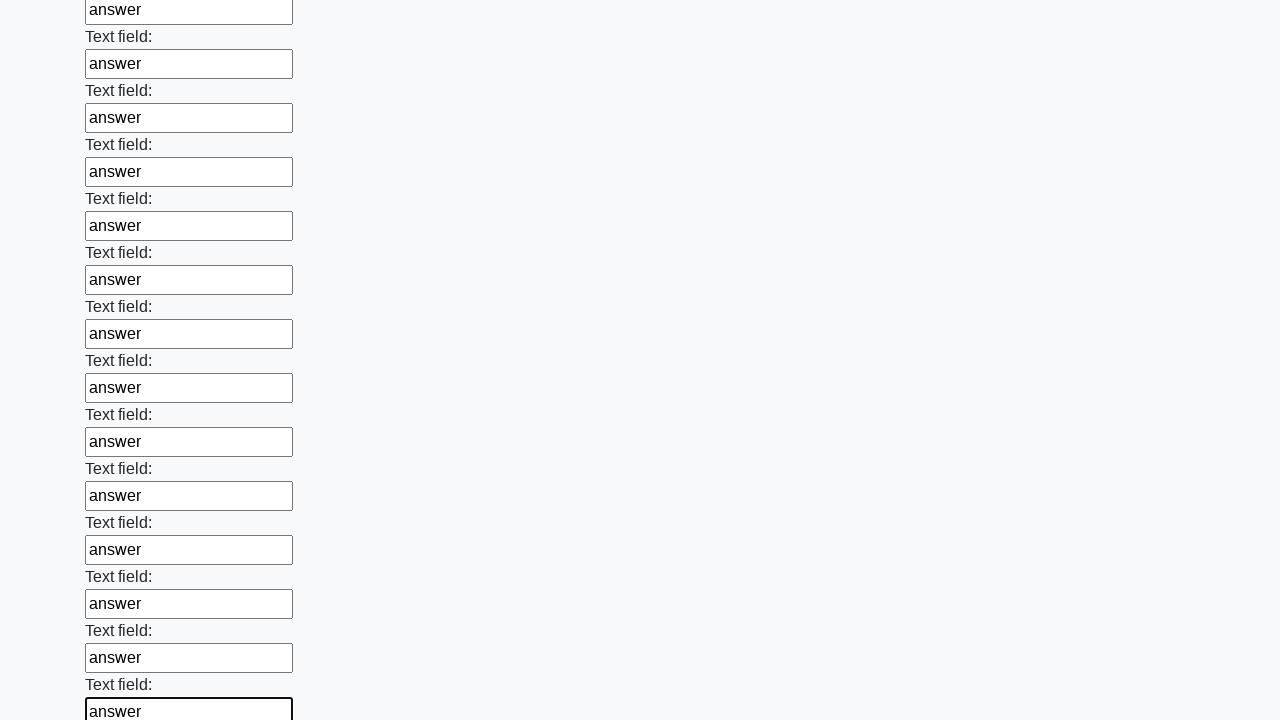

Filled text input field 58 of 100 with 'answer' on input[type='text'] >> nth=57
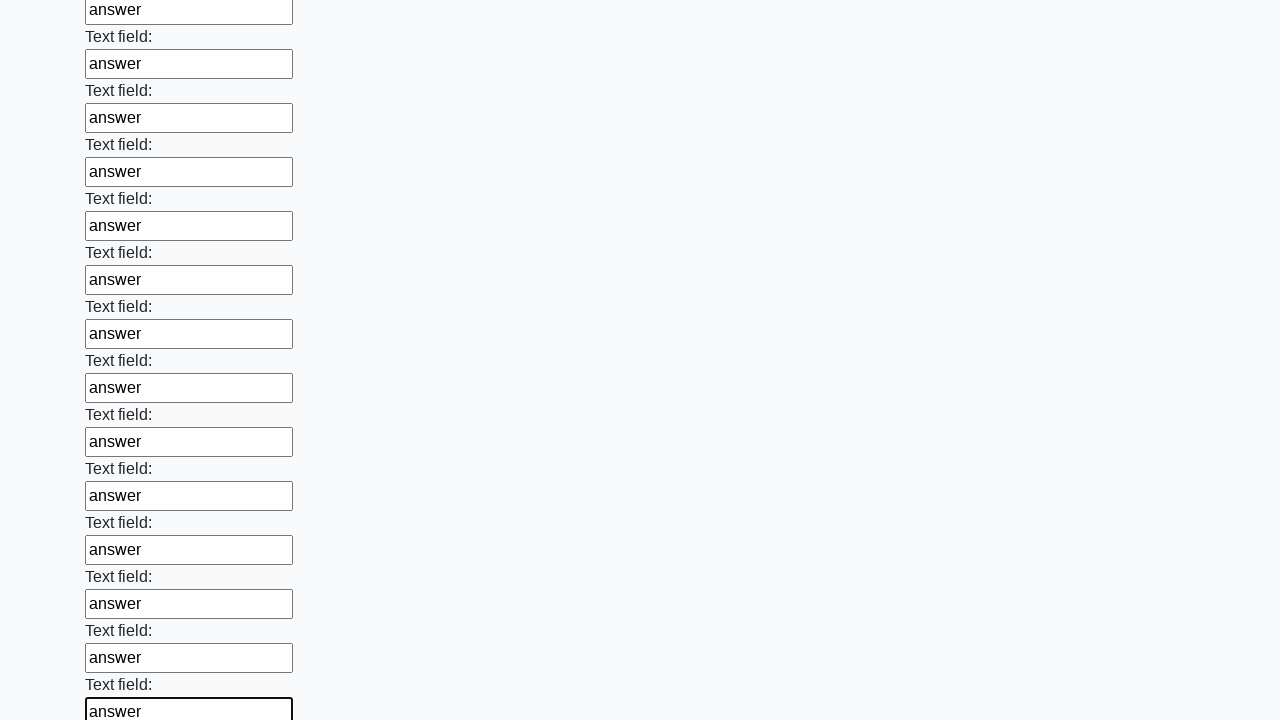

Filled text input field 59 of 100 with 'answer' on input[type='text'] >> nth=58
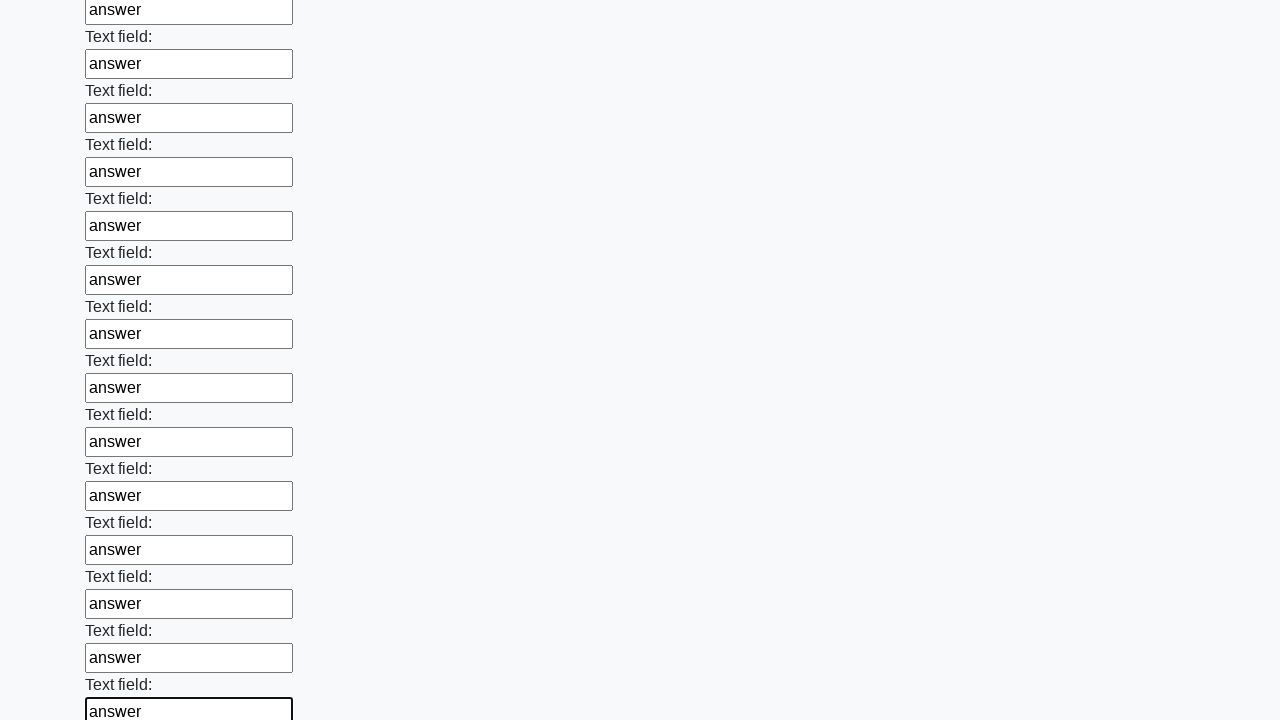

Filled text input field 60 of 100 with 'answer' on input[type='text'] >> nth=59
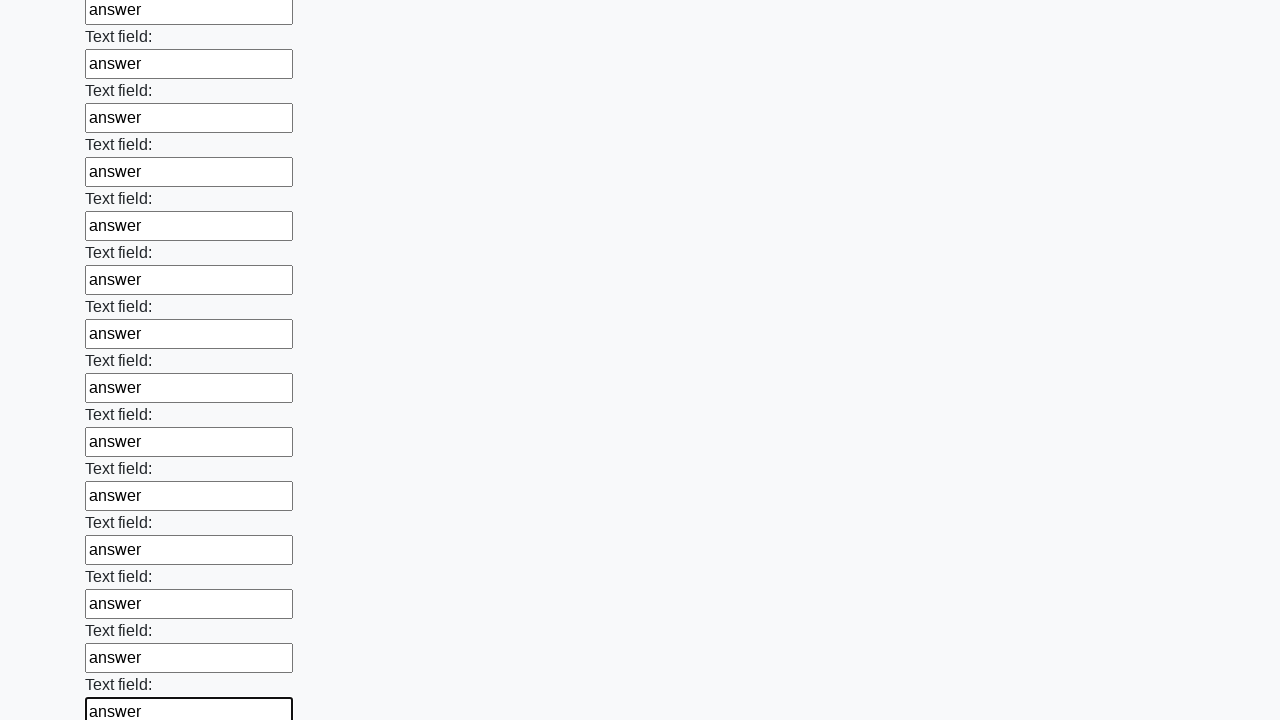

Filled text input field 61 of 100 with 'answer' on input[type='text'] >> nth=60
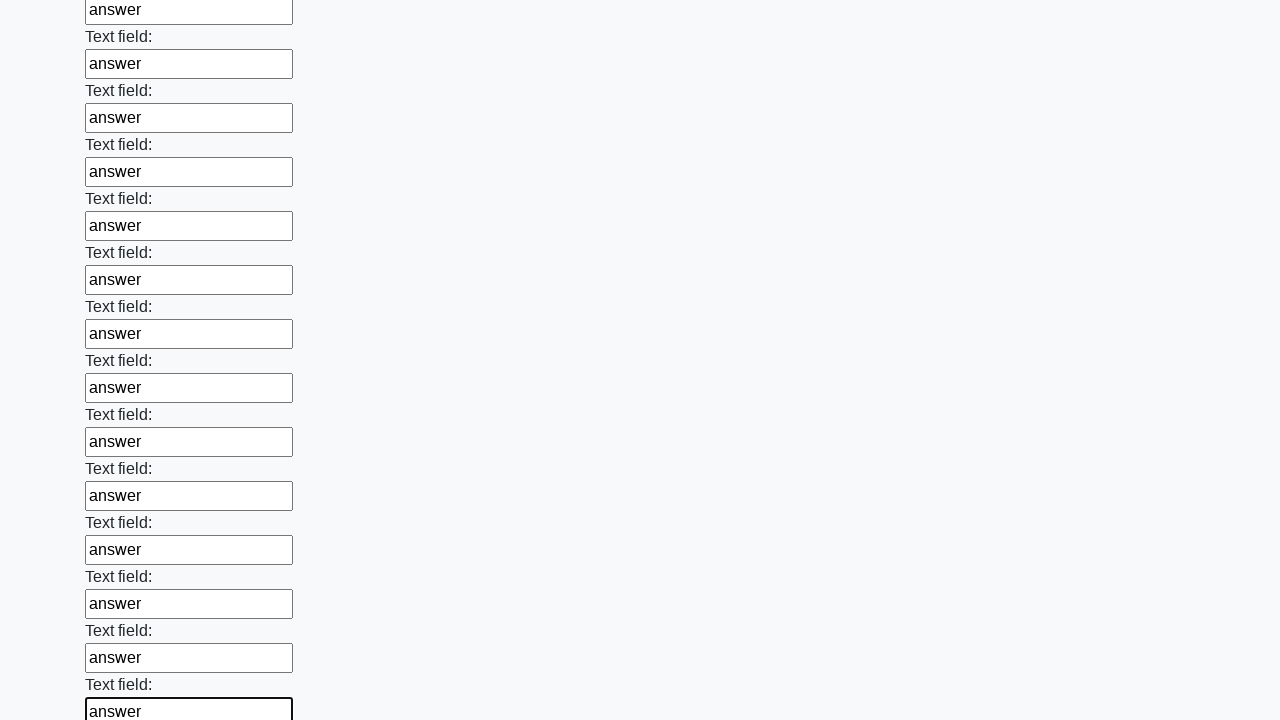

Filled text input field 62 of 100 with 'answer' on input[type='text'] >> nth=61
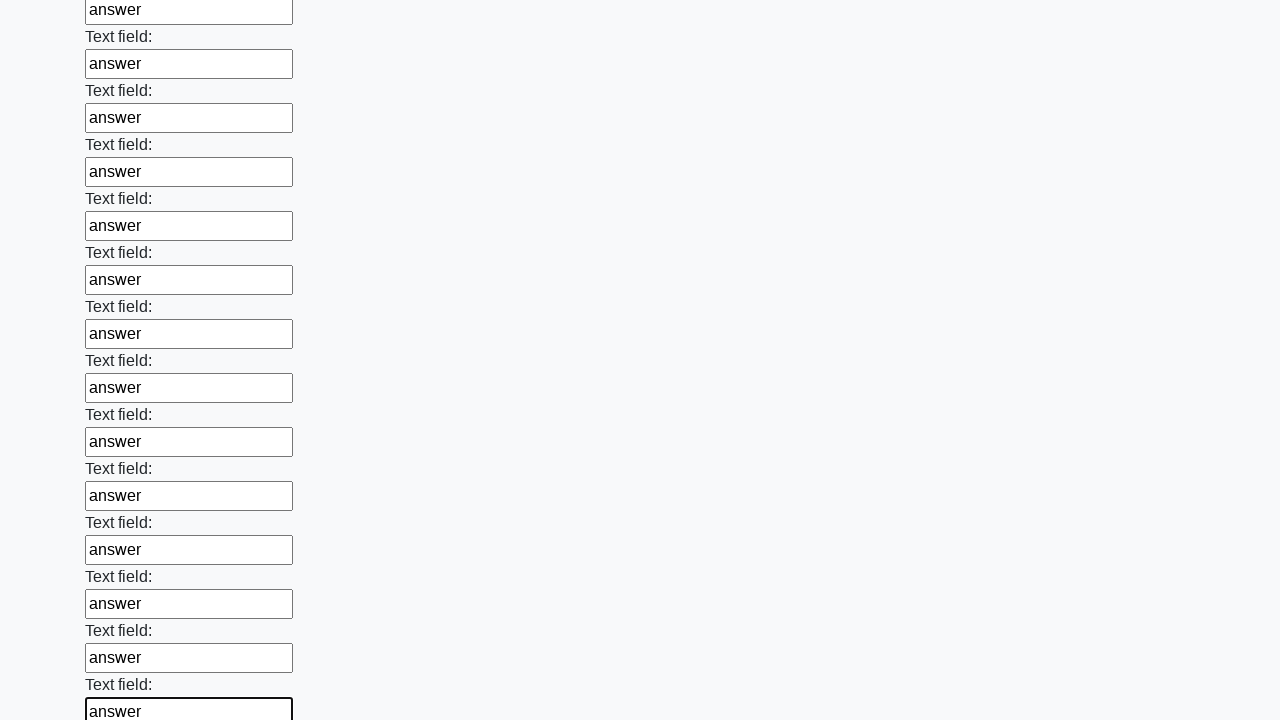

Filled text input field 63 of 100 with 'answer' on input[type='text'] >> nth=62
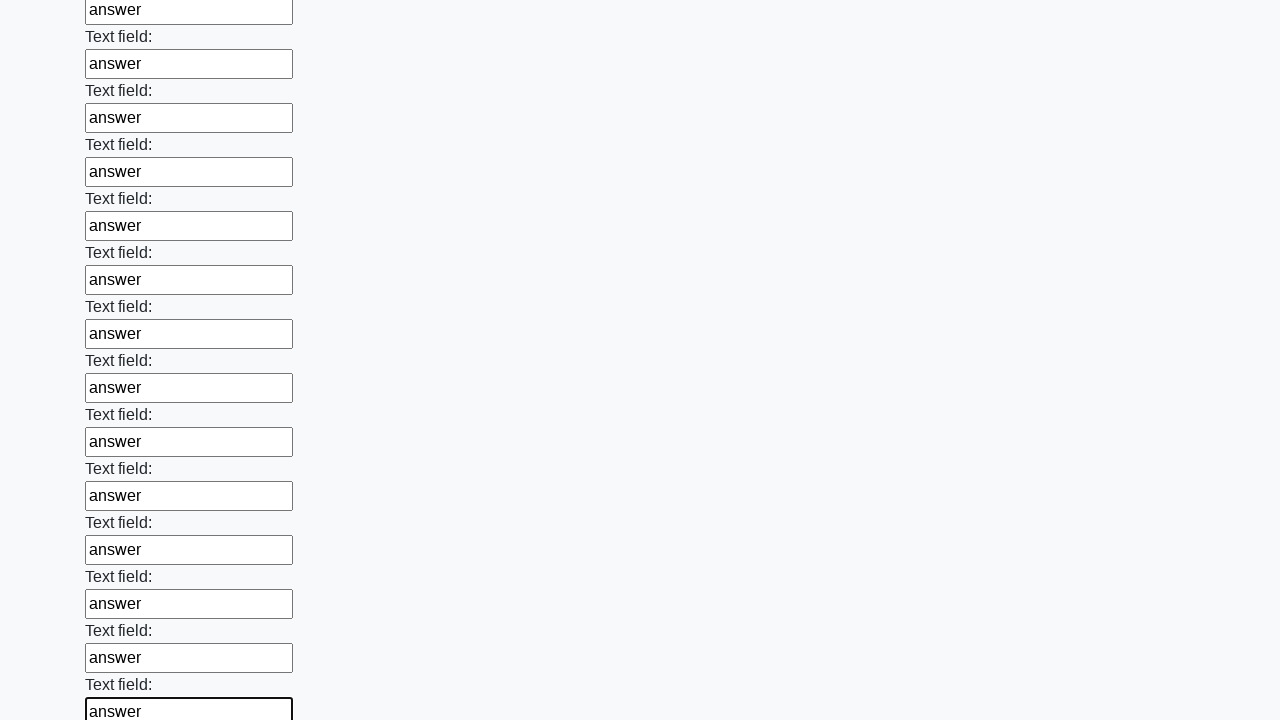

Filled text input field 64 of 100 with 'answer' on input[type='text'] >> nth=63
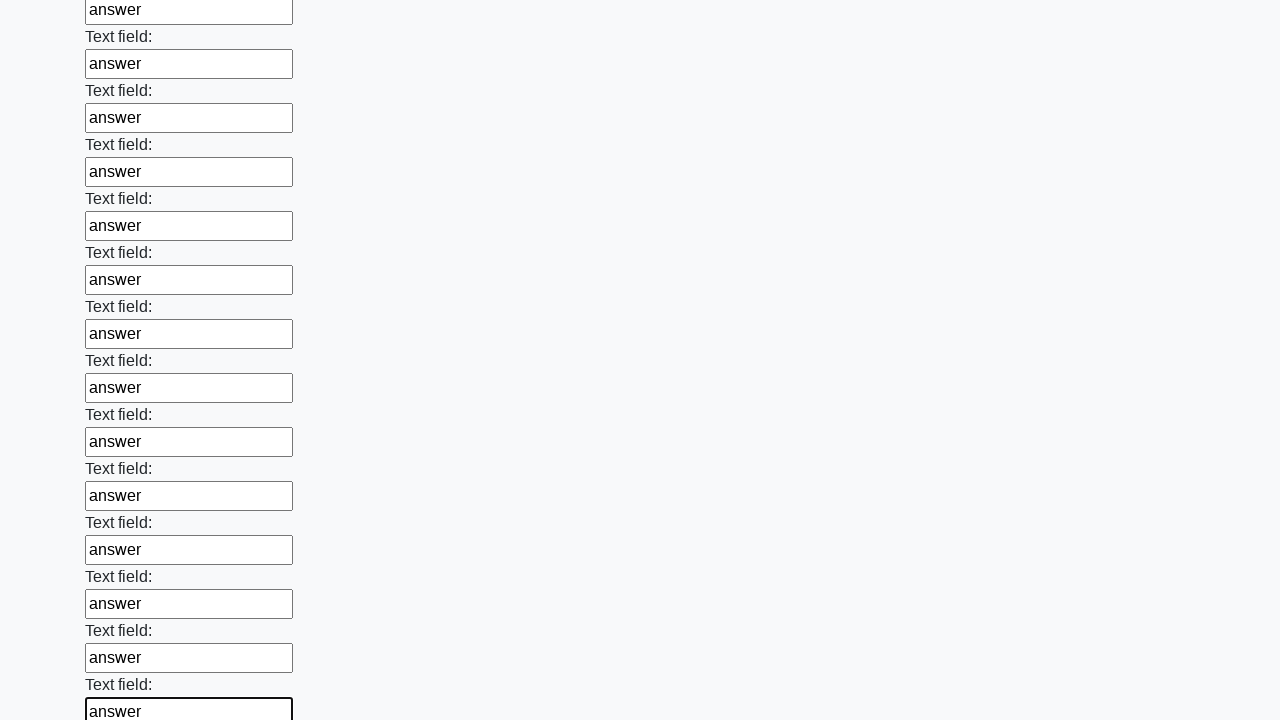

Filled text input field 65 of 100 with 'answer' on input[type='text'] >> nth=64
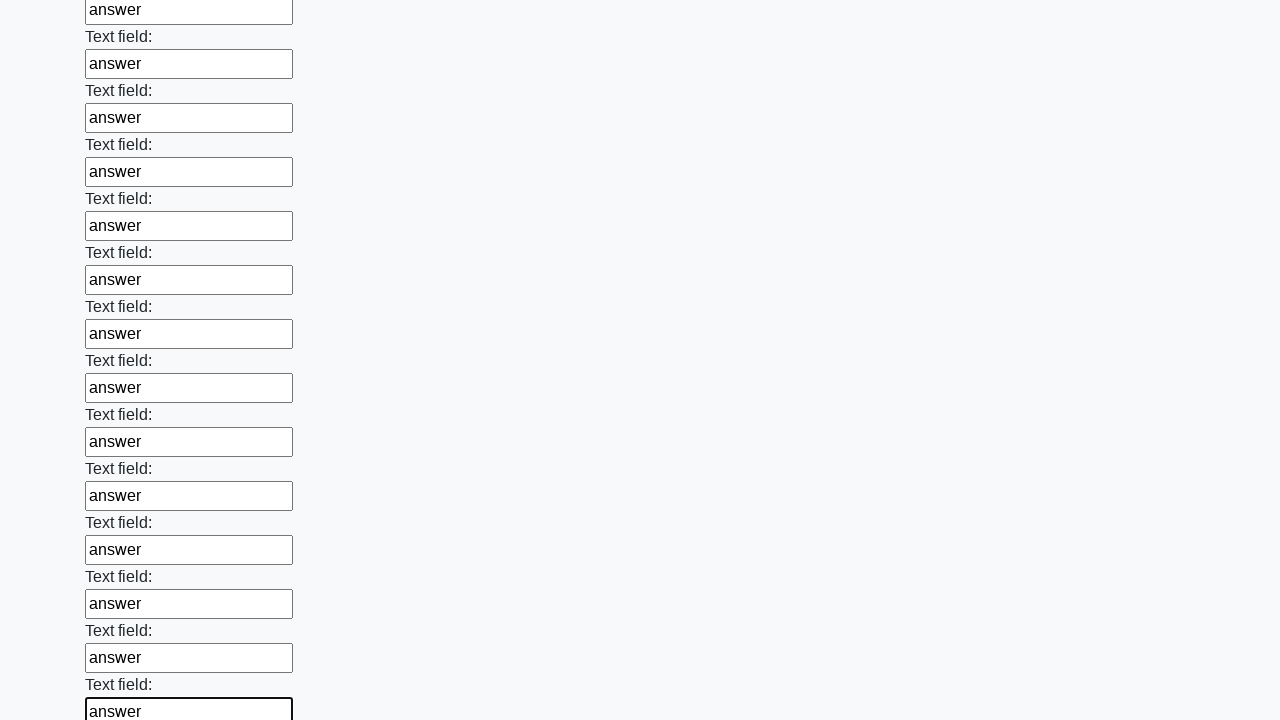

Filled text input field 66 of 100 with 'answer' on input[type='text'] >> nth=65
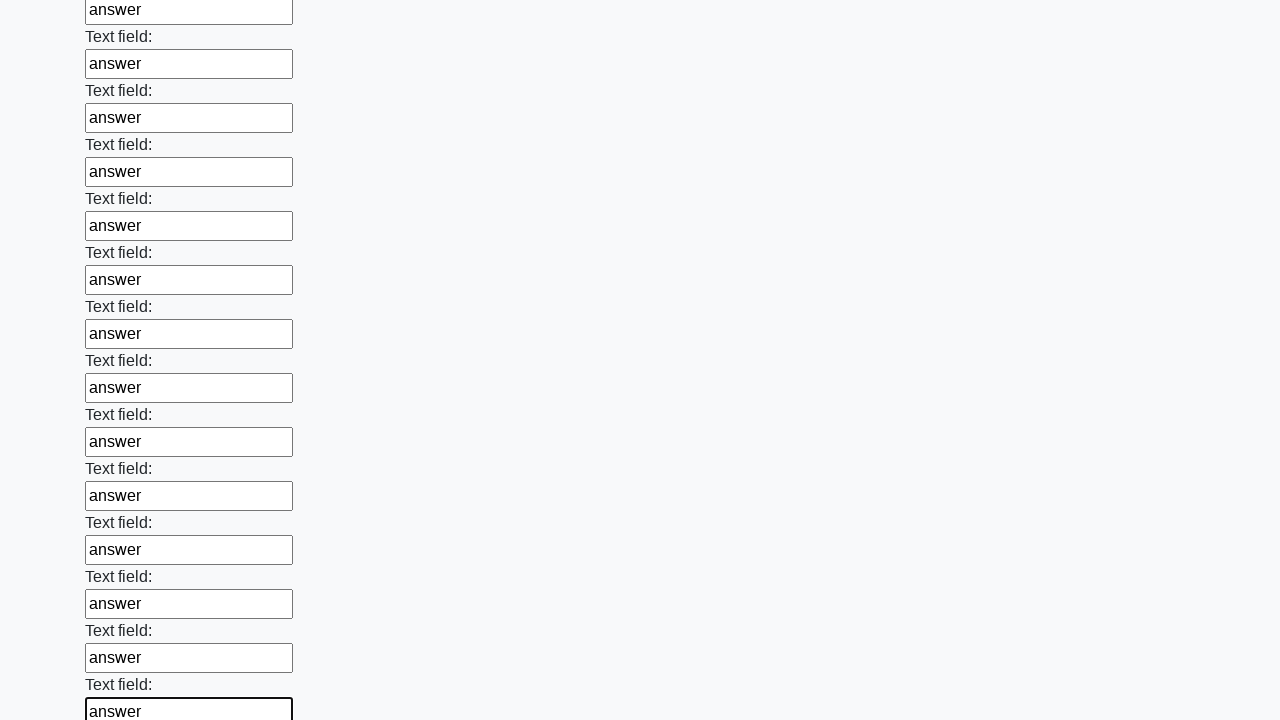

Filled text input field 67 of 100 with 'answer' on input[type='text'] >> nth=66
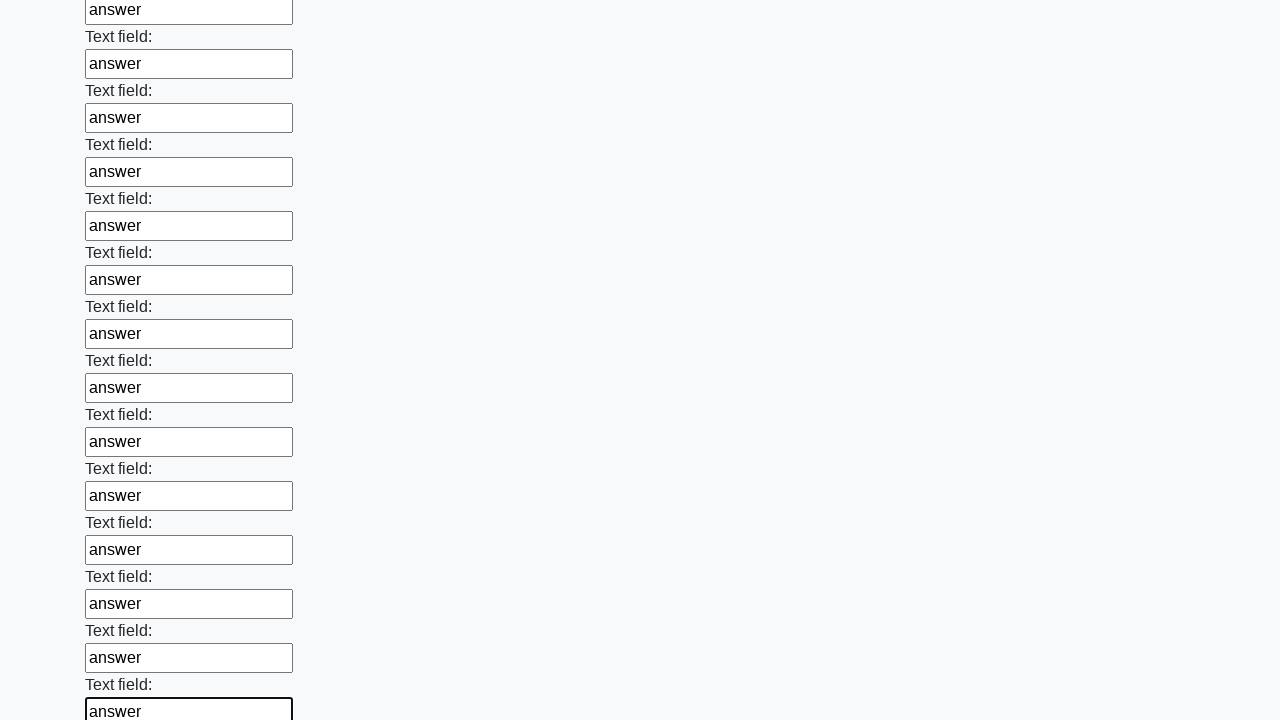

Filled text input field 68 of 100 with 'answer' on input[type='text'] >> nth=67
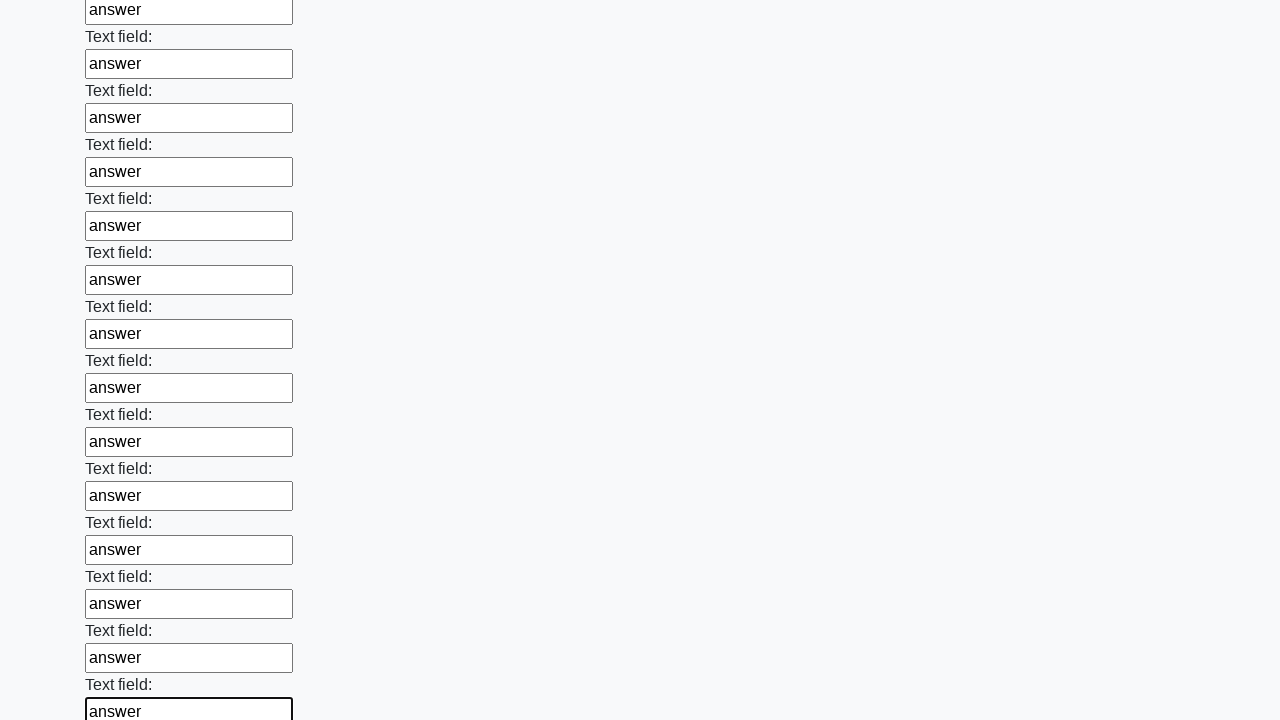

Filled text input field 69 of 100 with 'answer' on input[type='text'] >> nth=68
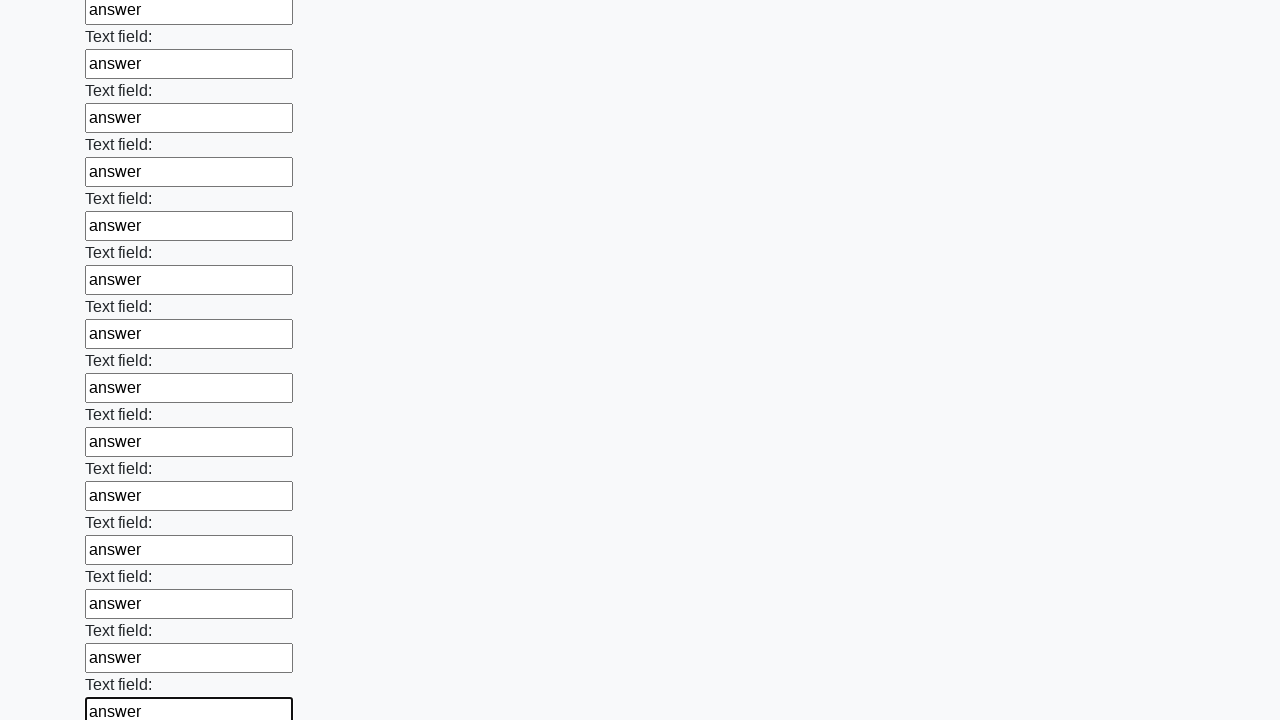

Filled text input field 70 of 100 with 'answer' on input[type='text'] >> nth=69
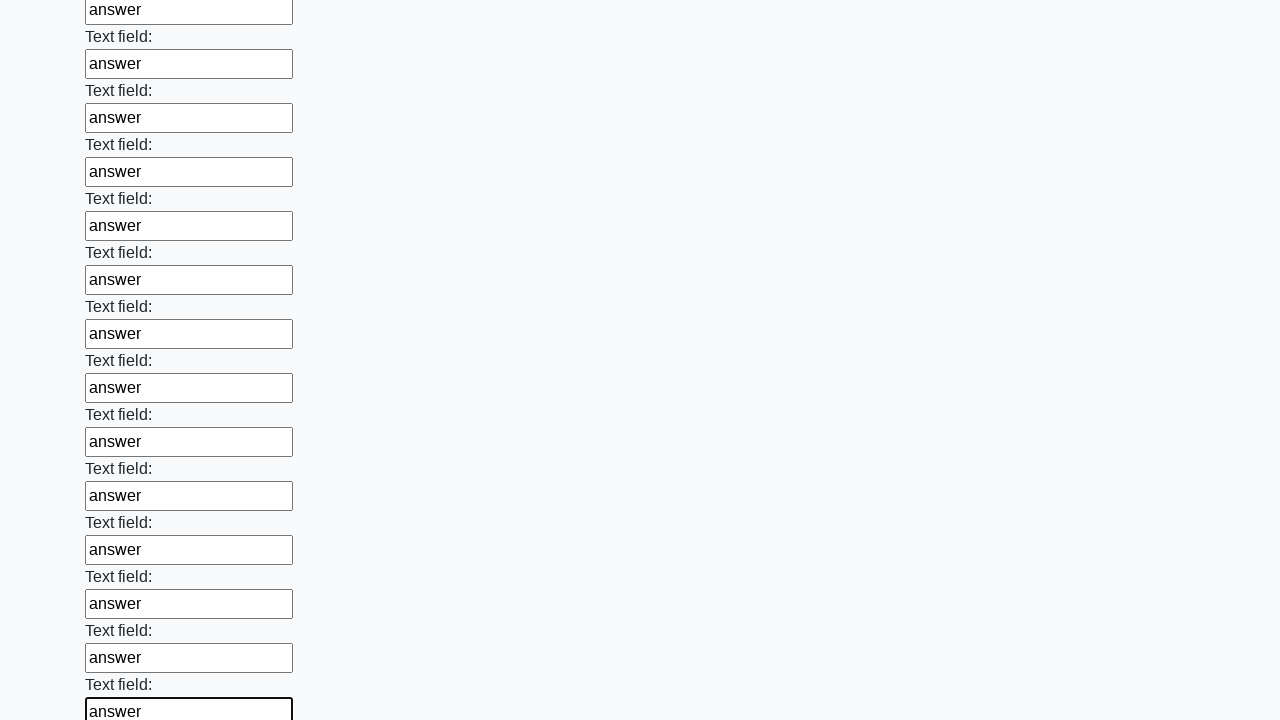

Filled text input field 71 of 100 with 'answer' on input[type='text'] >> nth=70
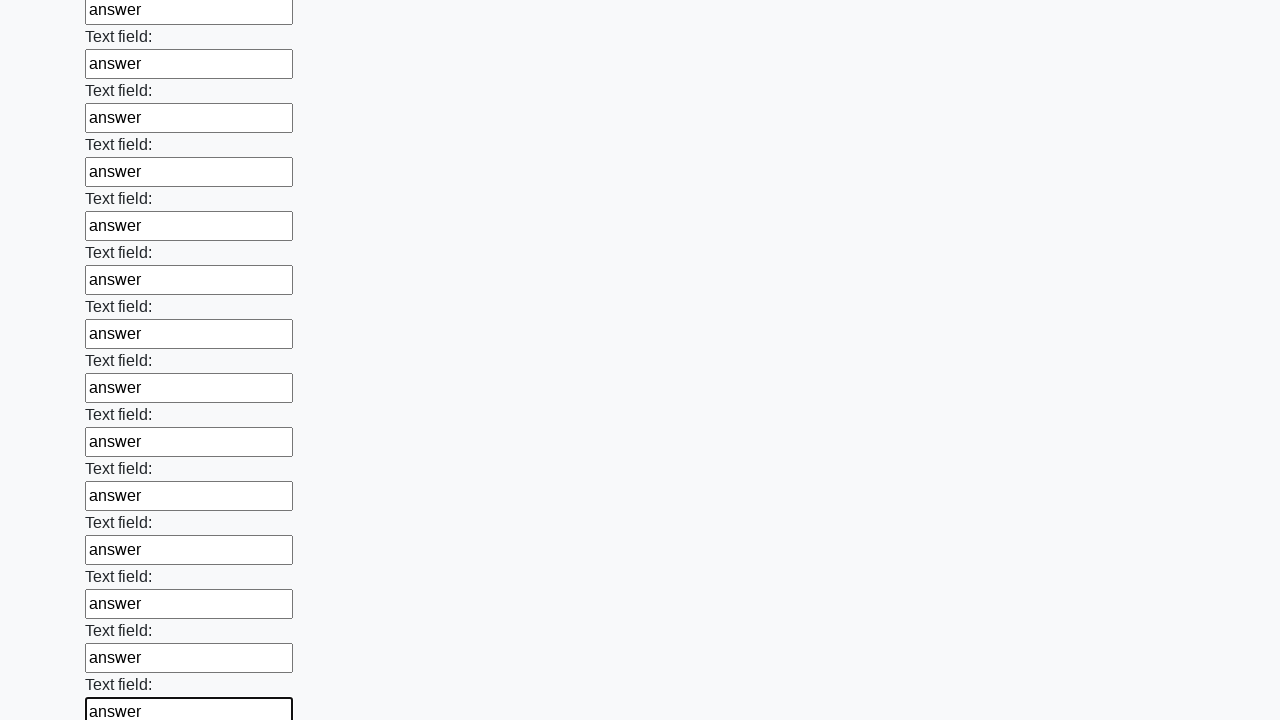

Filled text input field 72 of 100 with 'answer' on input[type='text'] >> nth=71
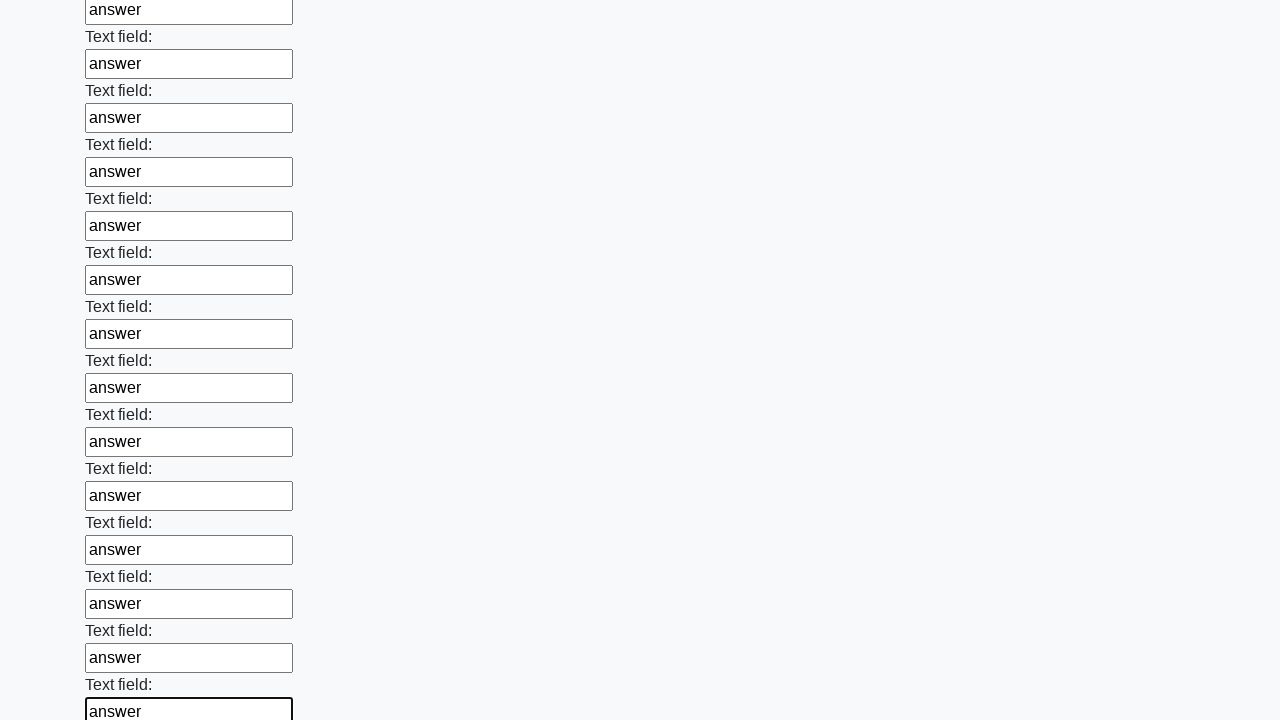

Filled text input field 73 of 100 with 'answer' on input[type='text'] >> nth=72
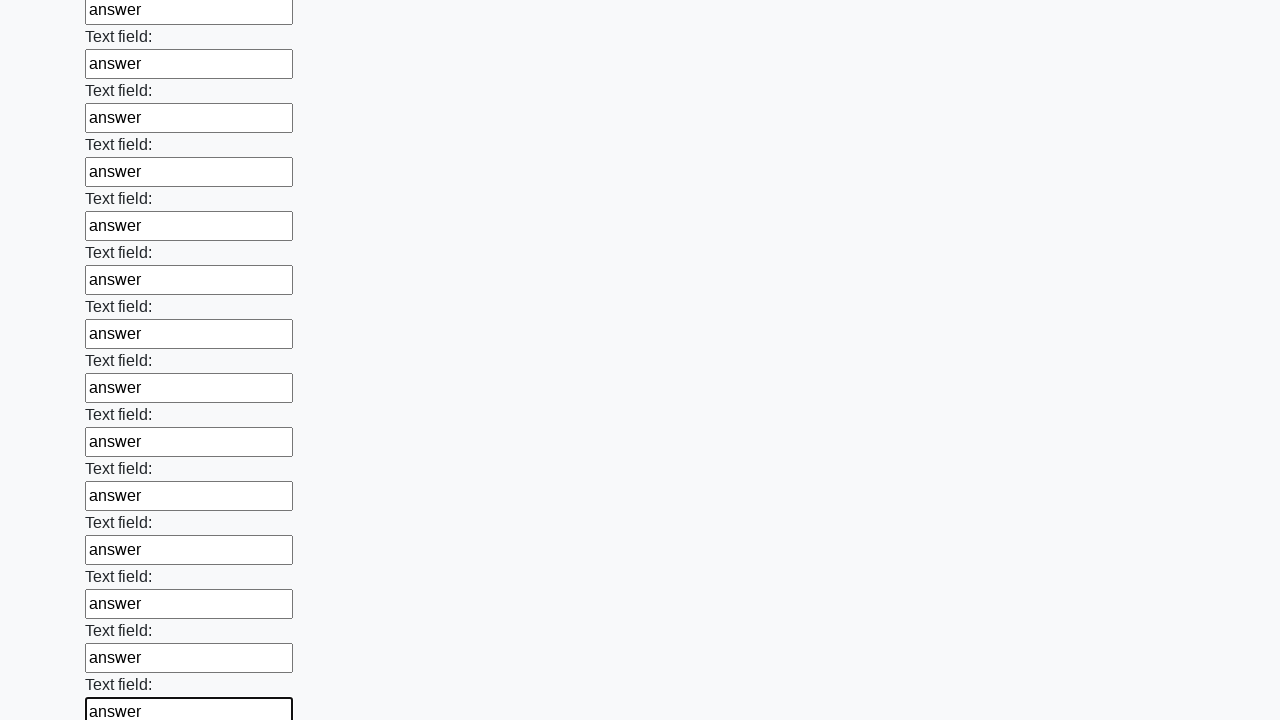

Filled text input field 74 of 100 with 'answer' on input[type='text'] >> nth=73
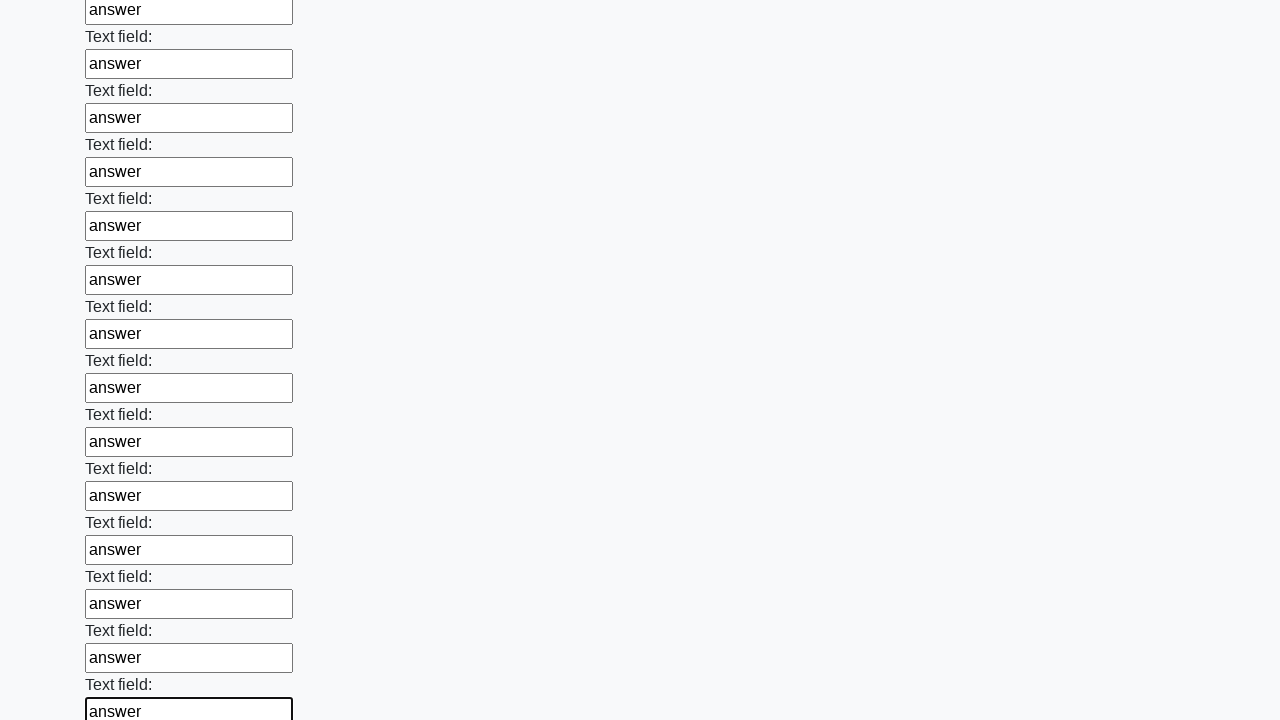

Filled text input field 75 of 100 with 'answer' on input[type='text'] >> nth=74
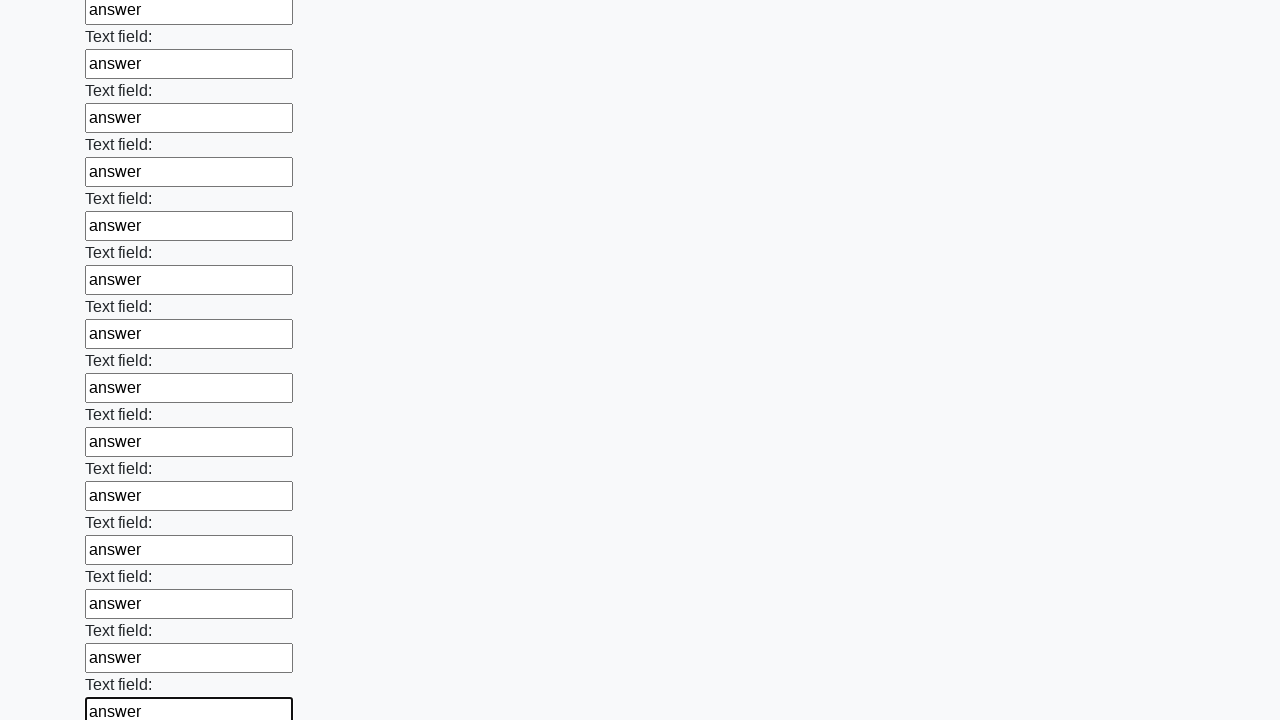

Filled text input field 76 of 100 with 'answer' on input[type='text'] >> nth=75
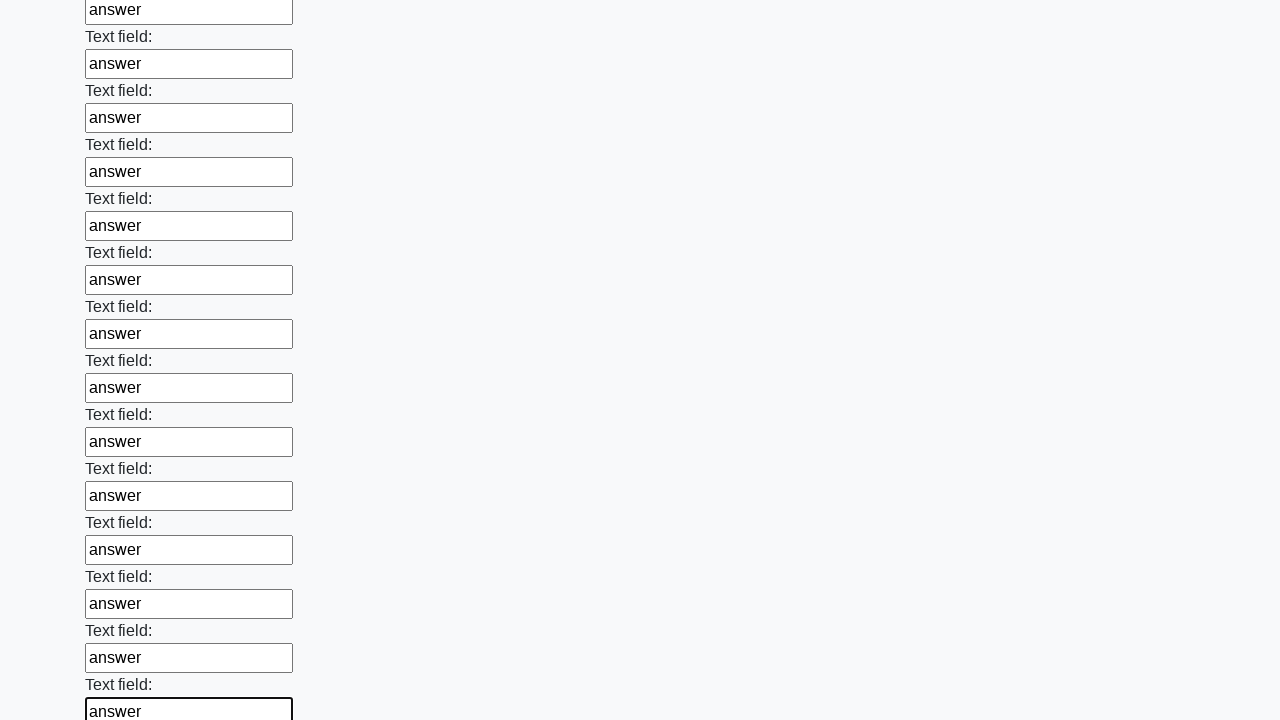

Filled text input field 77 of 100 with 'answer' on input[type='text'] >> nth=76
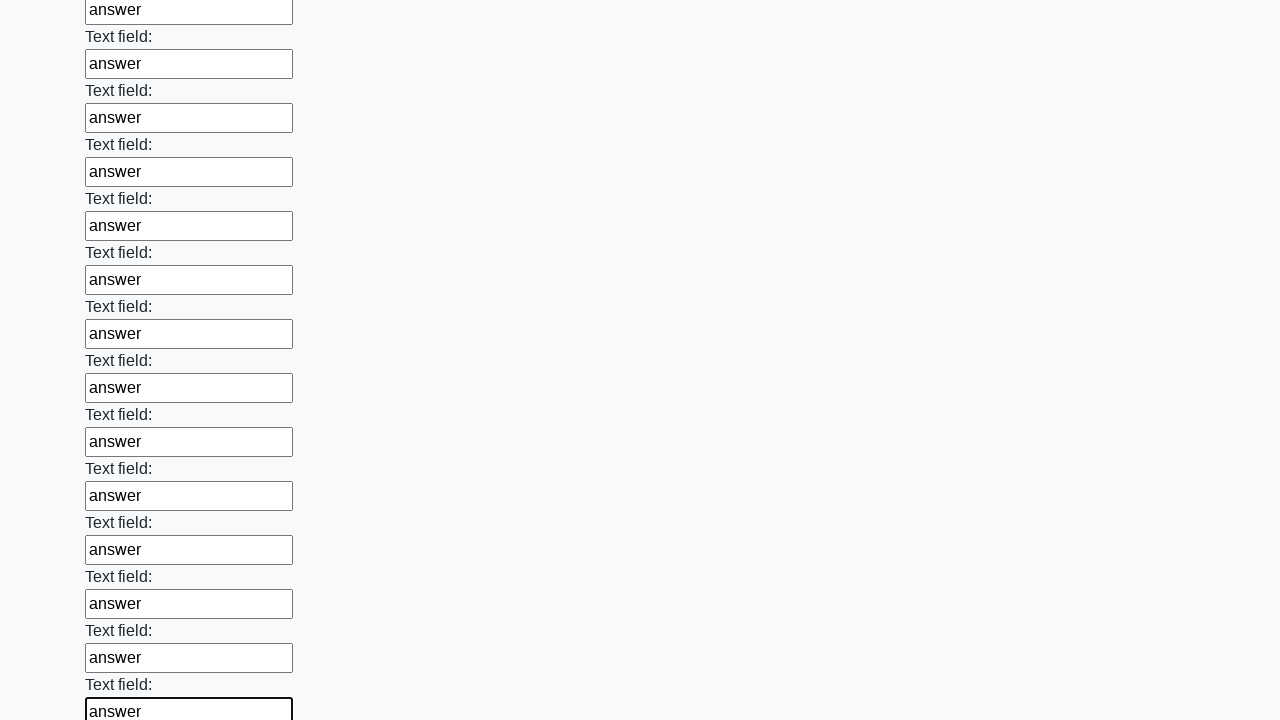

Filled text input field 78 of 100 with 'answer' on input[type='text'] >> nth=77
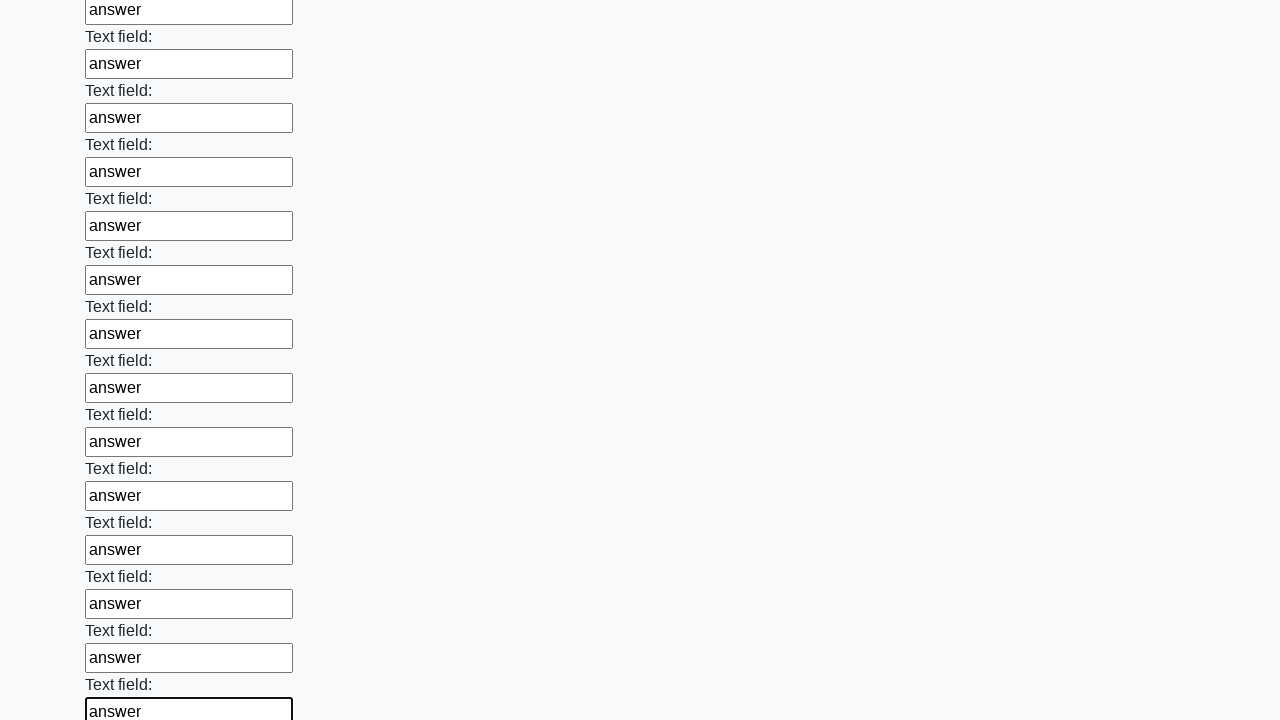

Filled text input field 79 of 100 with 'answer' on input[type='text'] >> nth=78
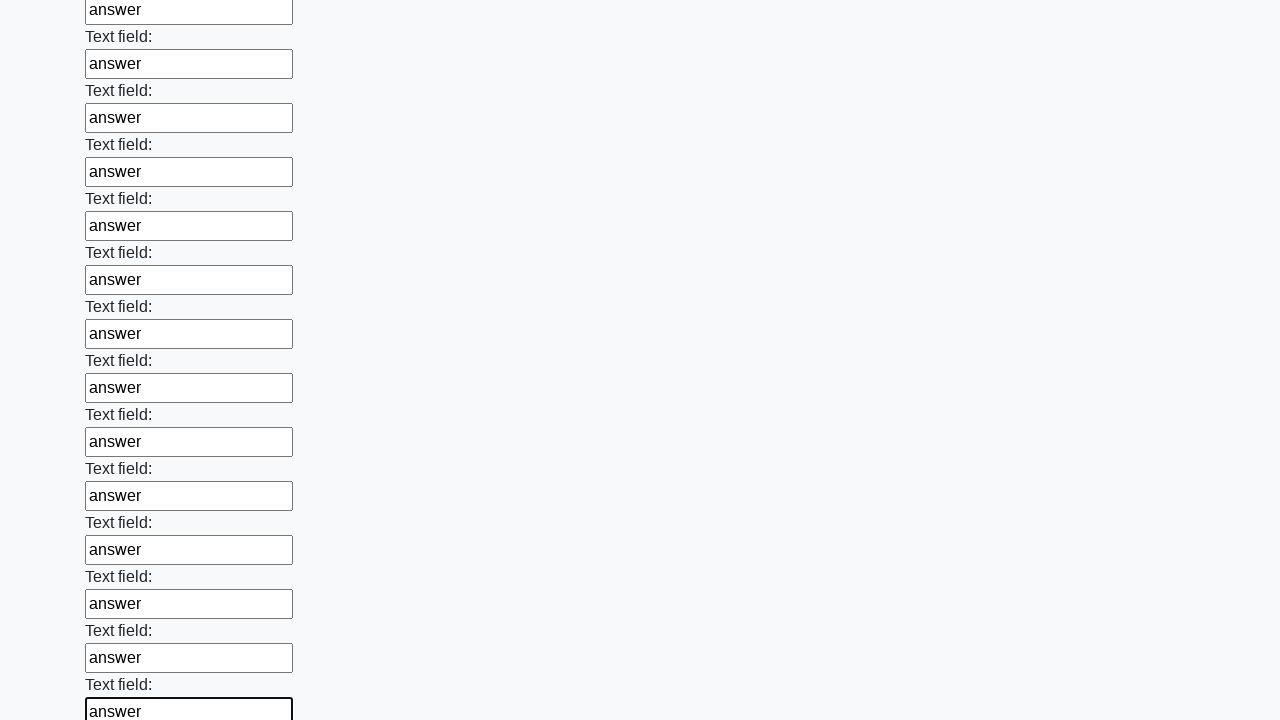

Filled text input field 80 of 100 with 'answer' on input[type='text'] >> nth=79
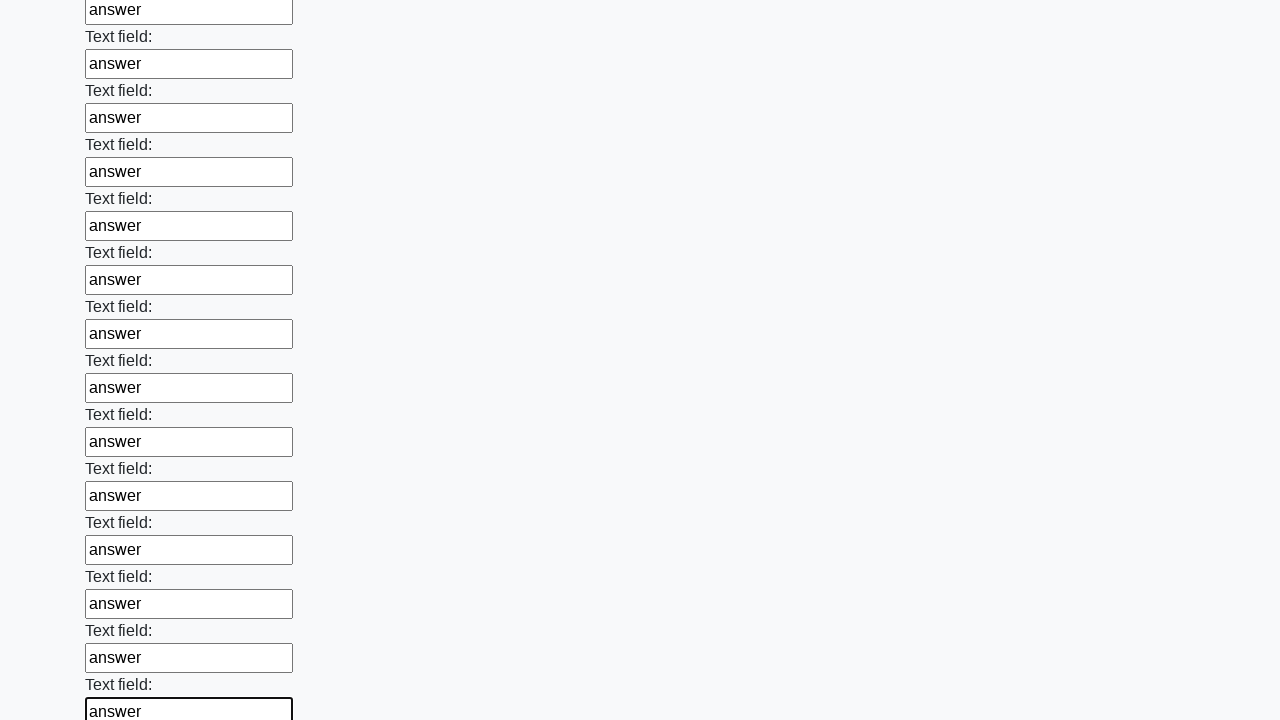

Filled text input field 81 of 100 with 'answer' on input[type='text'] >> nth=80
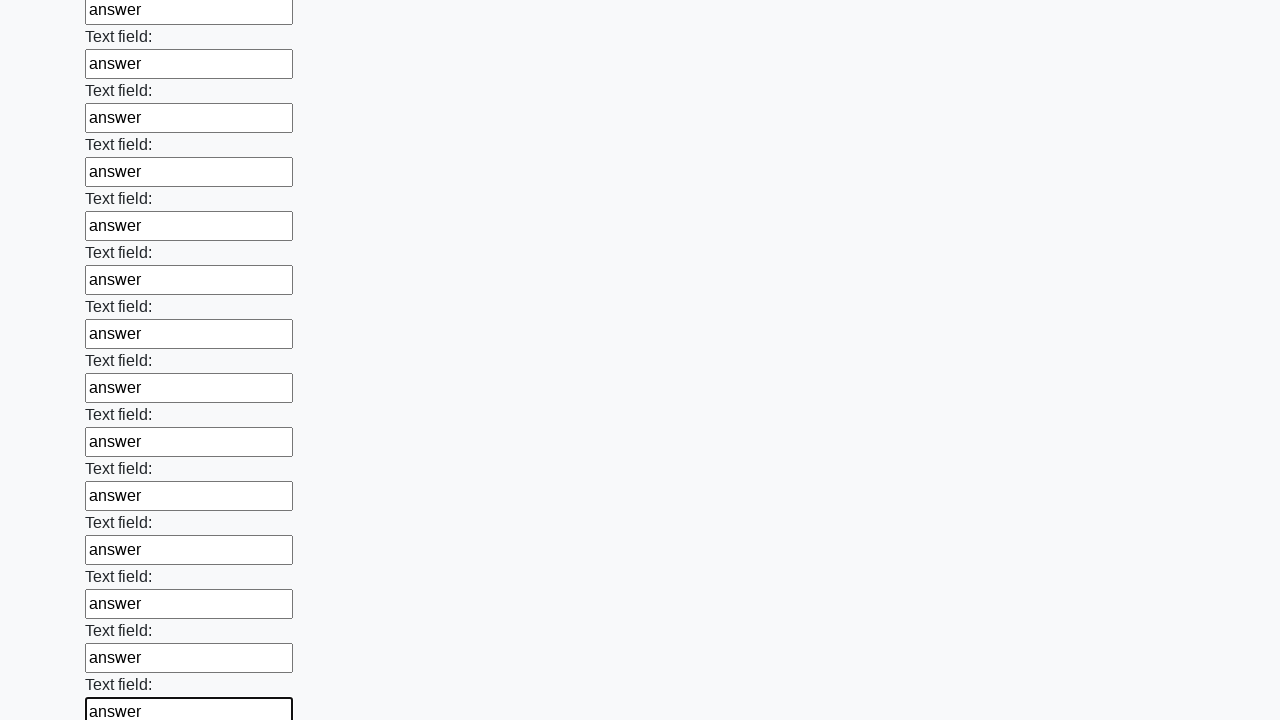

Filled text input field 82 of 100 with 'answer' on input[type='text'] >> nth=81
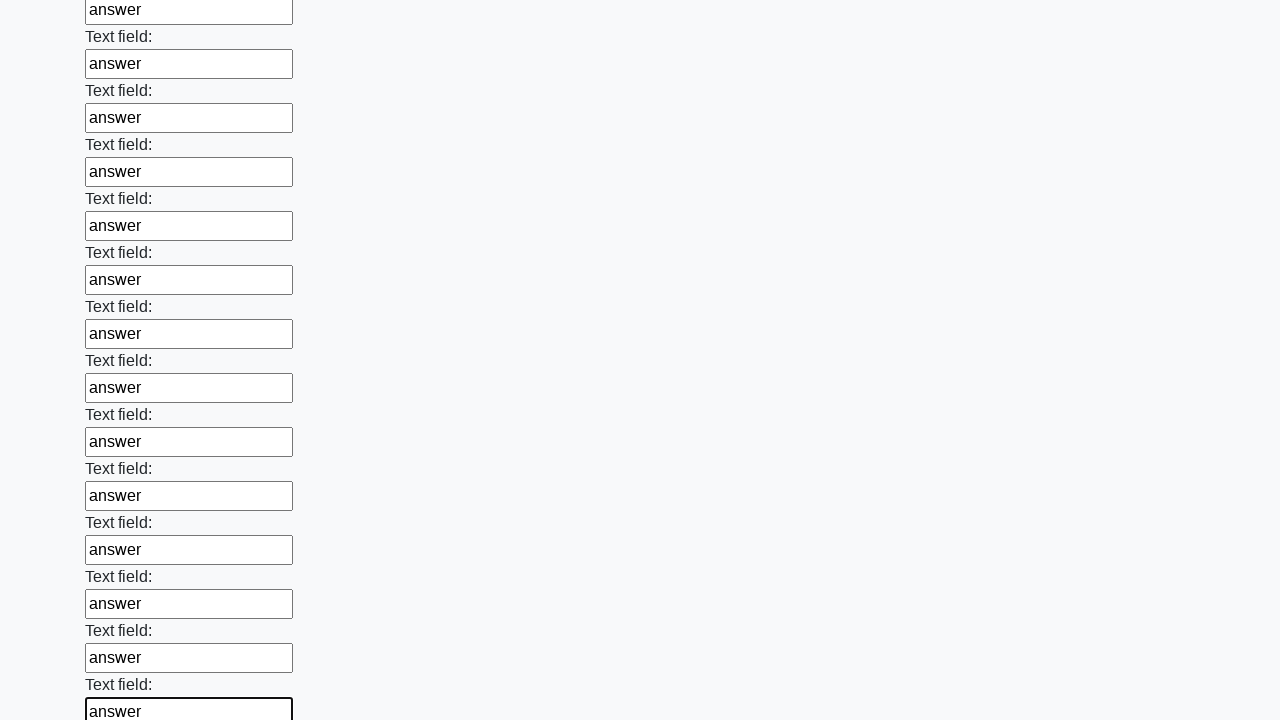

Filled text input field 83 of 100 with 'answer' on input[type='text'] >> nth=82
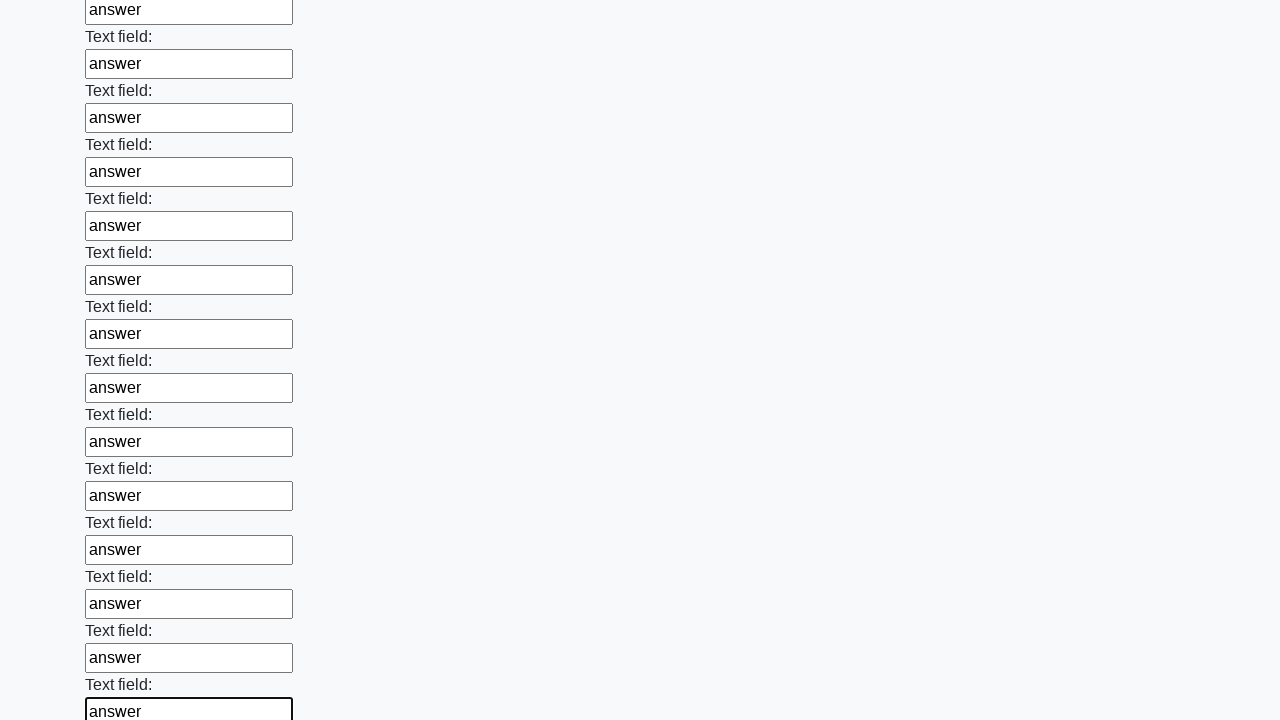

Filled text input field 84 of 100 with 'answer' on input[type='text'] >> nth=83
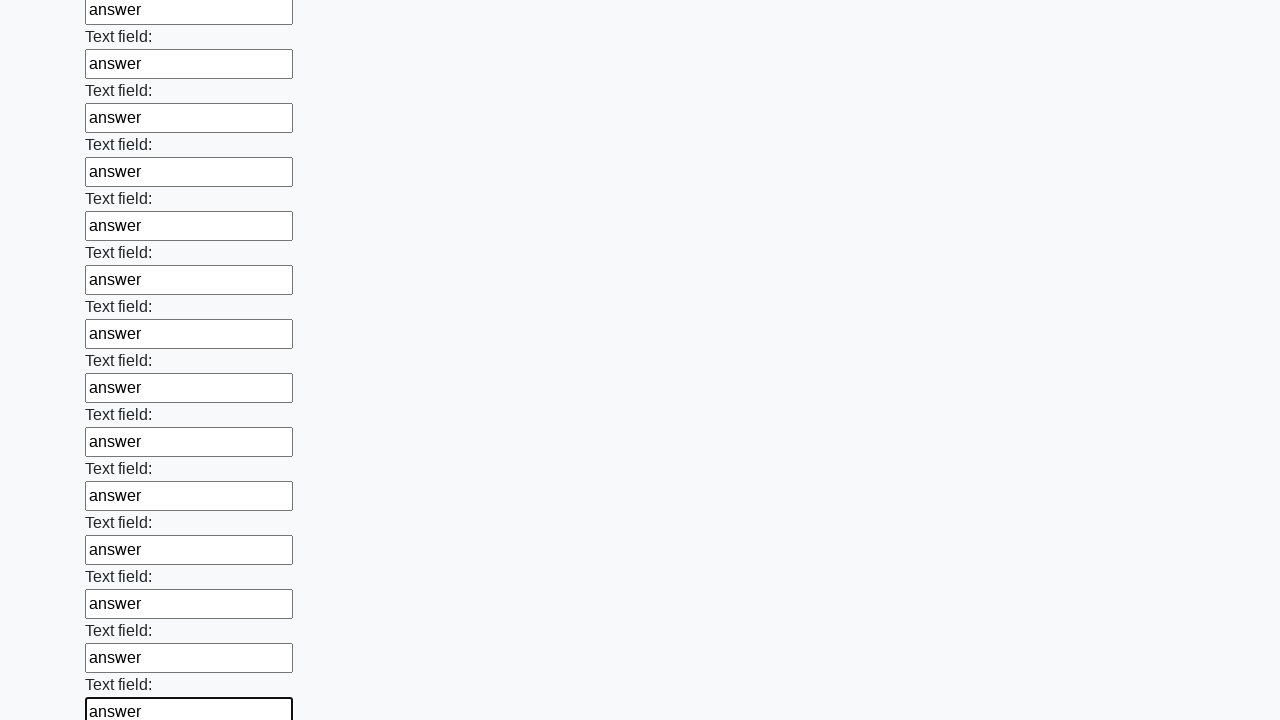

Filled text input field 85 of 100 with 'answer' on input[type='text'] >> nth=84
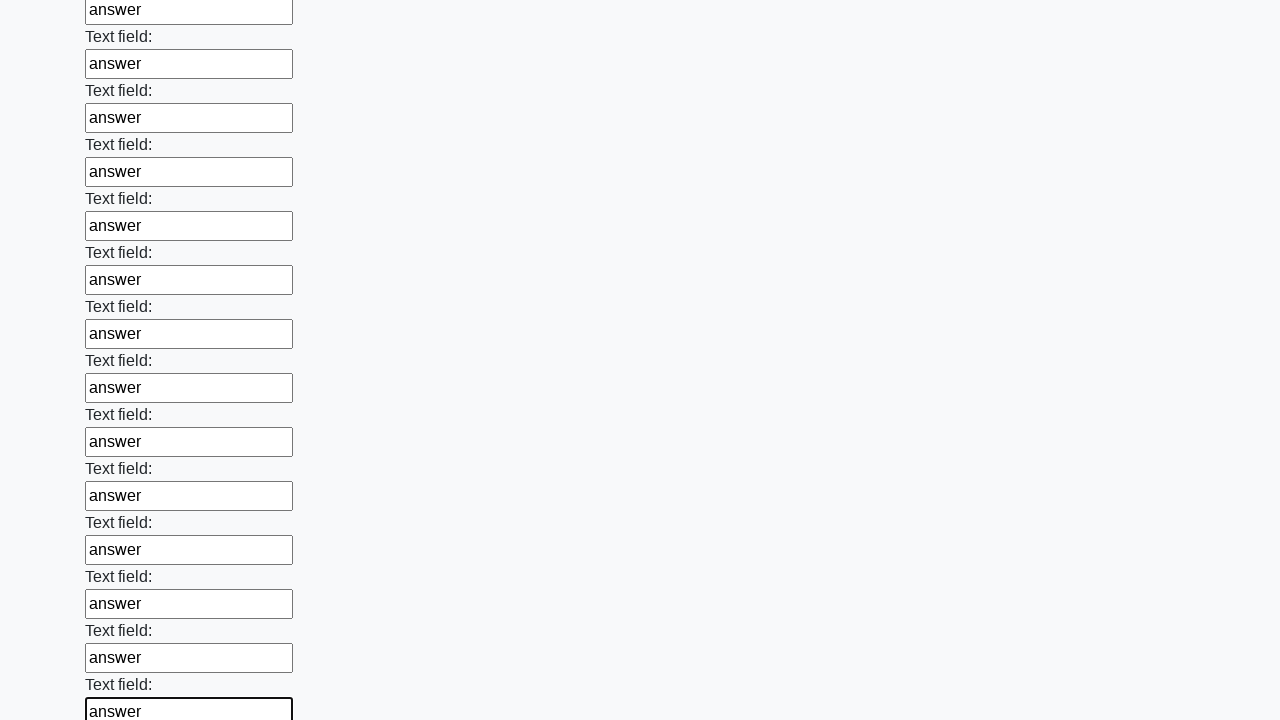

Filled text input field 86 of 100 with 'answer' on input[type='text'] >> nth=85
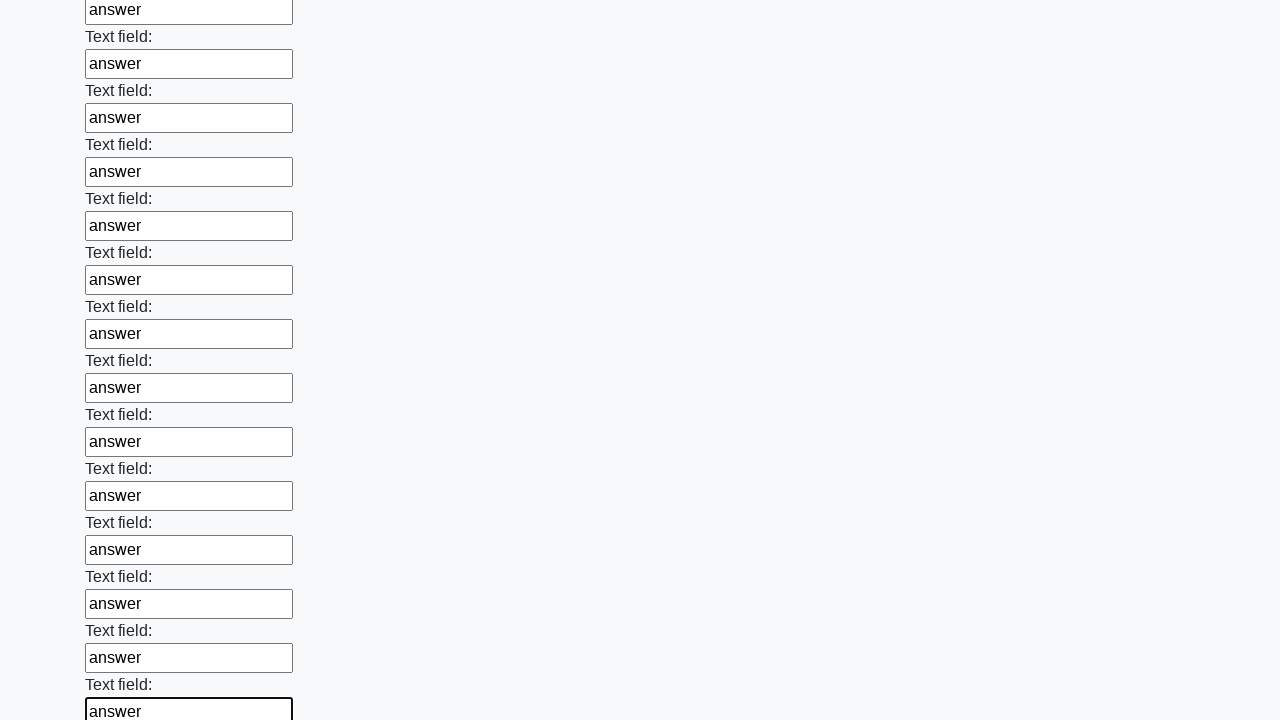

Filled text input field 87 of 100 with 'answer' on input[type='text'] >> nth=86
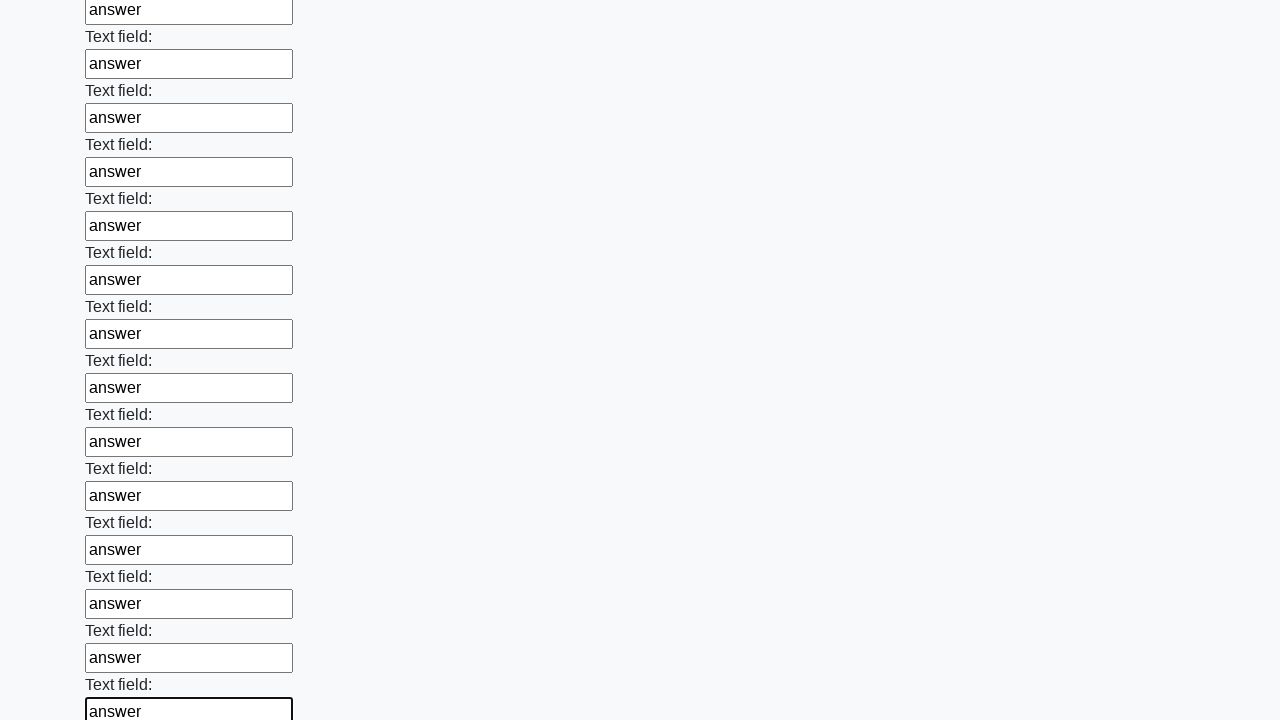

Filled text input field 88 of 100 with 'answer' on input[type='text'] >> nth=87
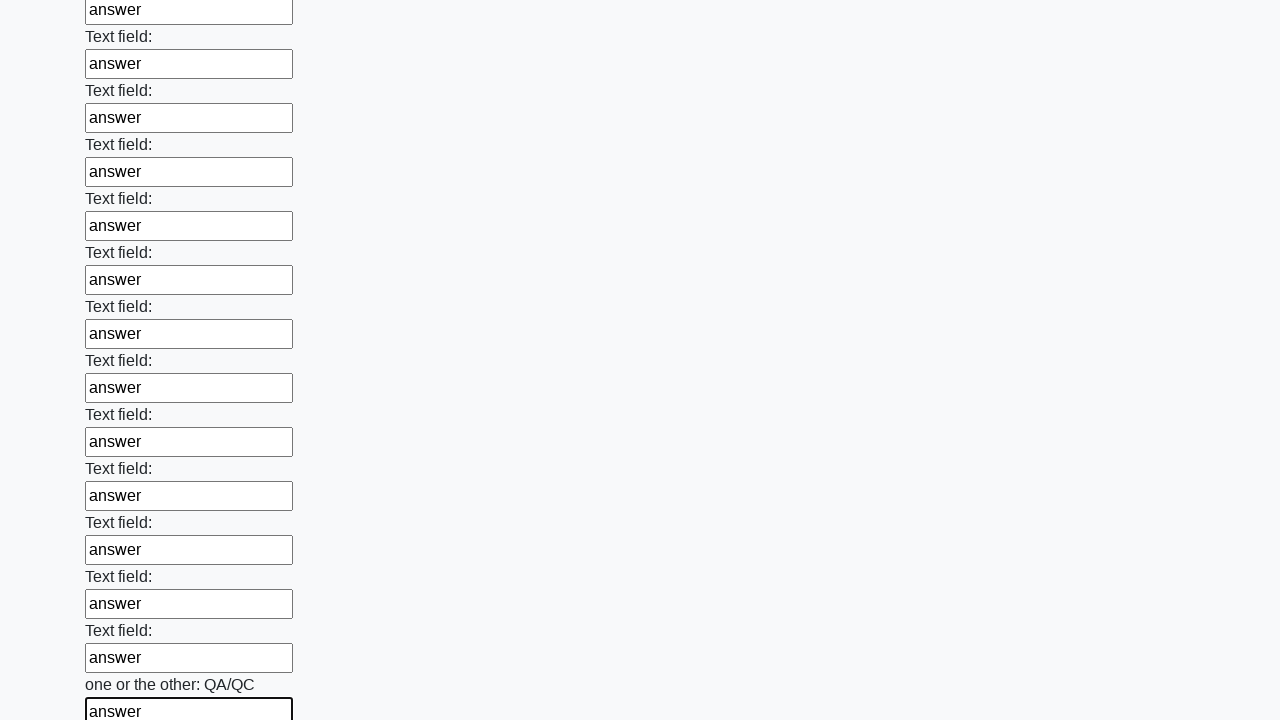

Filled text input field 89 of 100 with 'answer' on input[type='text'] >> nth=88
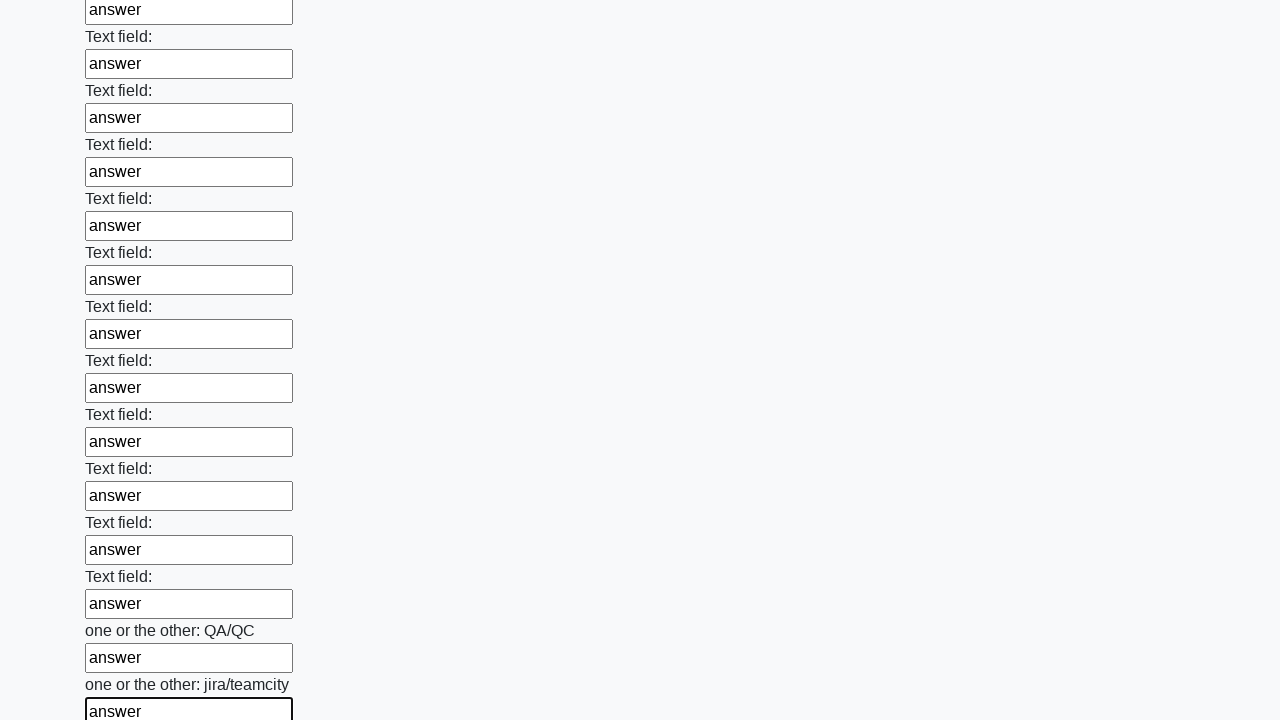

Filled text input field 90 of 100 with 'answer' on input[type='text'] >> nth=89
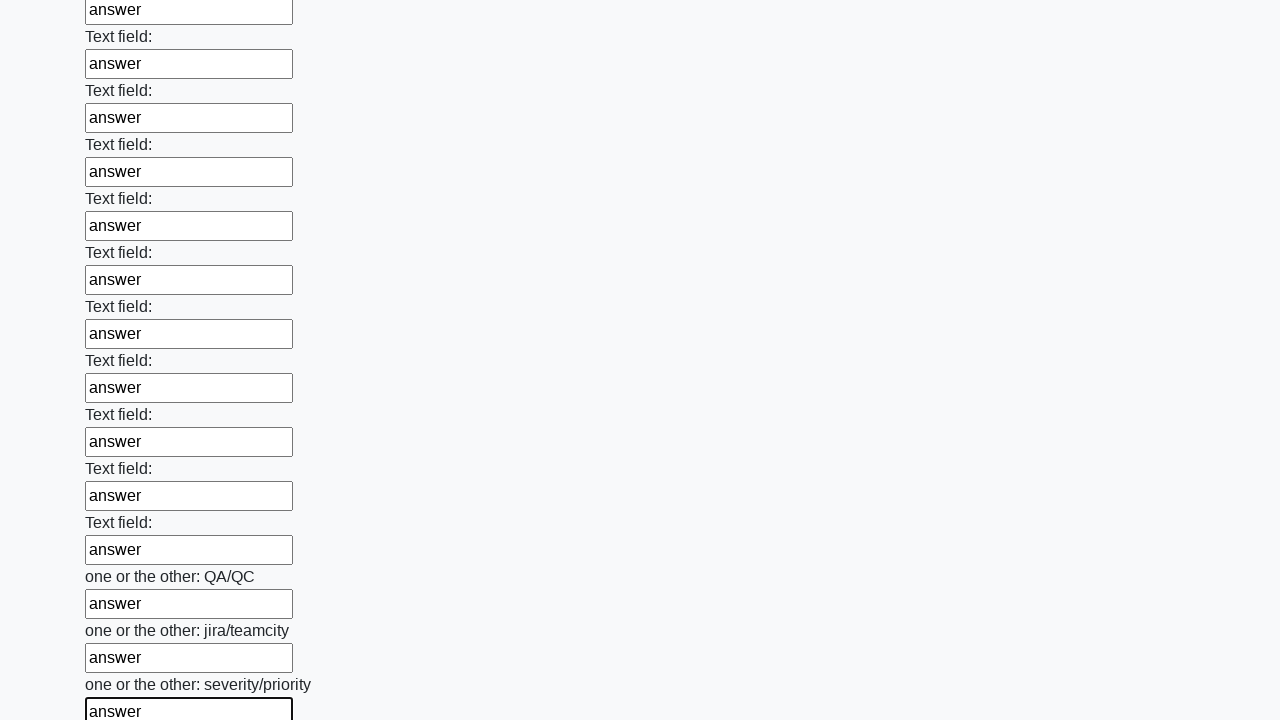

Filled text input field 91 of 100 with 'answer' on input[type='text'] >> nth=90
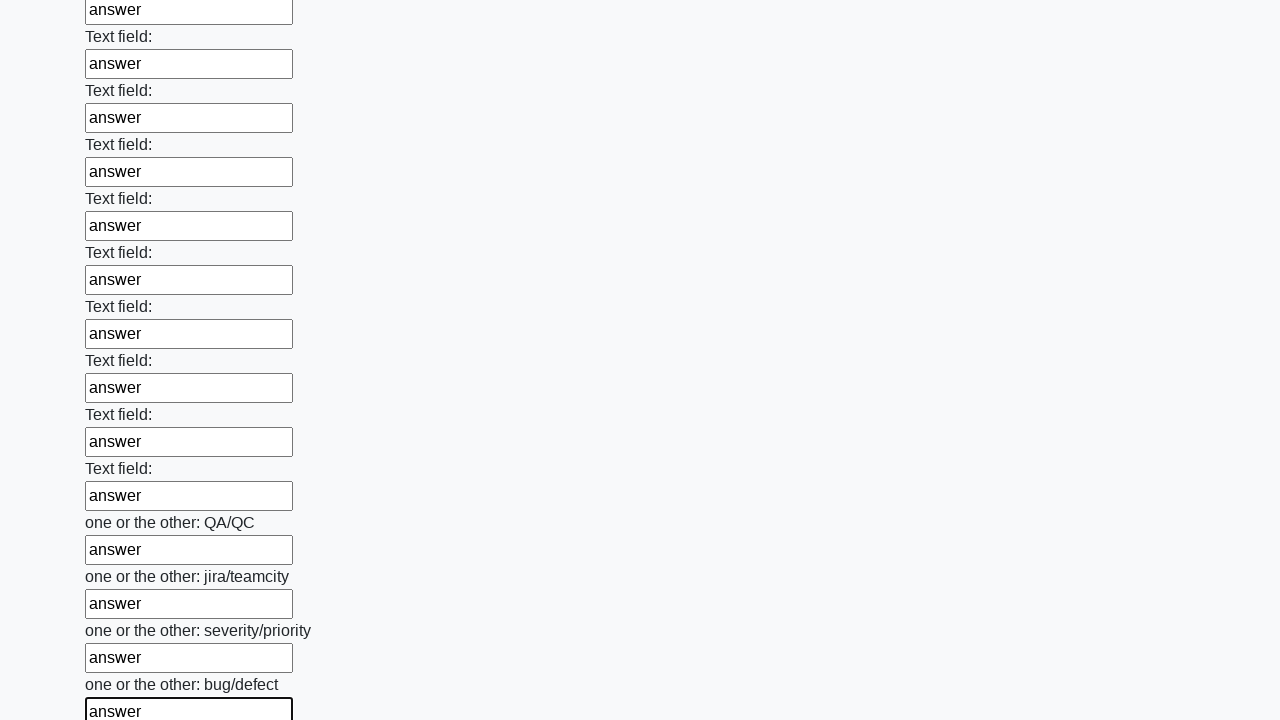

Filled text input field 92 of 100 with 'answer' on input[type='text'] >> nth=91
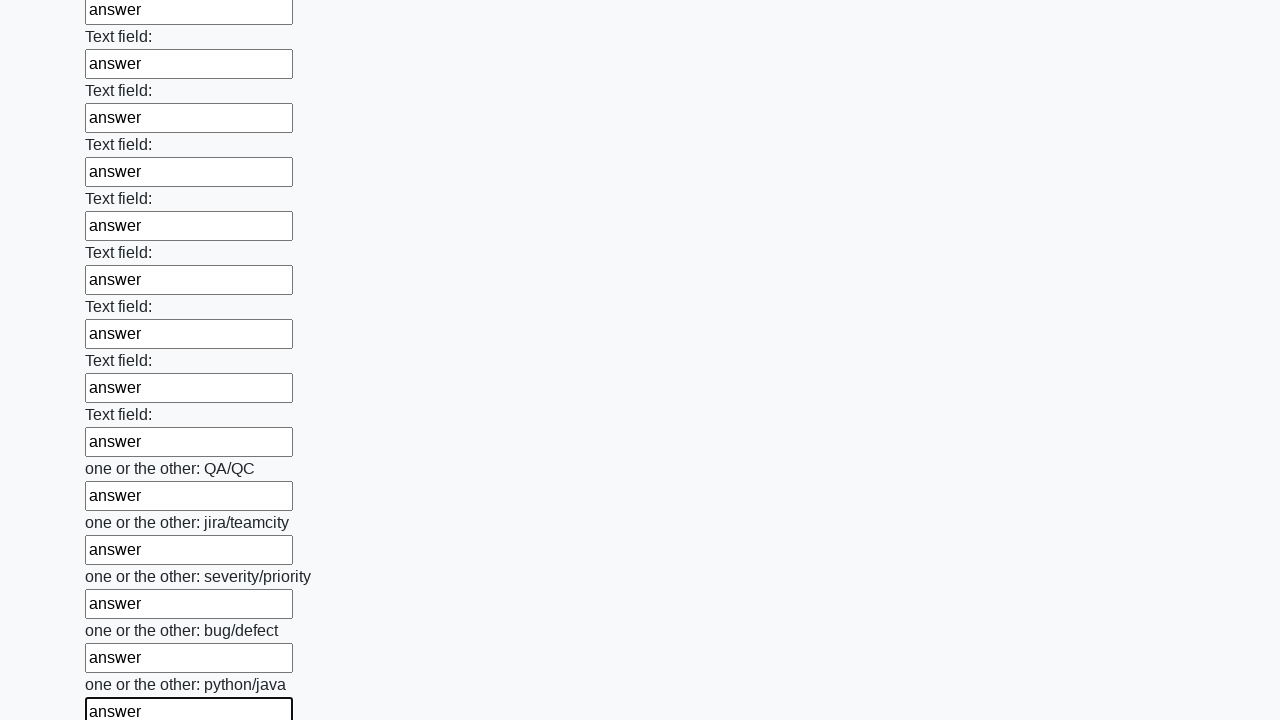

Filled text input field 93 of 100 with 'answer' on input[type='text'] >> nth=92
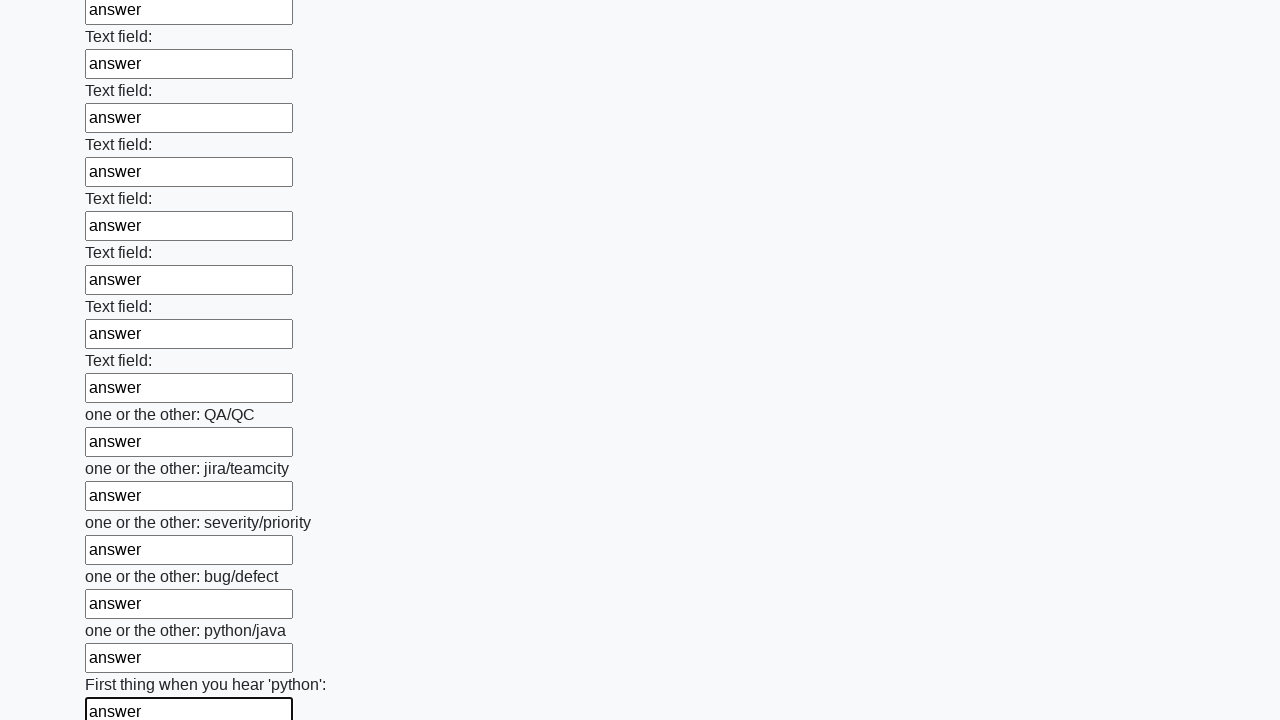

Filled text input field 94 of 100 with 'answer' on input[type='text'] >> nth=93
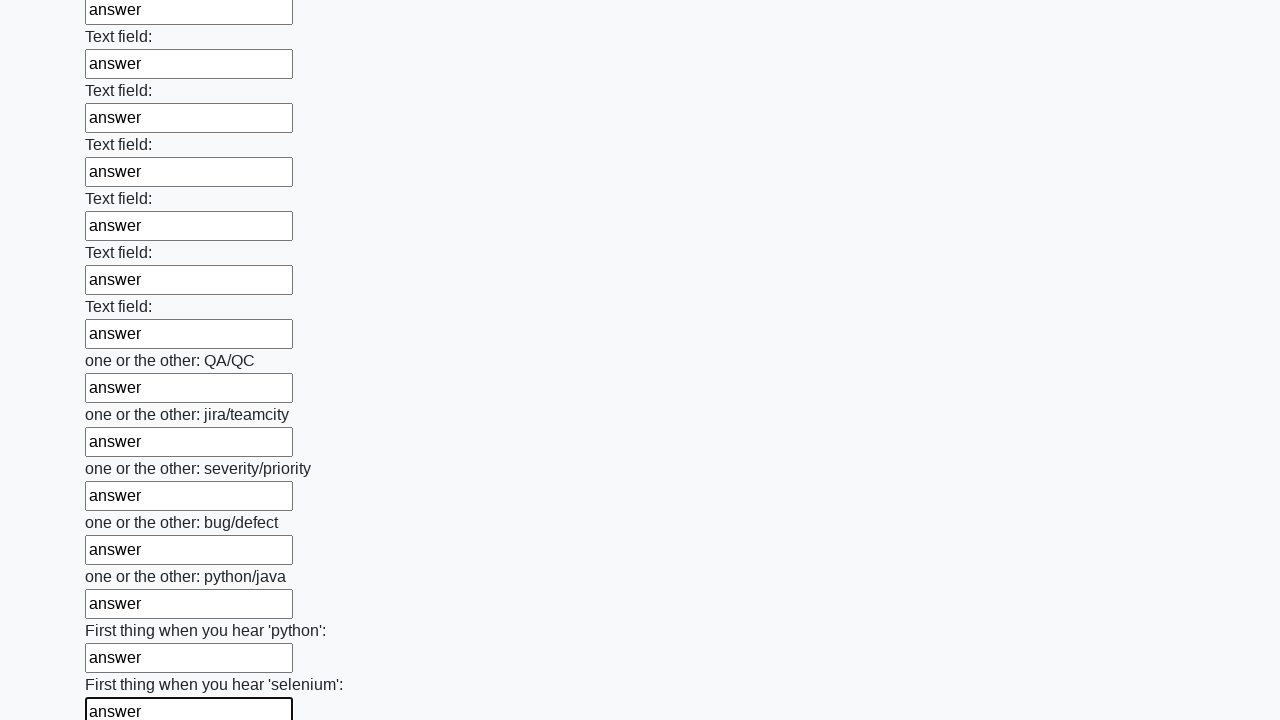

Filled text input field 95 of 100 with 'answer' on input[type='text'] >> nth=94
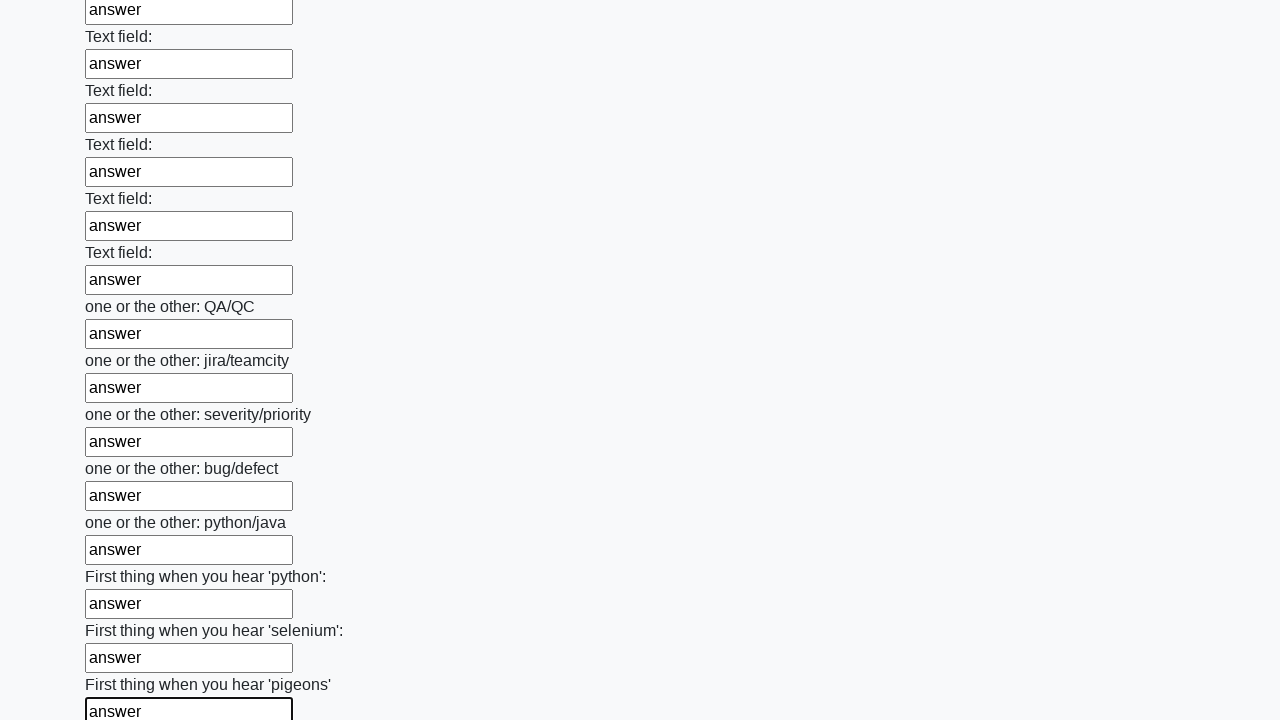

Filled text input field 96 of 100 with 'answer' on input[type='text'] >> nth=95
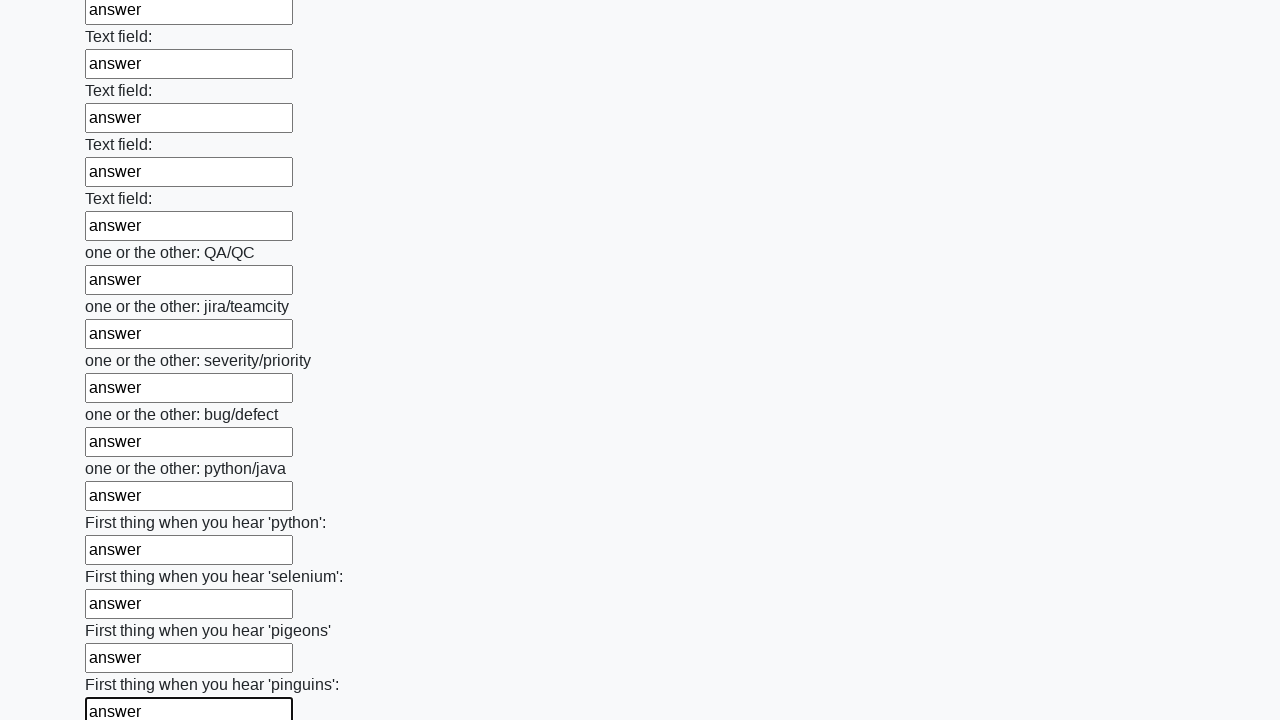

Filled text input field 97 of 100 with 'answer' on input[type='text'] >> nth=96
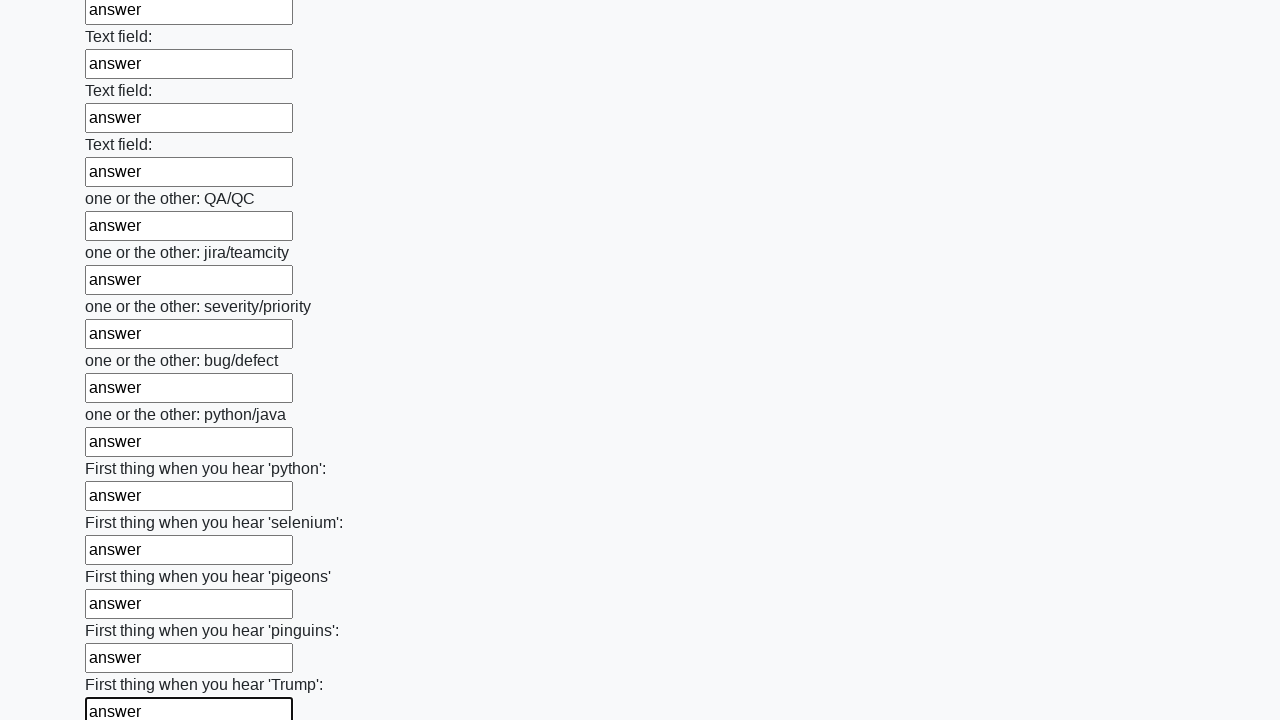

Filled text input field 98 of 100 with 'answer' on input[type='text'] >> nth=97
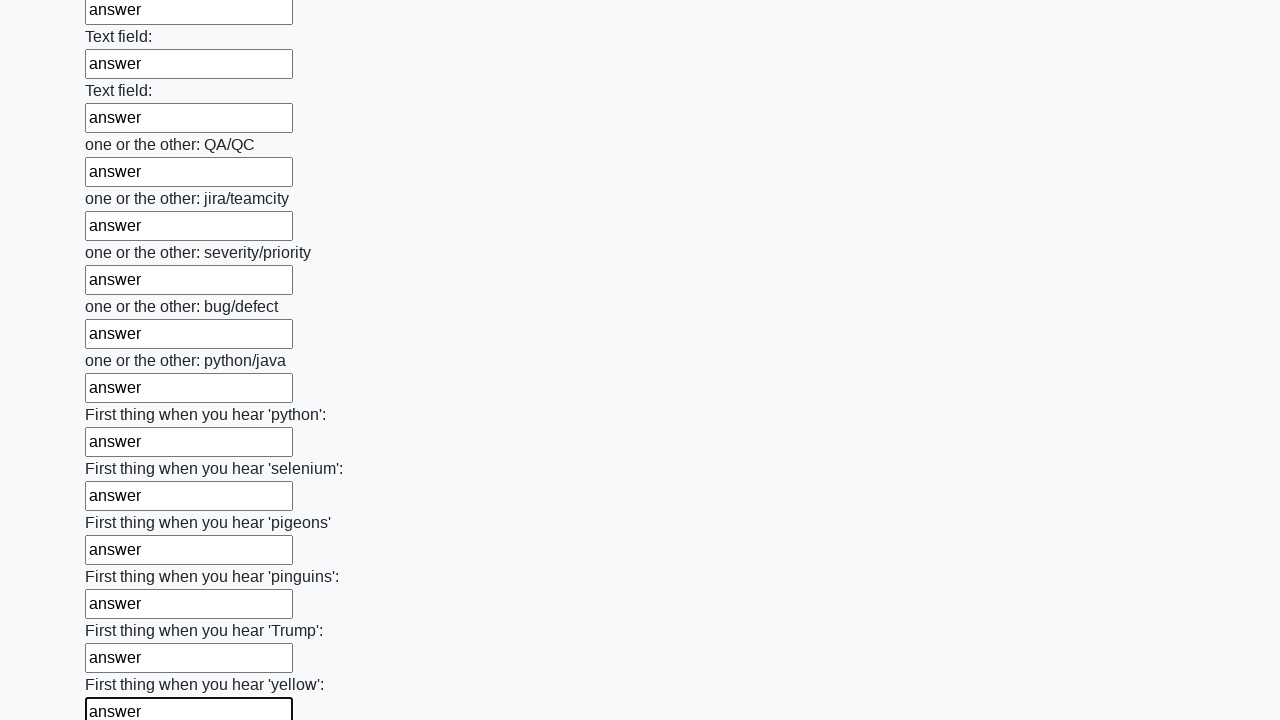

Filled text input field 99 of 100 with 'answer' on input[type='text'] >> nth=98
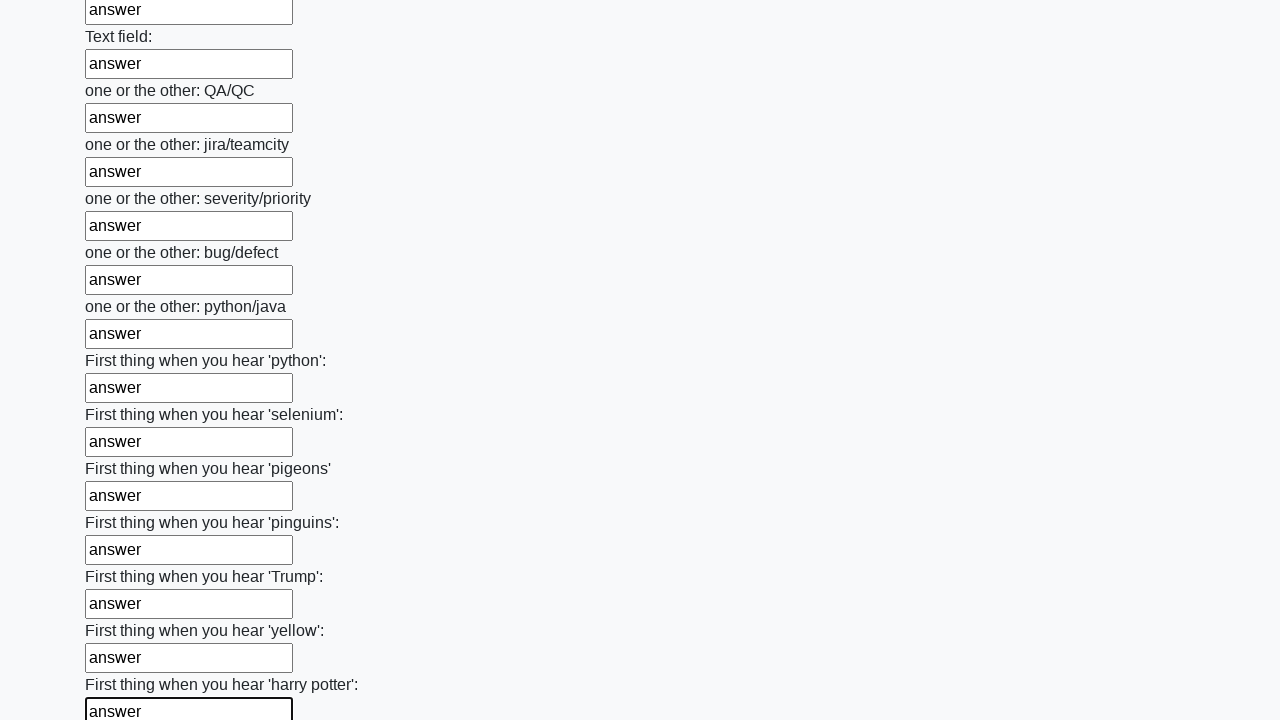

Filled text input field 100 of 100 with 'answer' on input[type='text'] >> nth=99
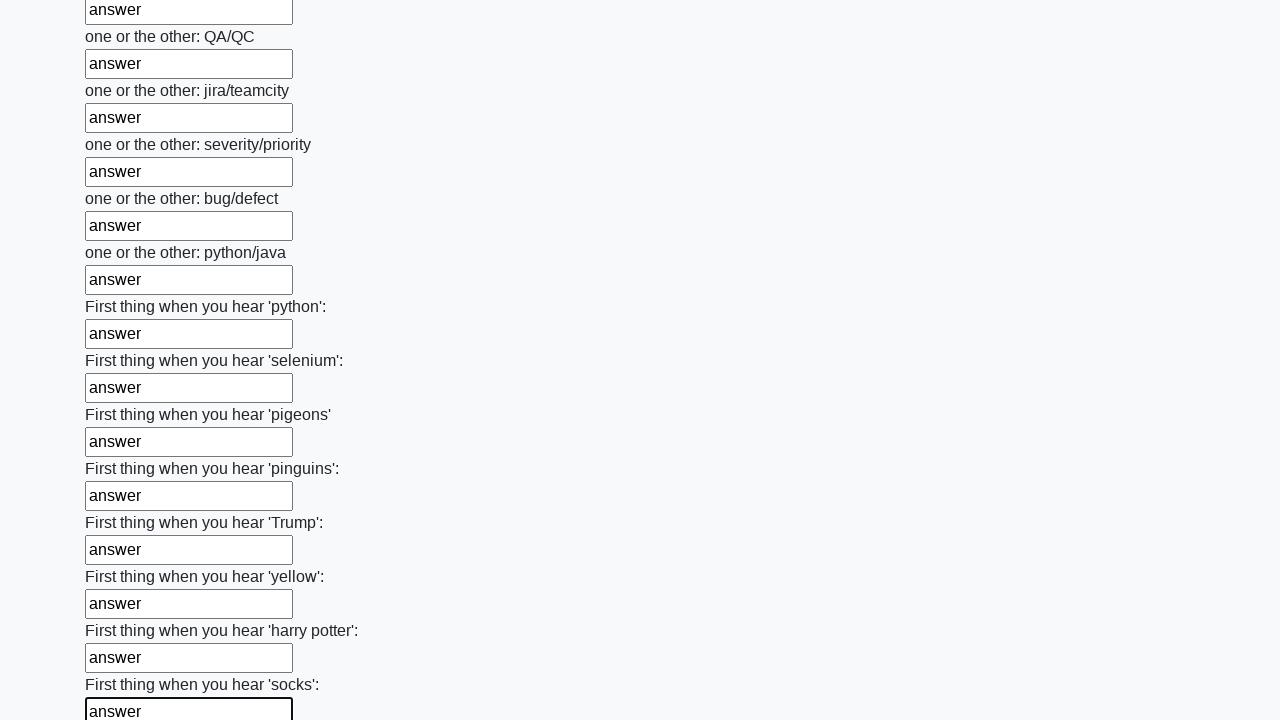

Clicked the submit button to submit the form at (123, 611) on .btn
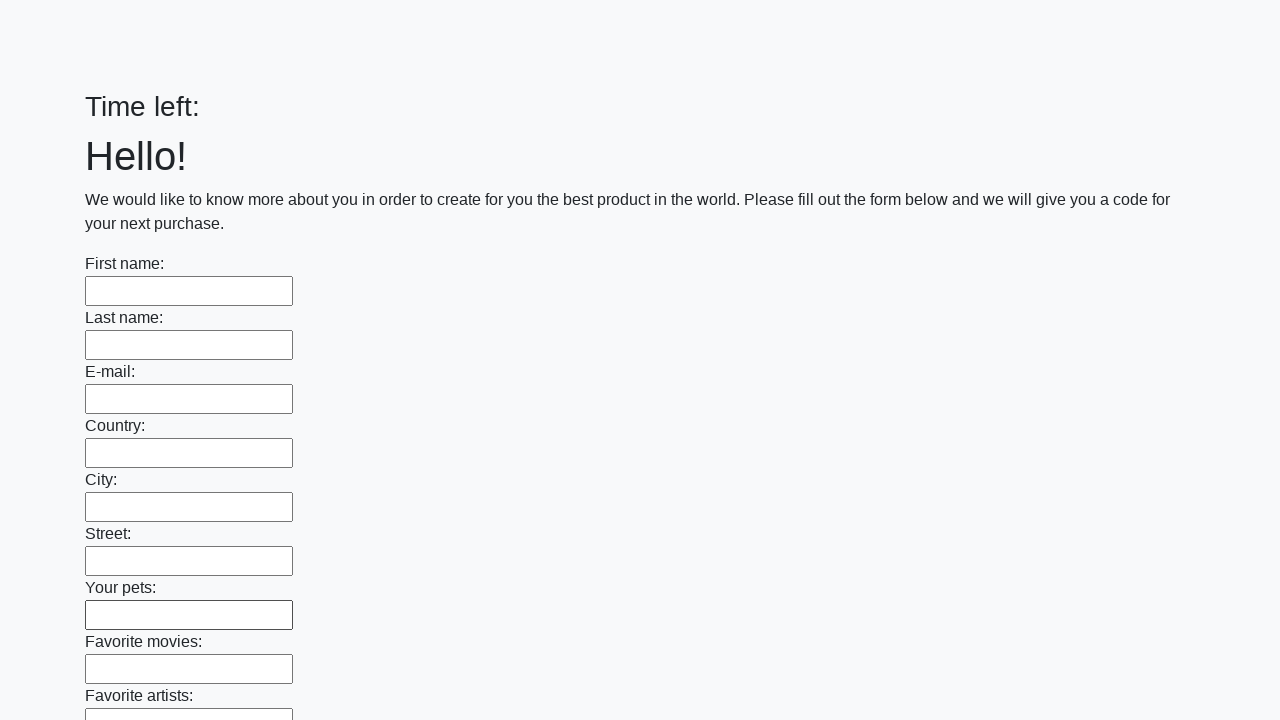

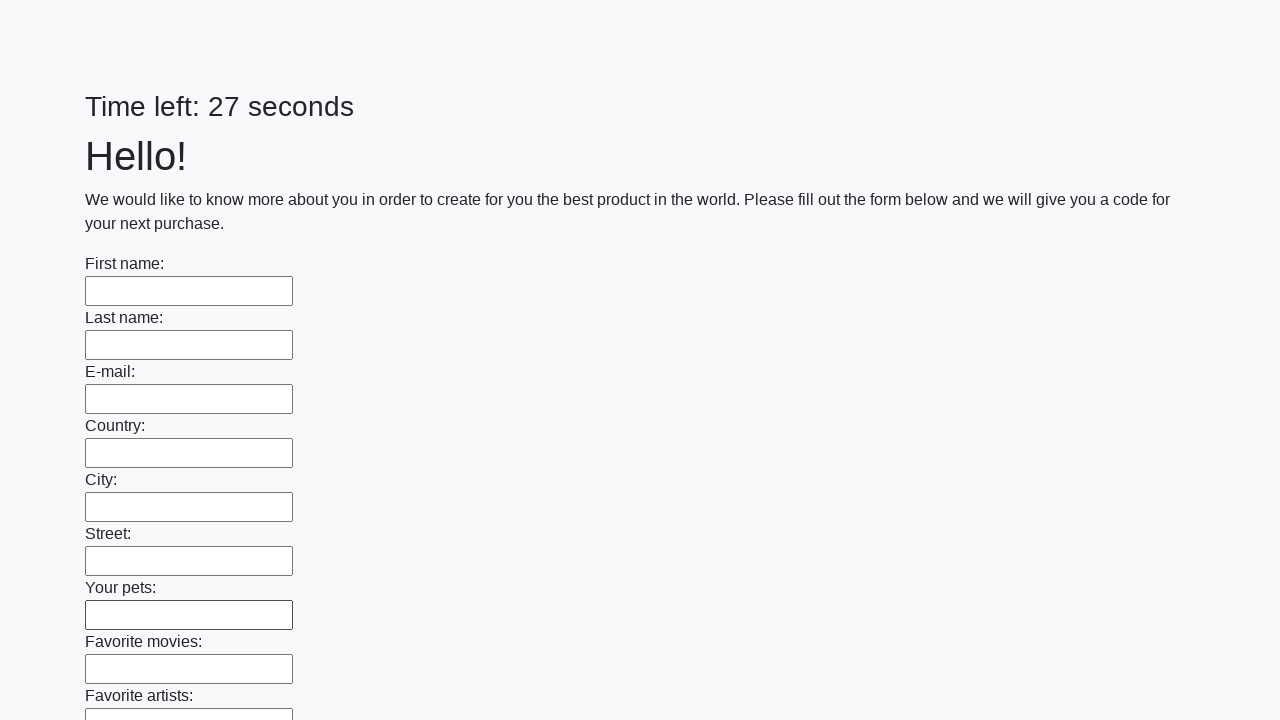